Tests filling a large form by entering text into all input fields and submitting the form by clicking the button

Starting URL: http://suninjuly.github.io/huge_form.html

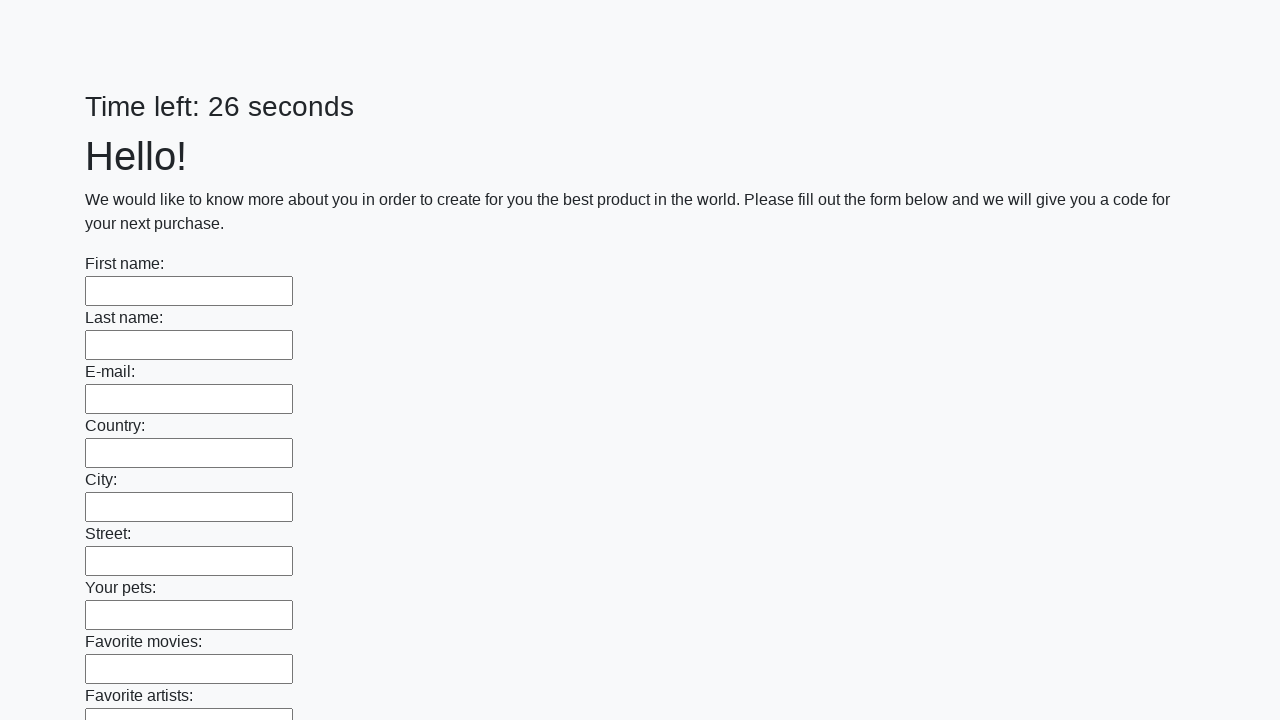

Located all input fields on the huge form
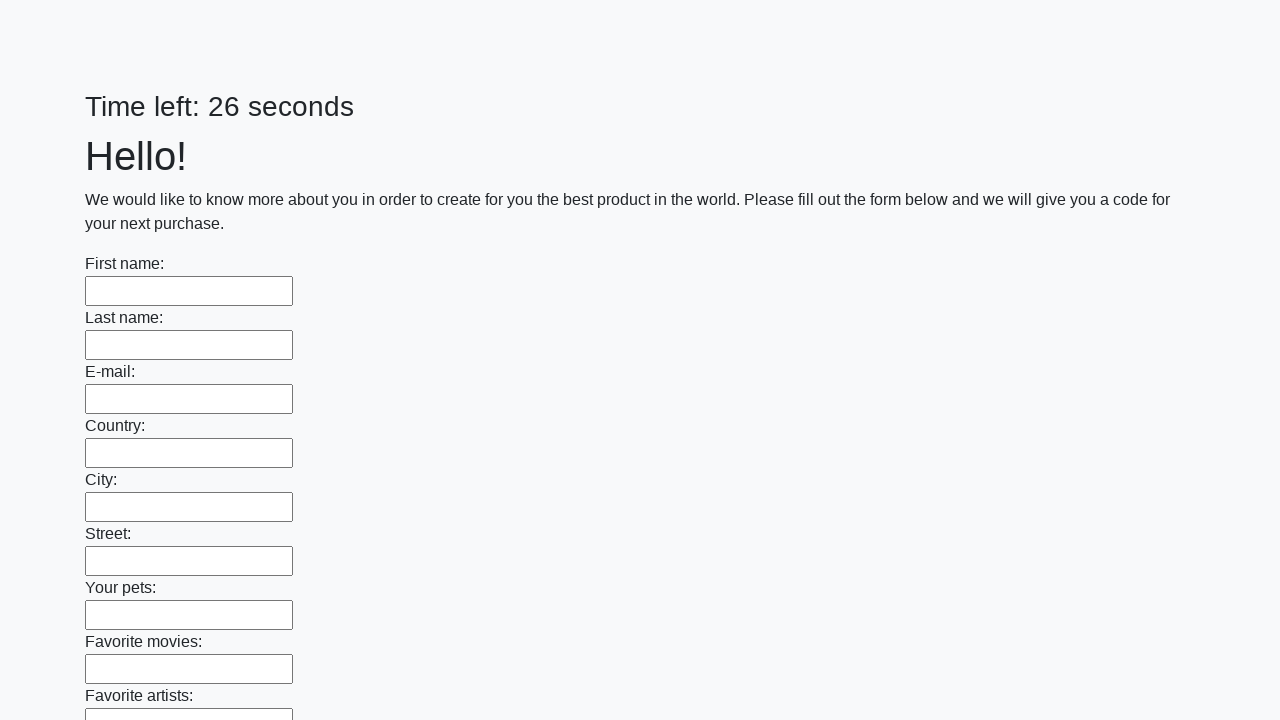

Filled an input field with 'TestInputValue123' on input >> nth=0
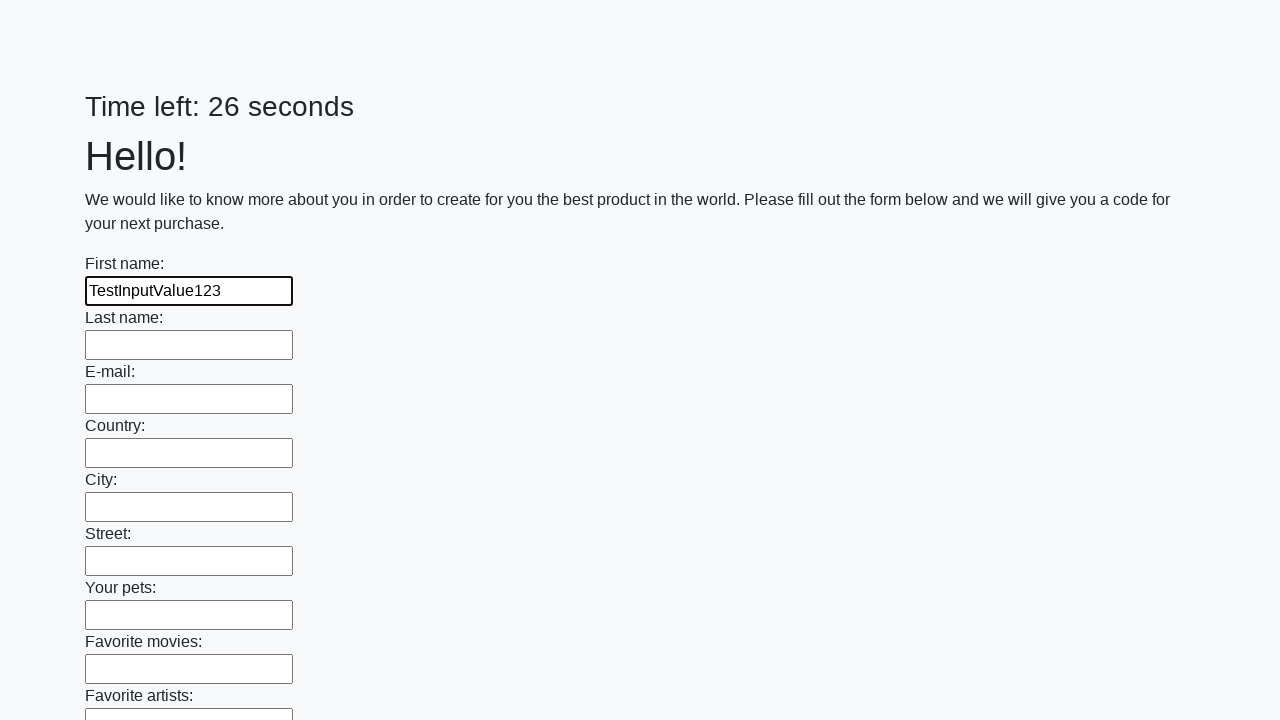

Filled an input field with 'TestInputValue123' on input >> nth=1
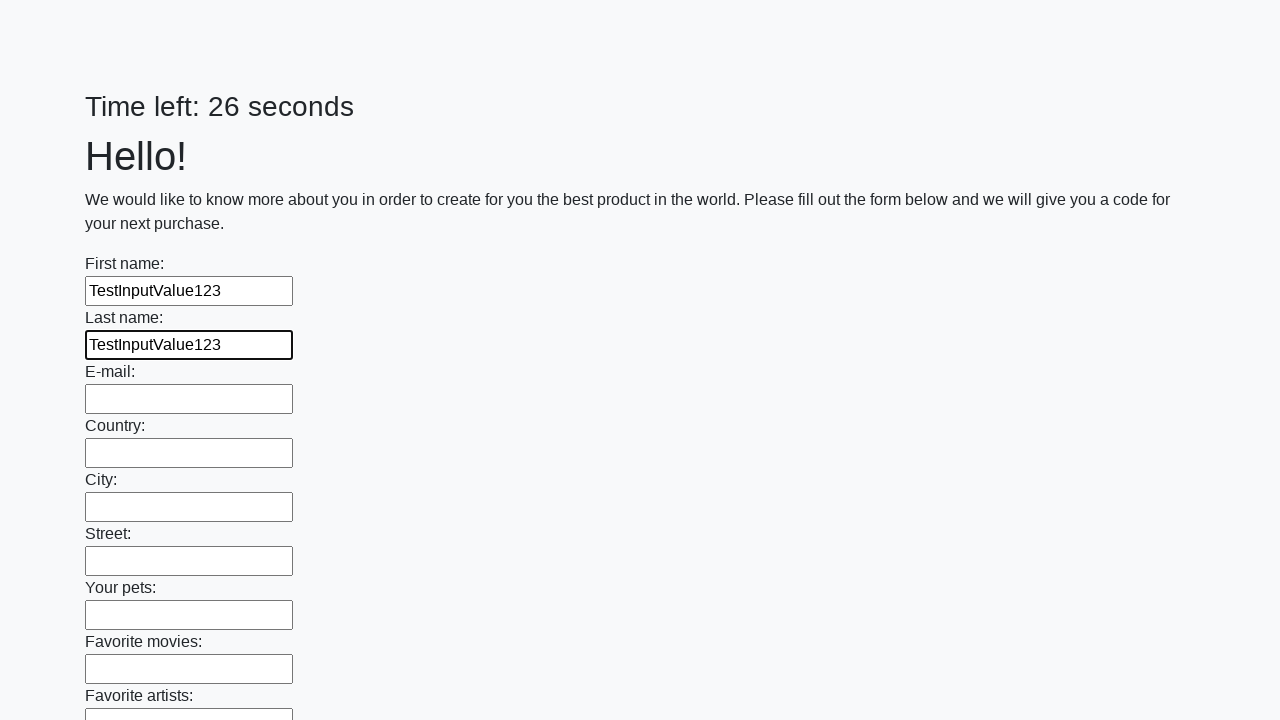

Filled an input field with 'TestInputValue123' on input >> nth=2
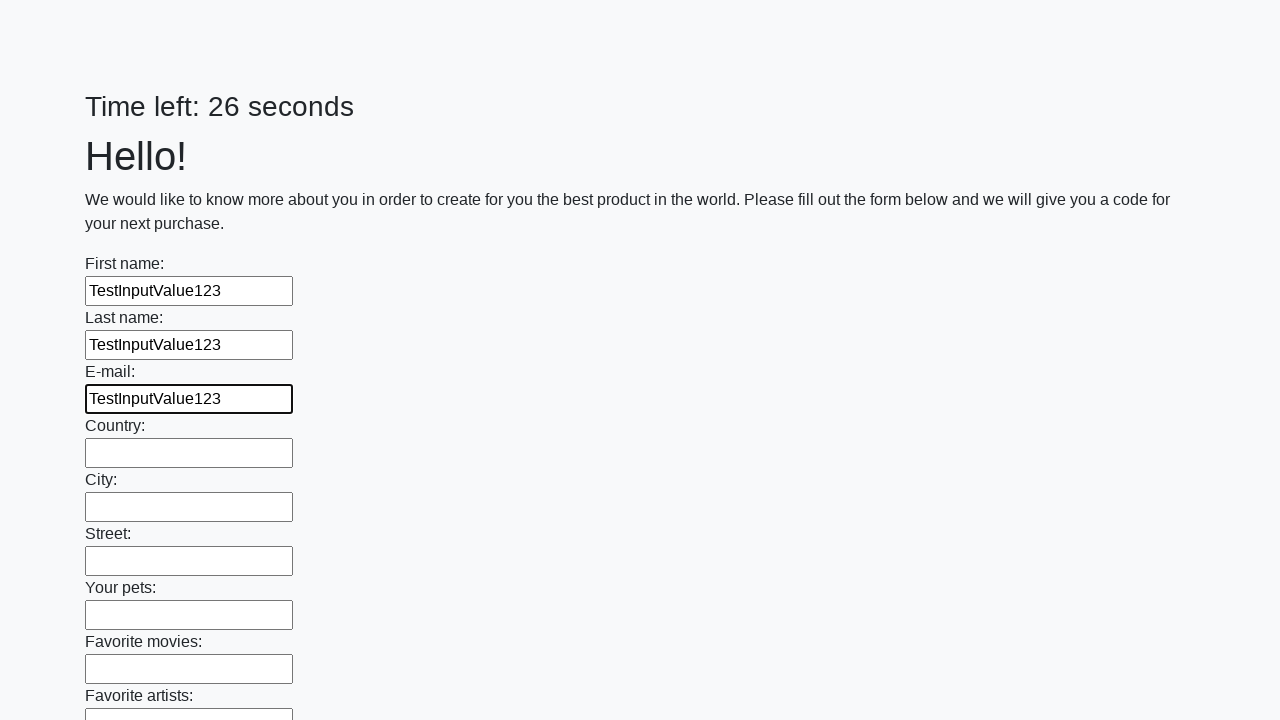

Filled an input field with 'TestInputValue123' on input >> nth=3
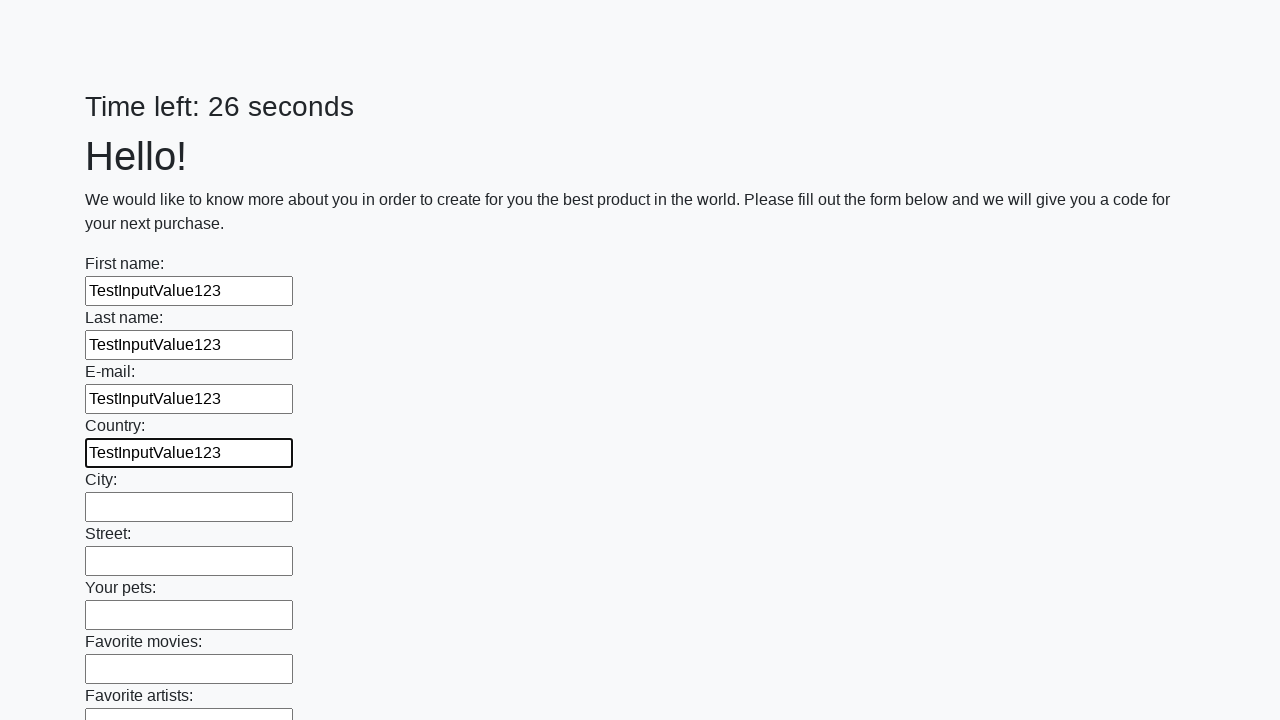

Filled an input field with 'TestInputValue123' on input >> nth=4
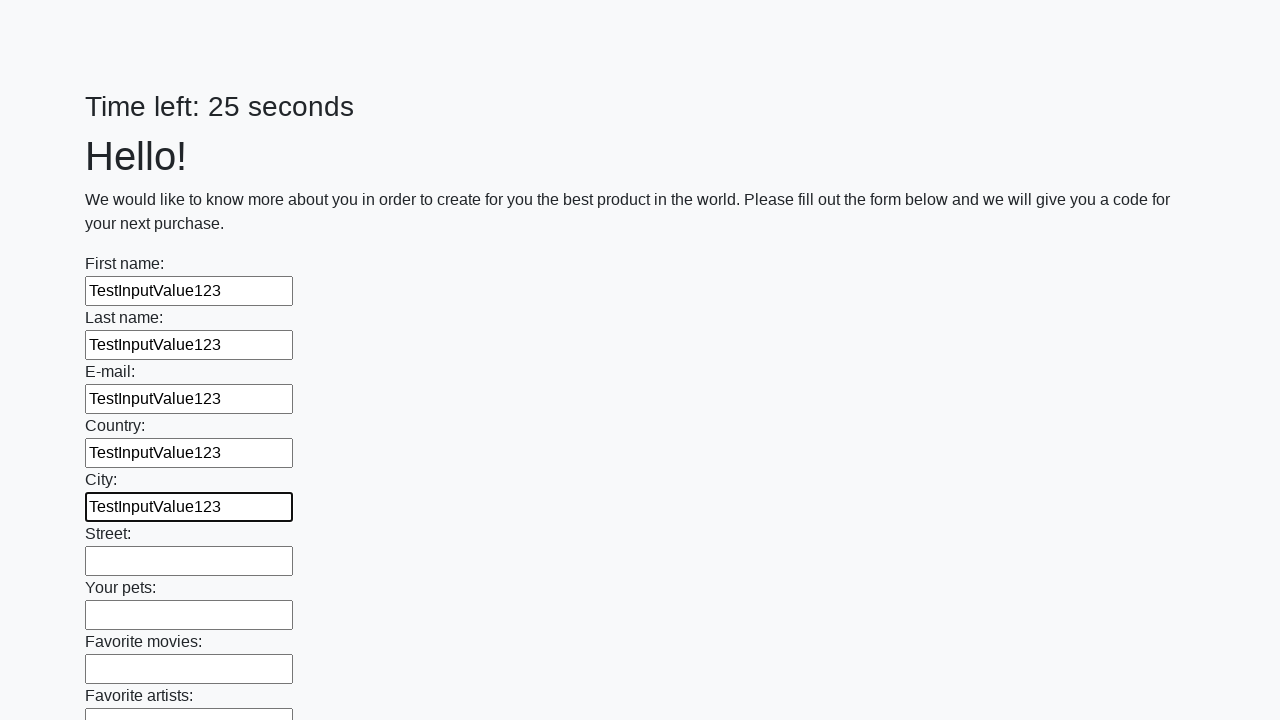

Filled an input field with 'TestInputValue123' on input >> nth=5
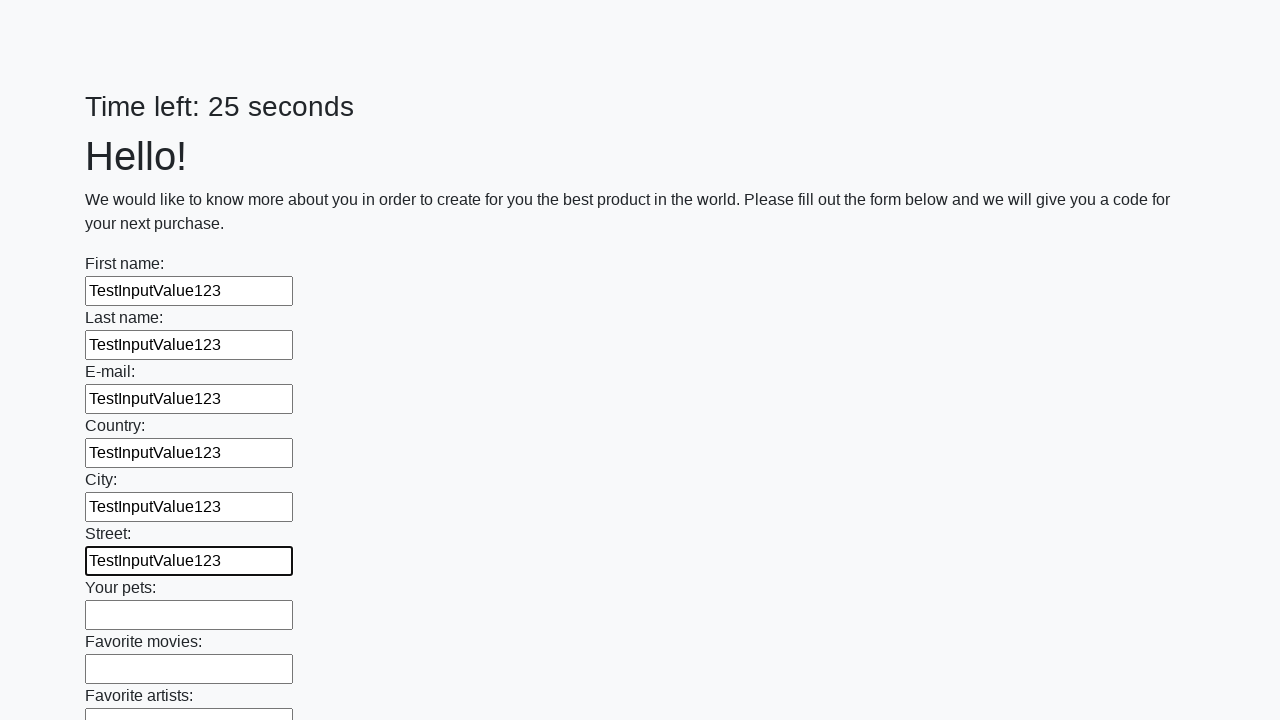

Filled an input field with 'TestInputValue123' on input >> nth=6
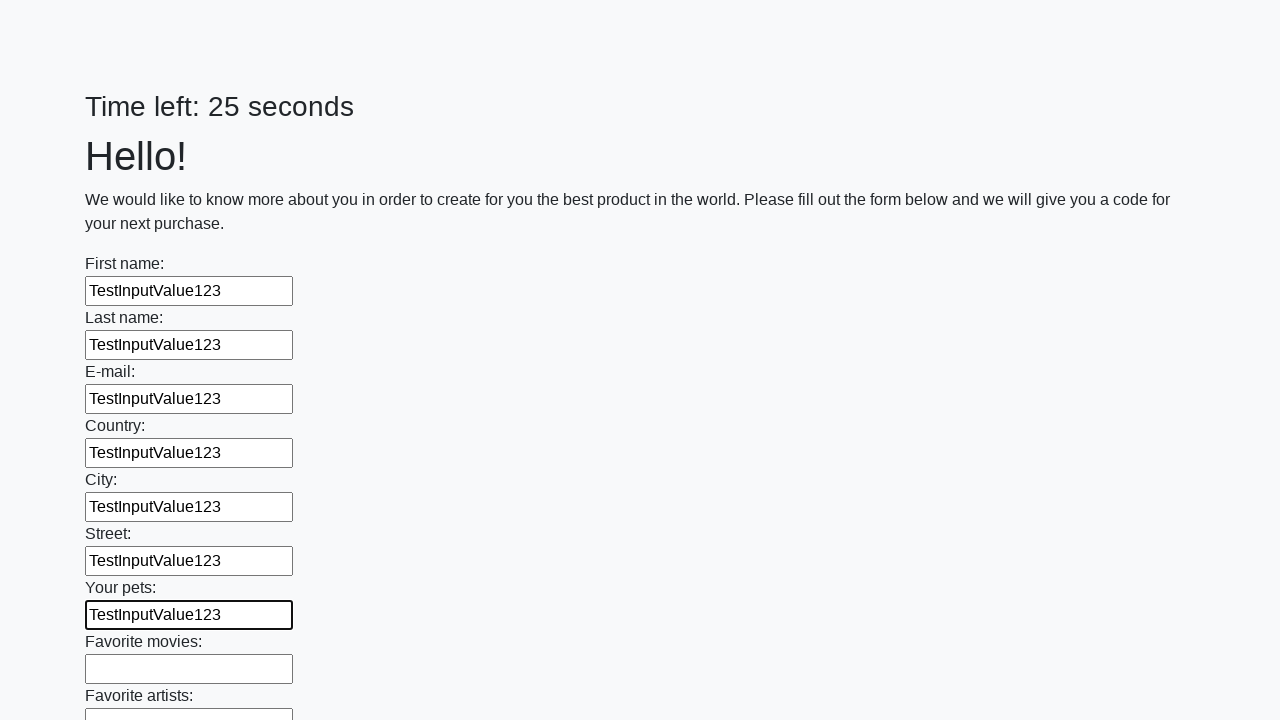

Filled an input field with 'TestInputValue123' on input >> nth=7
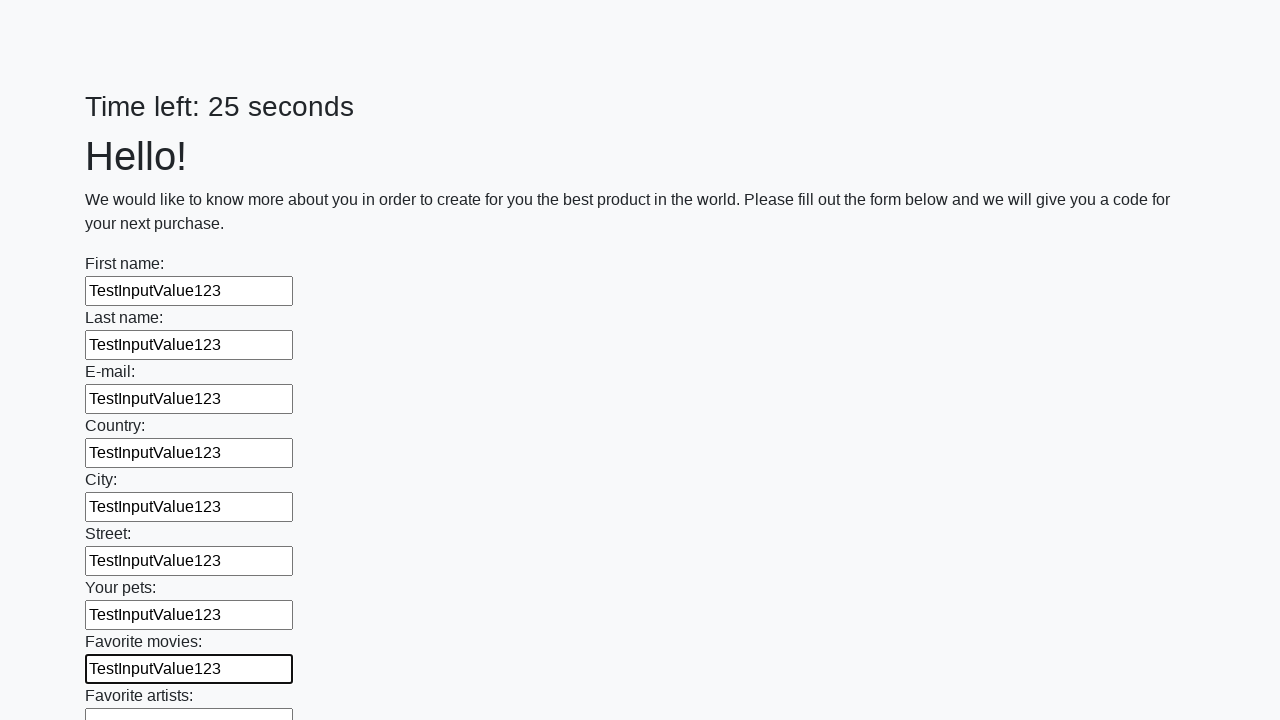

Filled an input field with 'TestInputValue123' on input >> nth=8
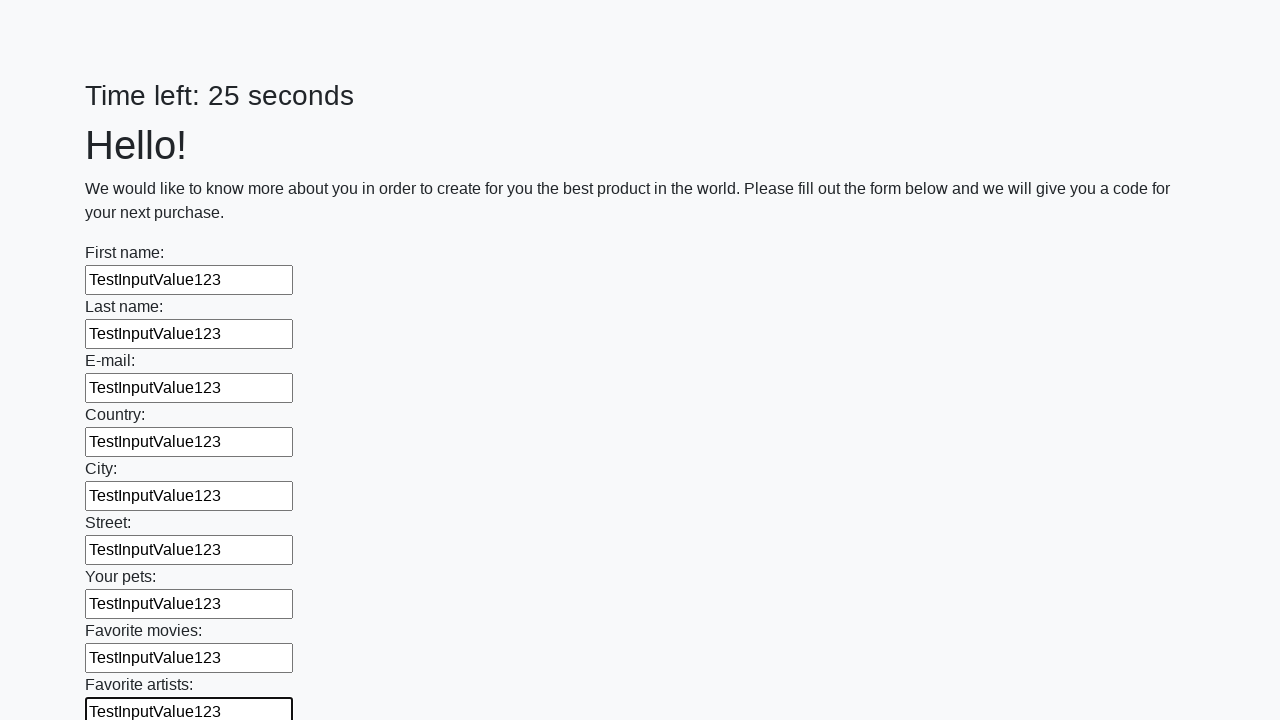

Filled an input field with 'TestInputValue123' on input >> nth=9
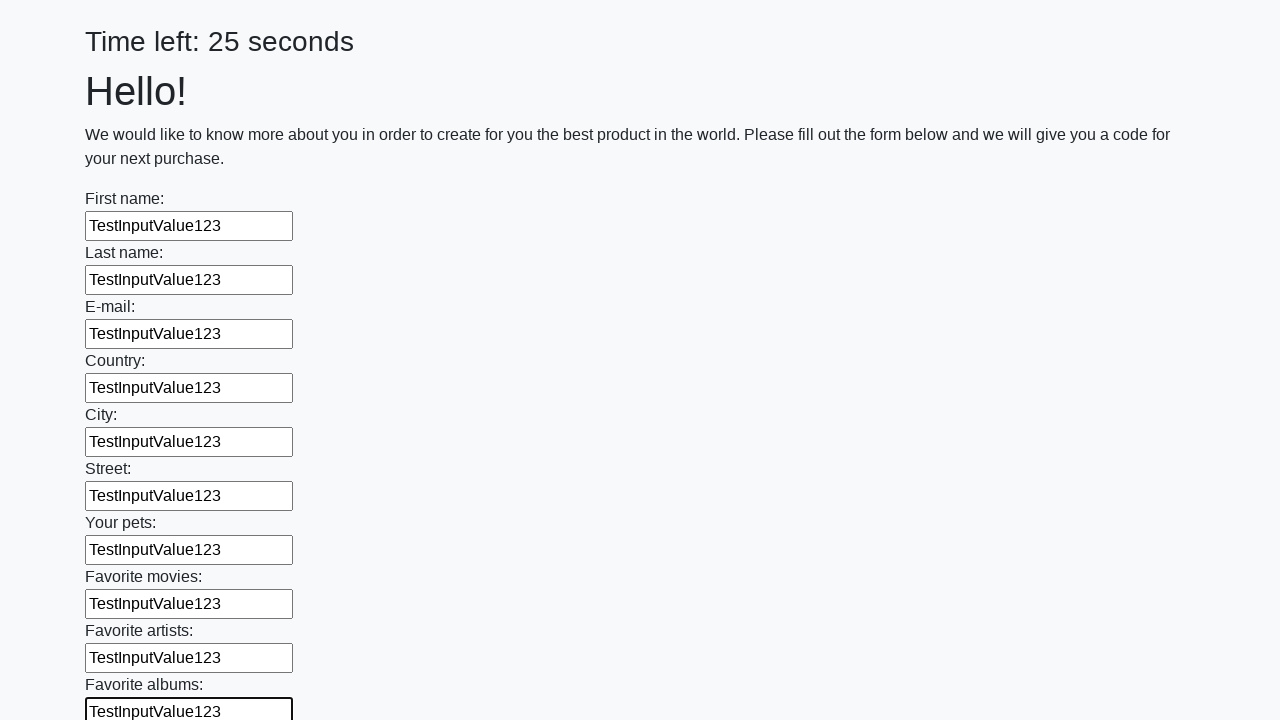

Filled an input field with 'TestInputValue123' on input >> nth=10
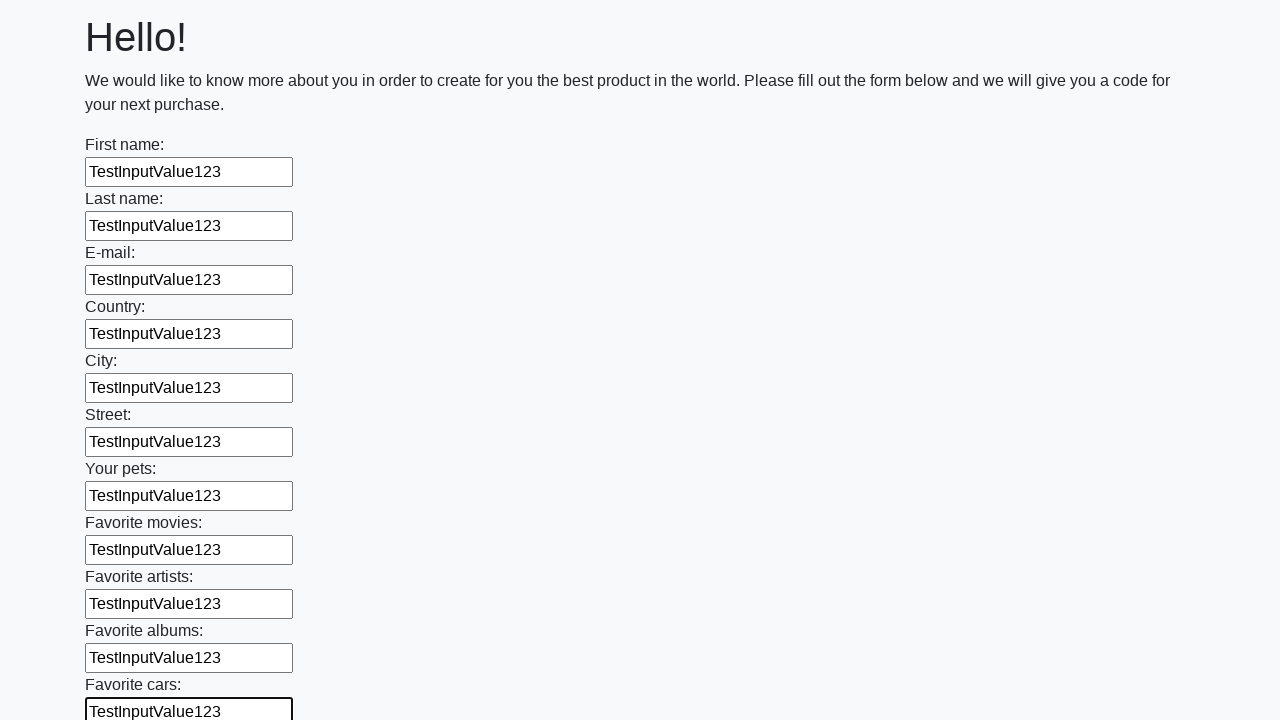

Filled an input field with 'TestInputValue123' on input >> nth=11
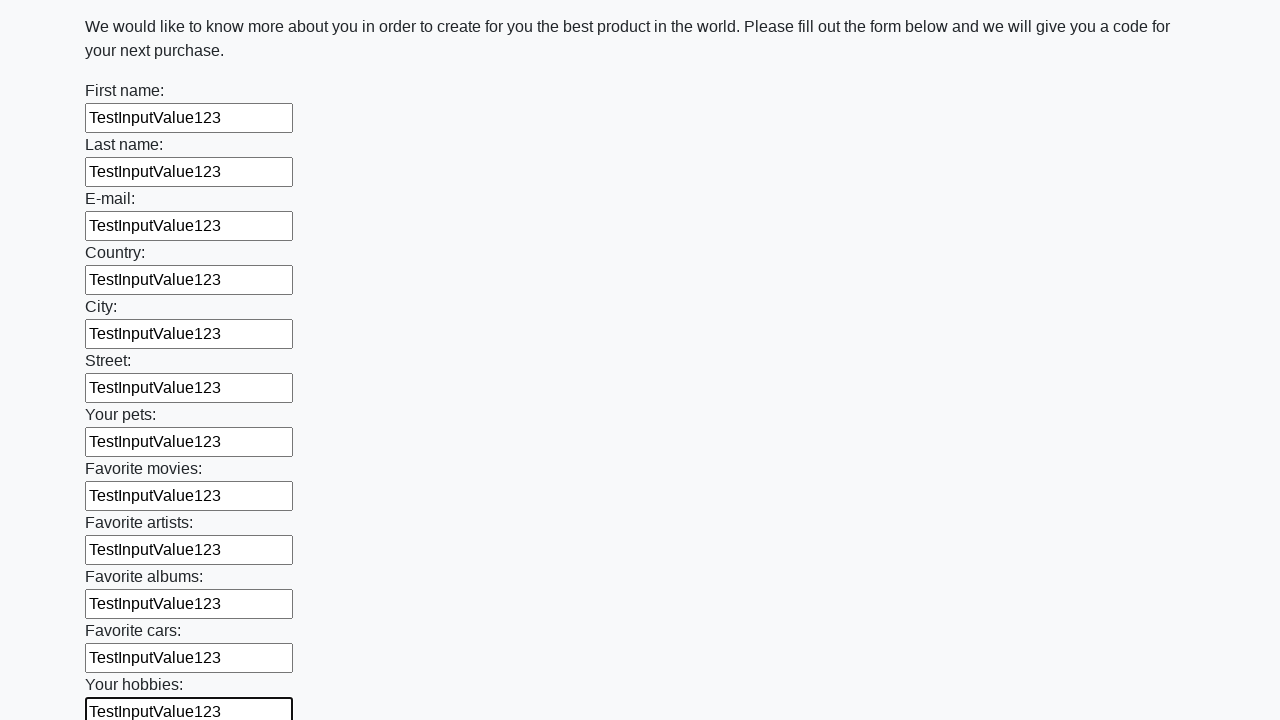

Filled an input field with 'TestInputValue123' on input >> nth=12
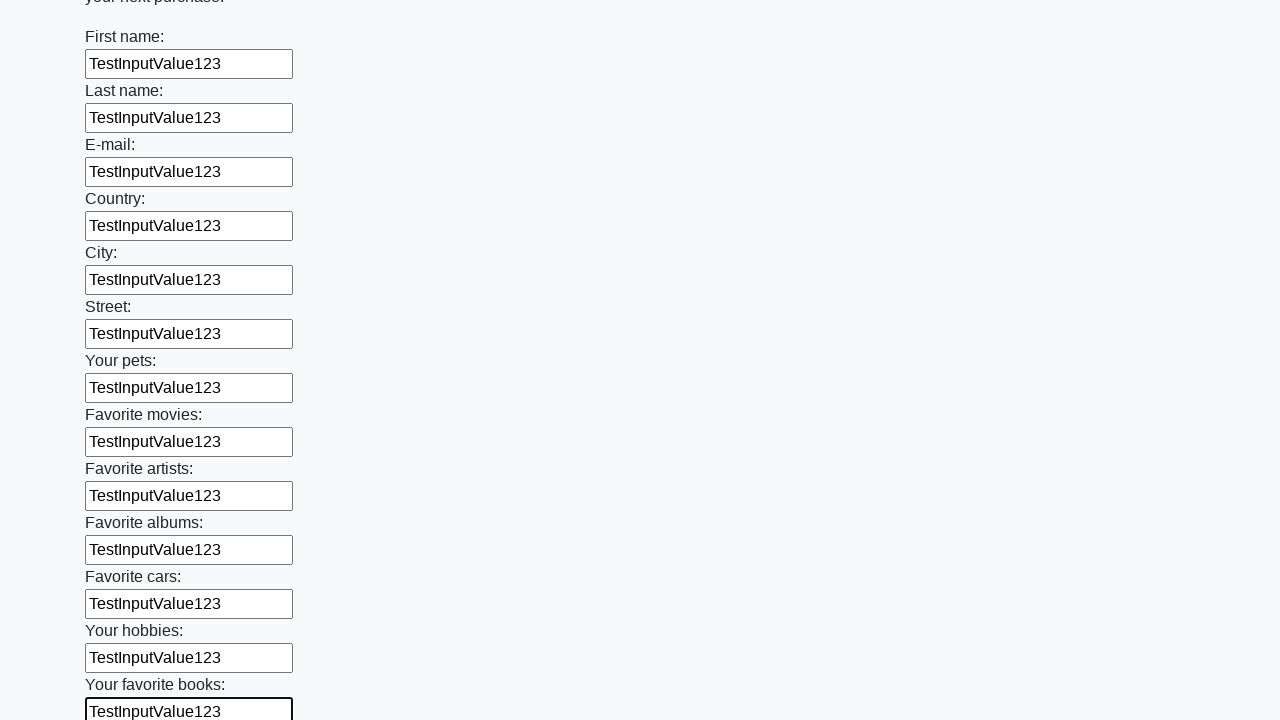

Filled an input field with 'TestInputValue123' on input >> nth=13
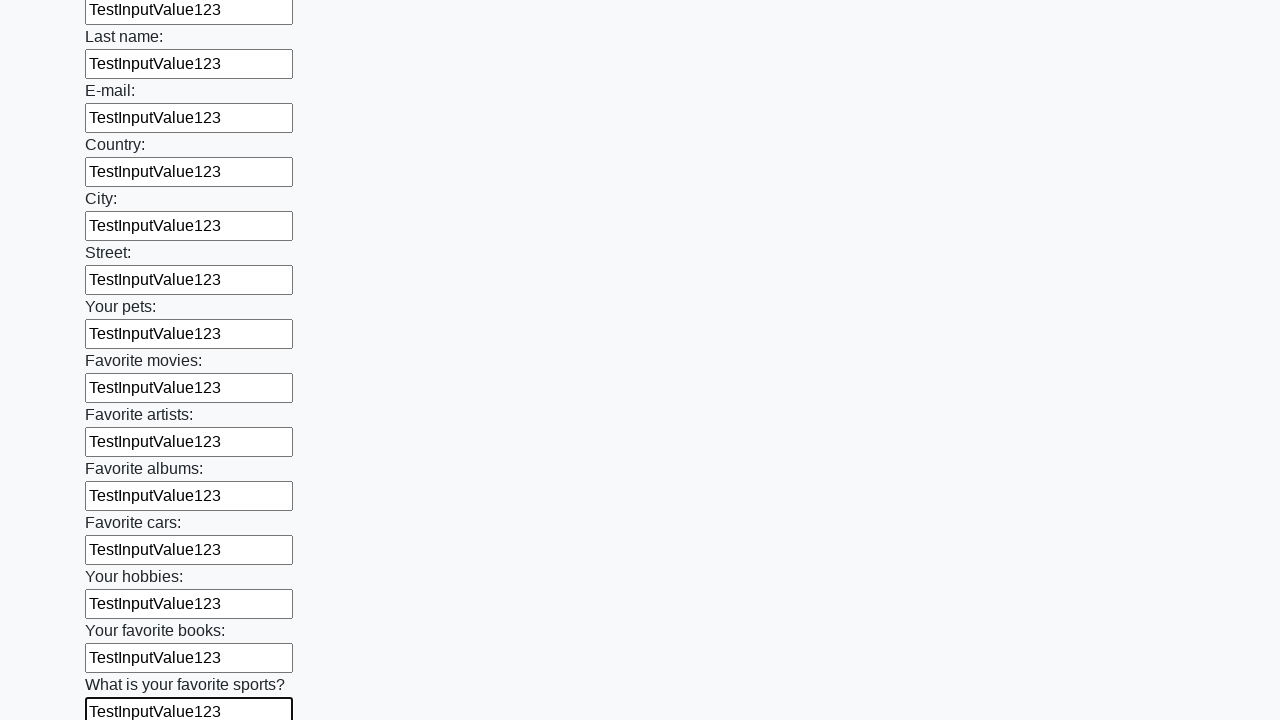

Filled an input field with 'TestInputValue123' on input >> nth=14
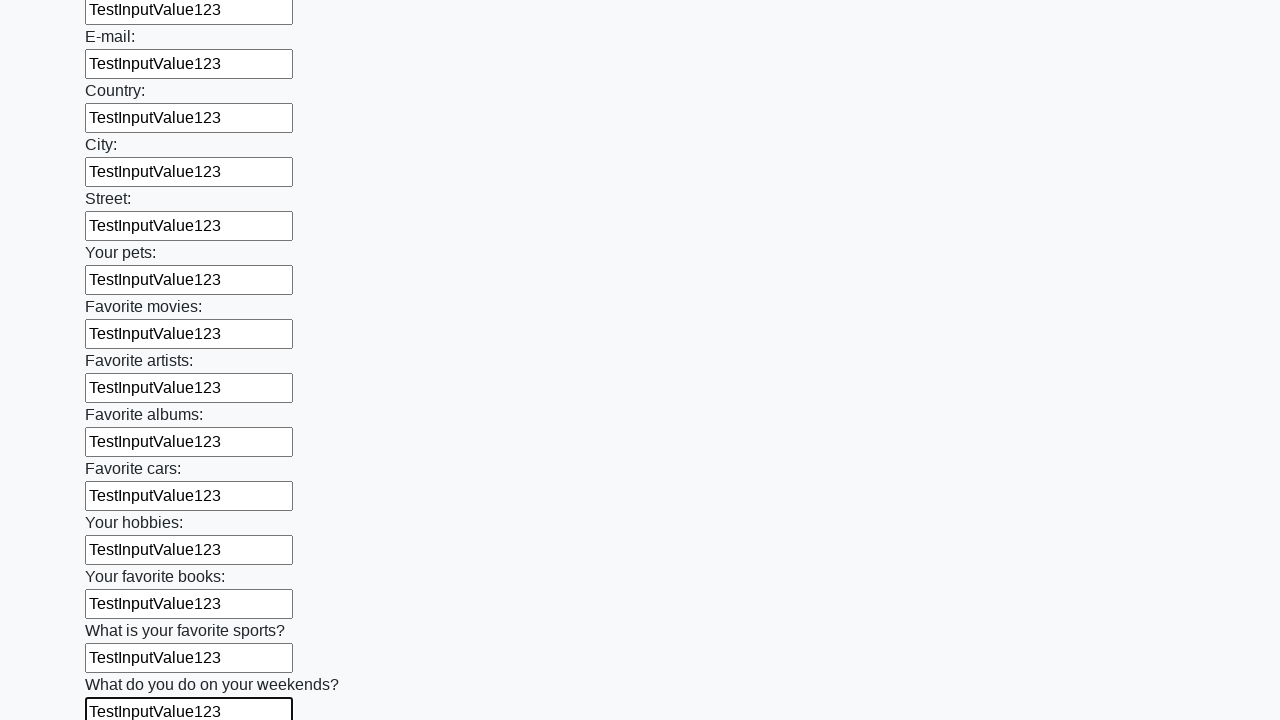

Filled an input field with 'TestInputValue123' on input >> nth=15
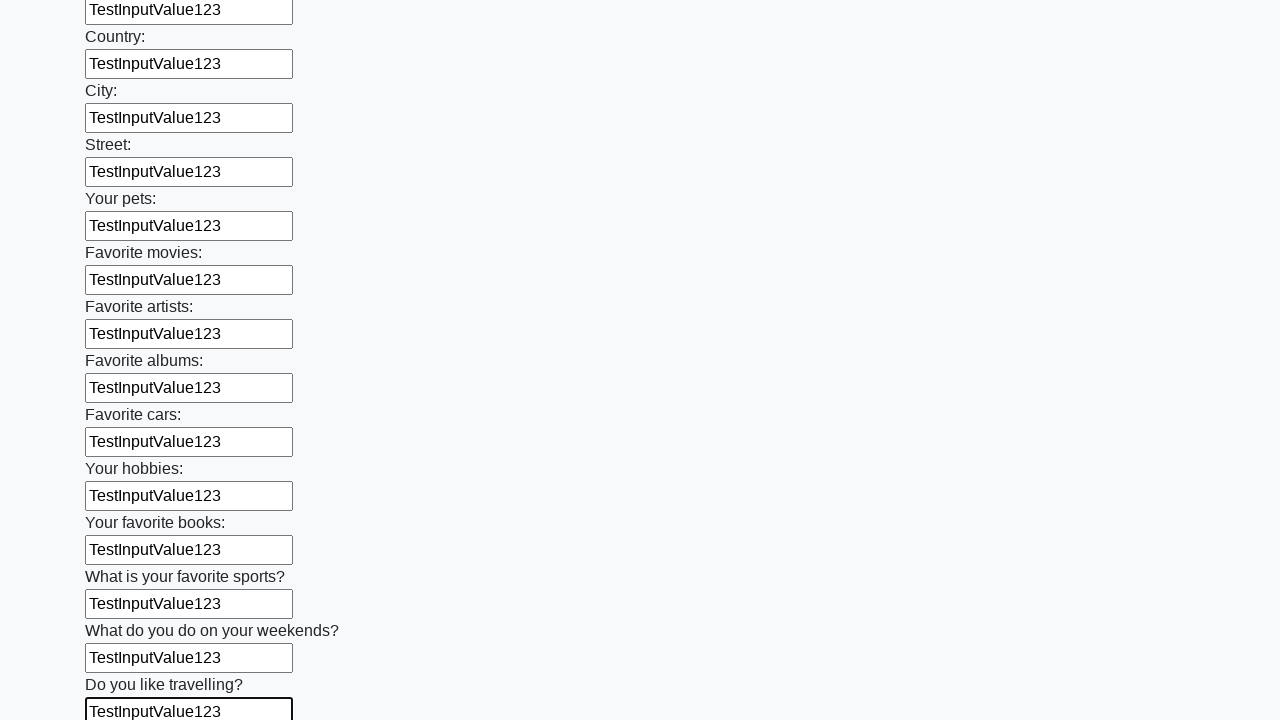

Filled an input field with 'TestInputValue123' on input >> nth=16
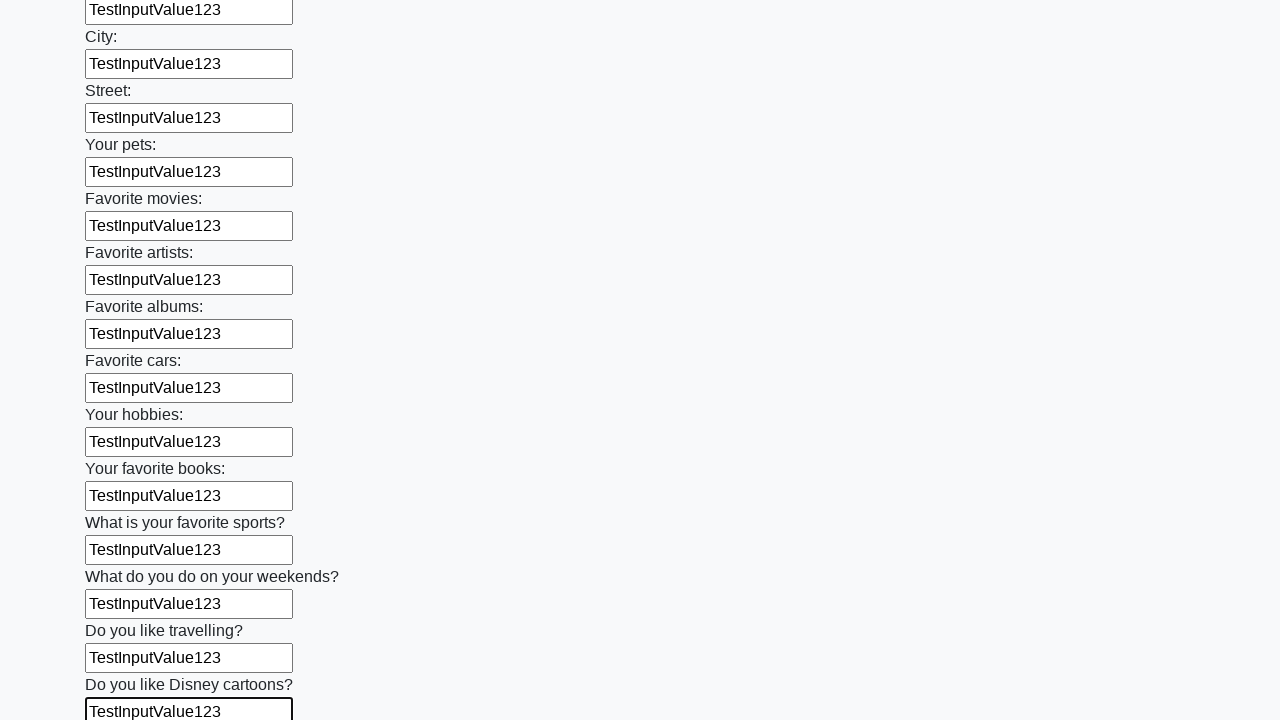

Filled an input field with 'TestInputValue123' on input >> nth=17
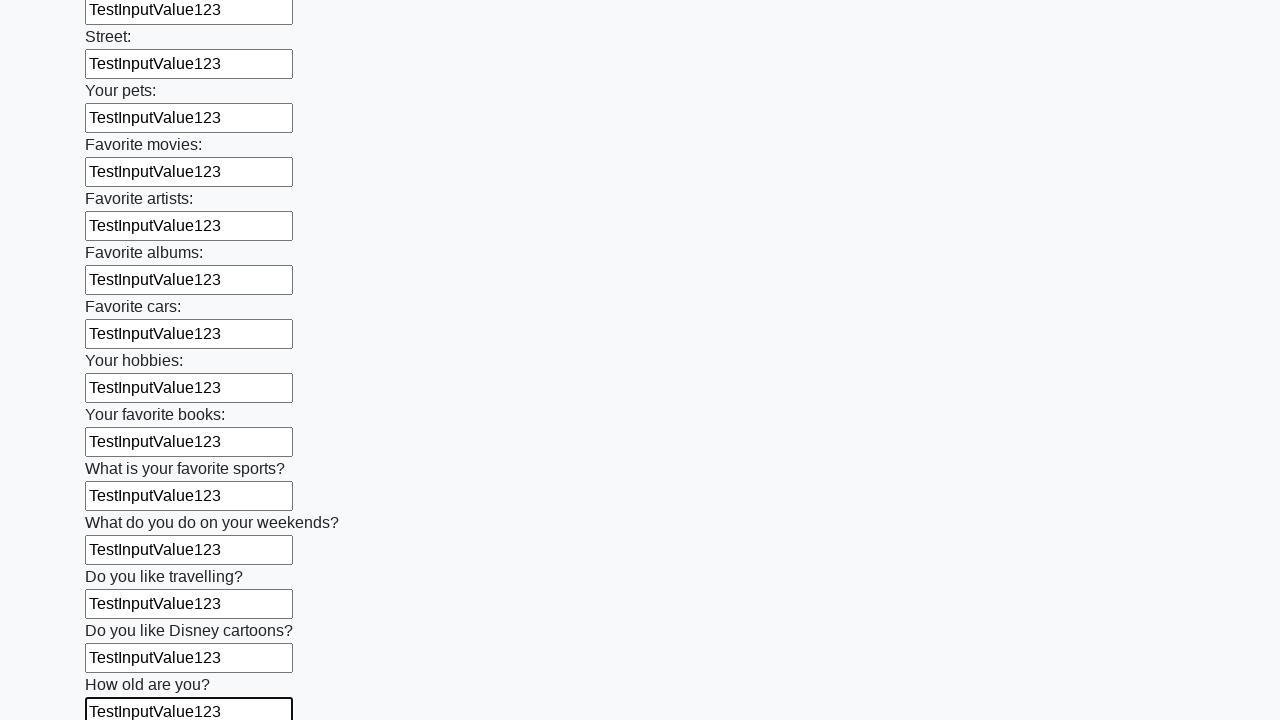

Filled an input field with 'TestInputValue123' on input >> nth=18
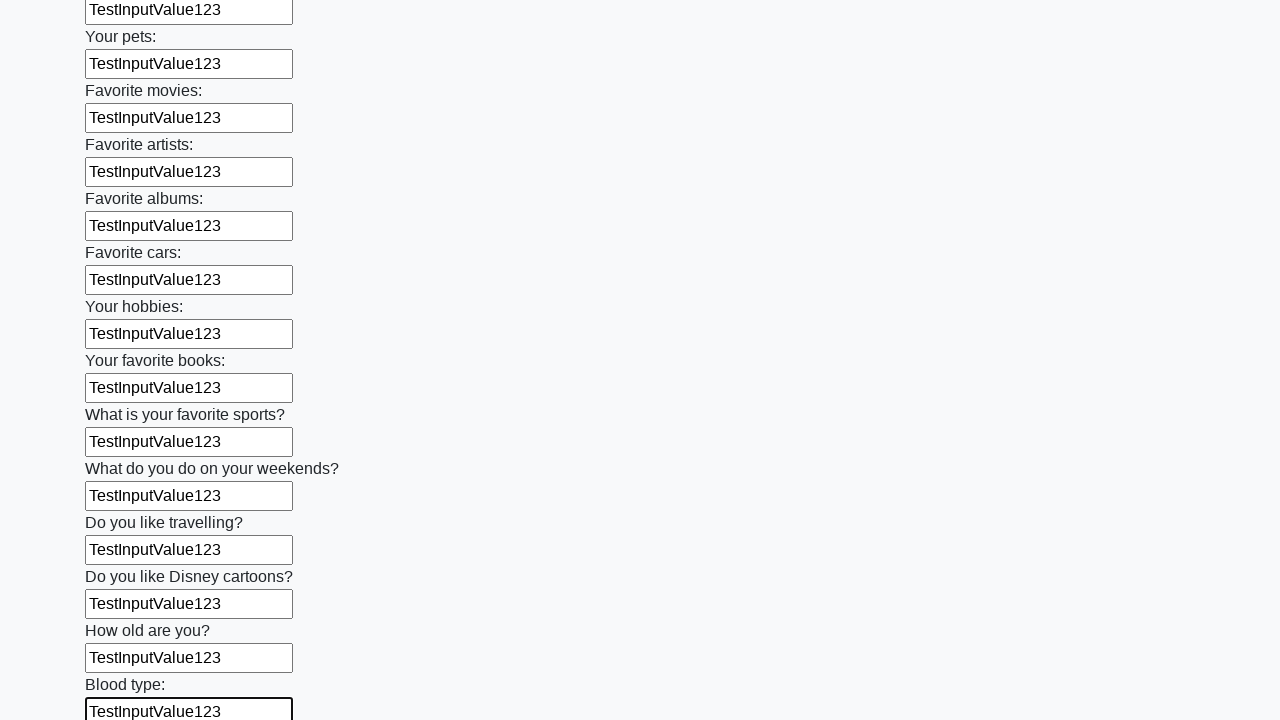

Filled an input field with 'TestInputValue123' on input >> nth=19
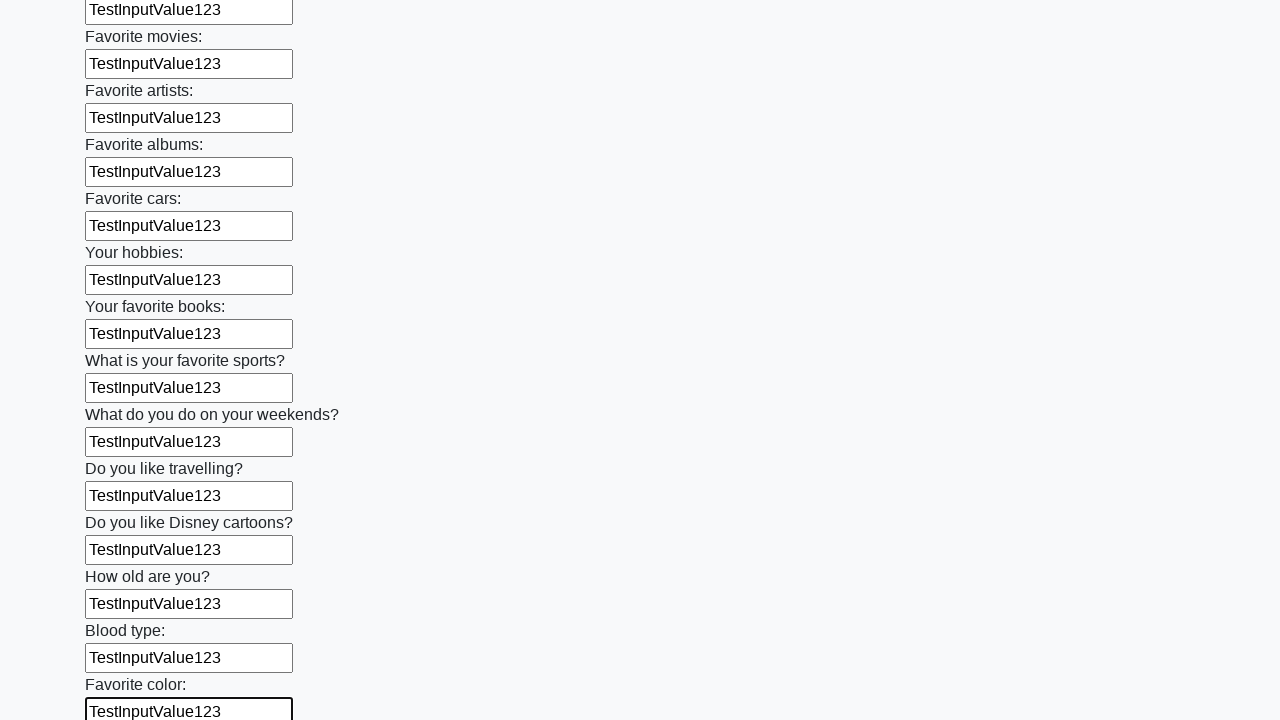

Filled an input field with 'TestInputValue123' on input >> nth=20
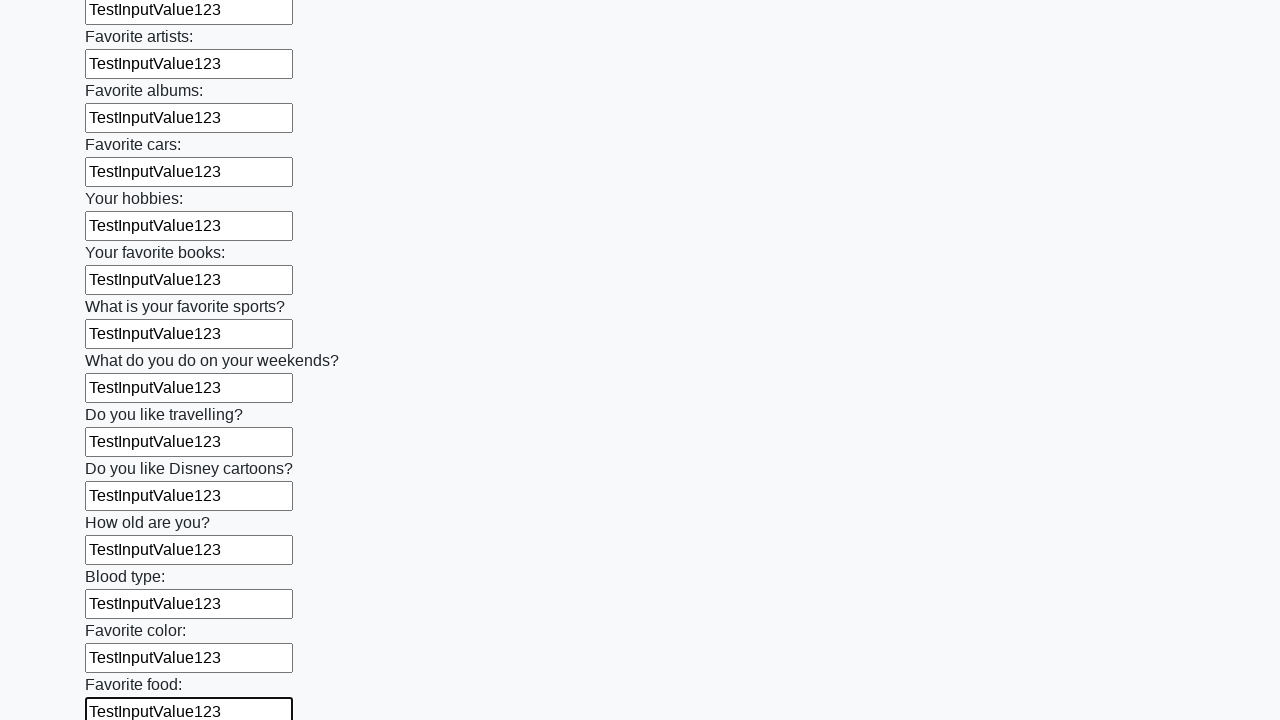

Filled an input field with 'TestInputValue123' on input >> nth=21
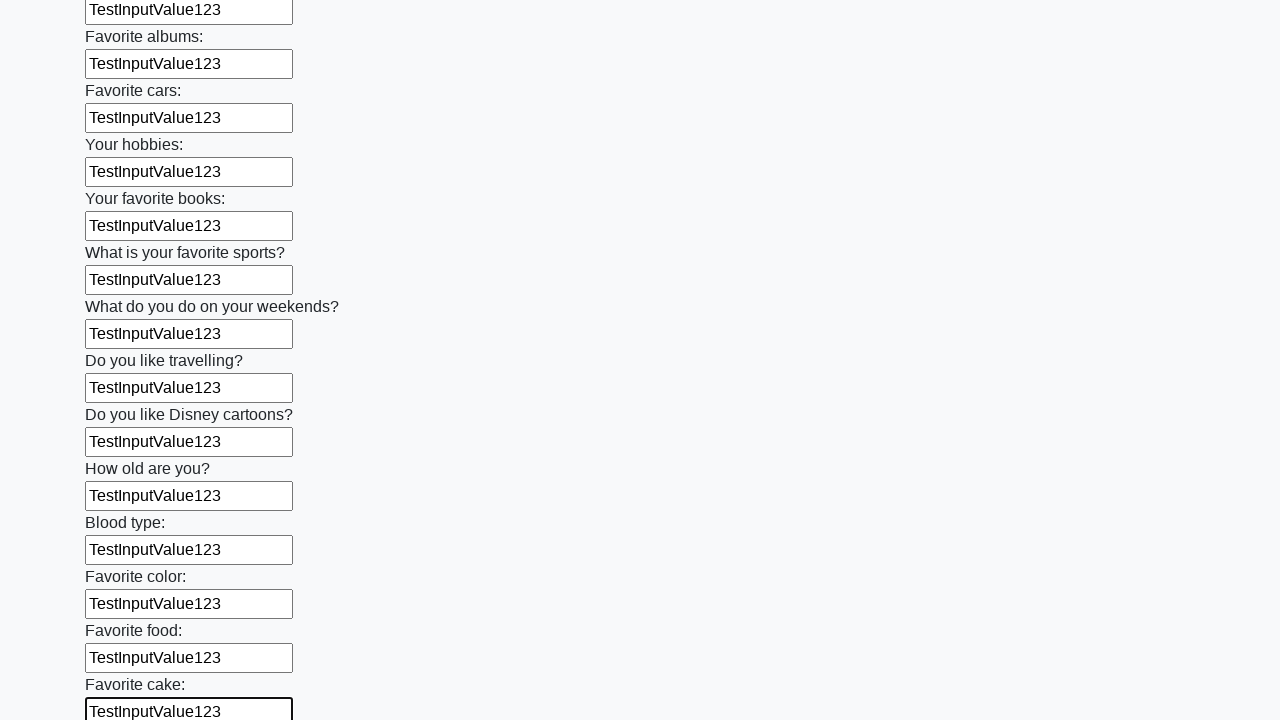

Filled an input field with 'TestInputValue123' on input >> nth=22
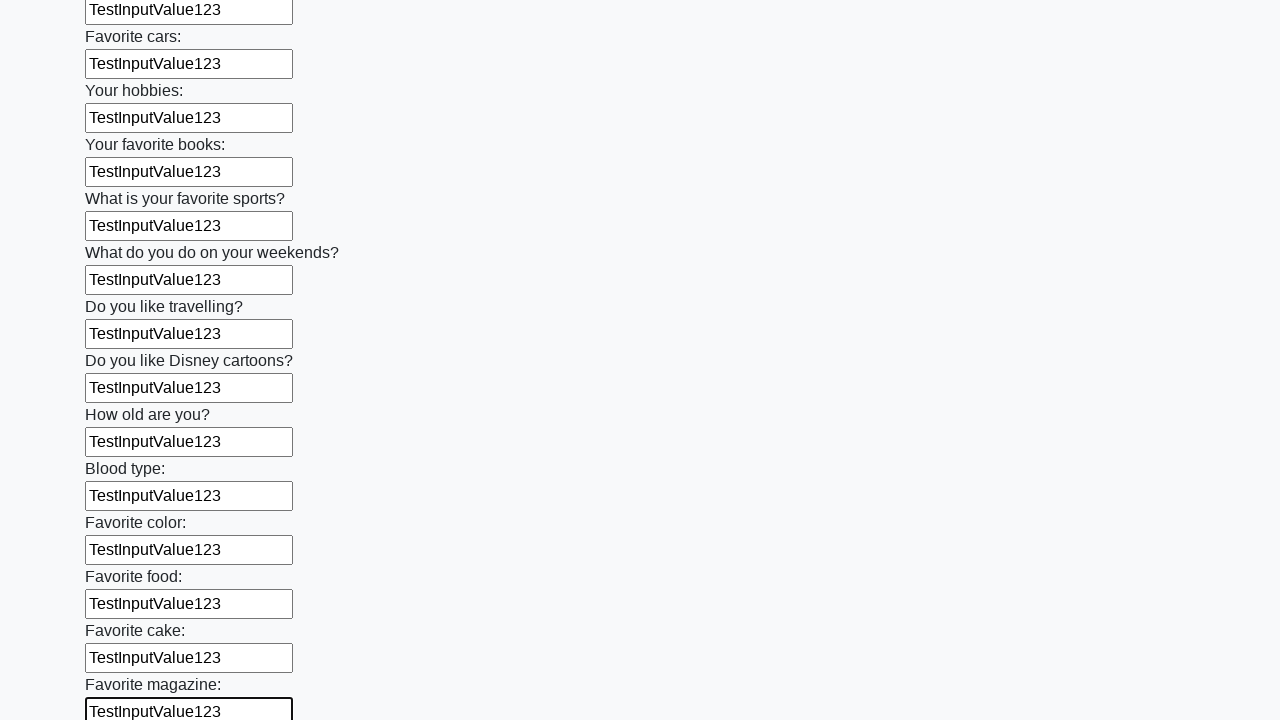

Filled an input field with 'TestInputValue123' on input >> nth=23
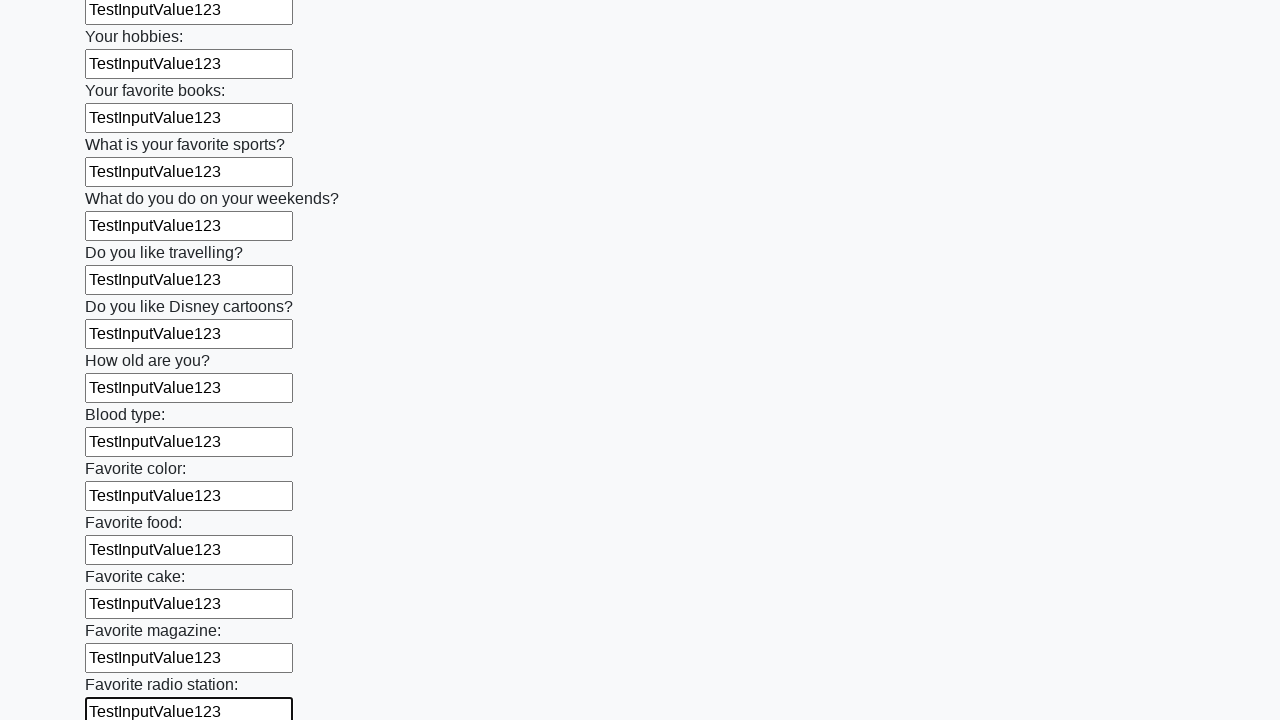

Filled an input field with 'TestInputValue123' on input >> nth=24
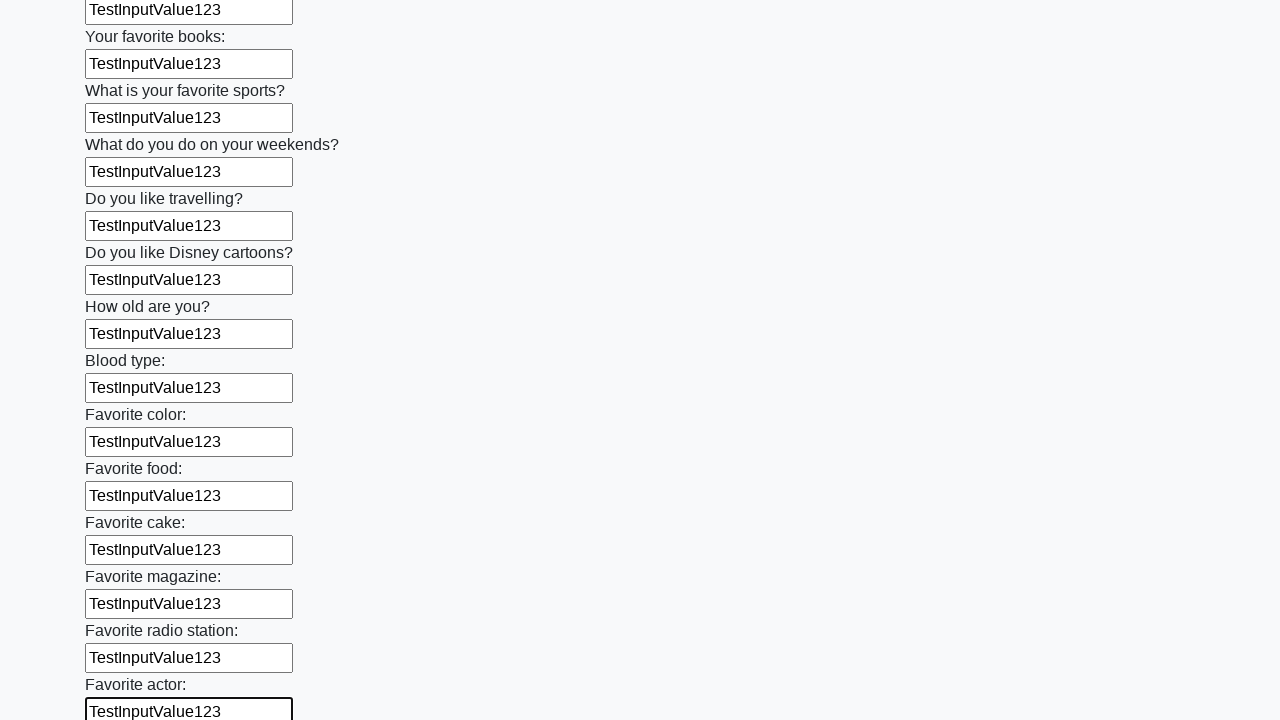

Filled an input field with 'TestInputValue123' on input >> nth=25
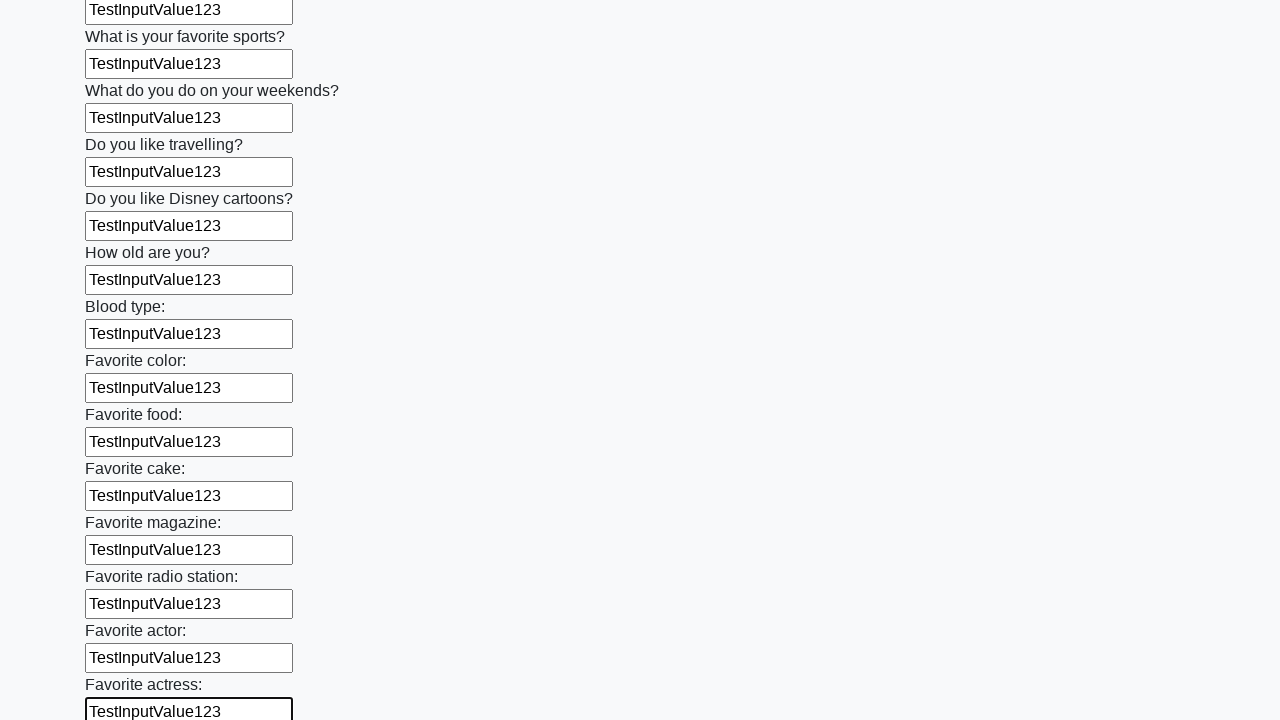

Filled an input field with 'TestInputValue123' on input >> nth=26
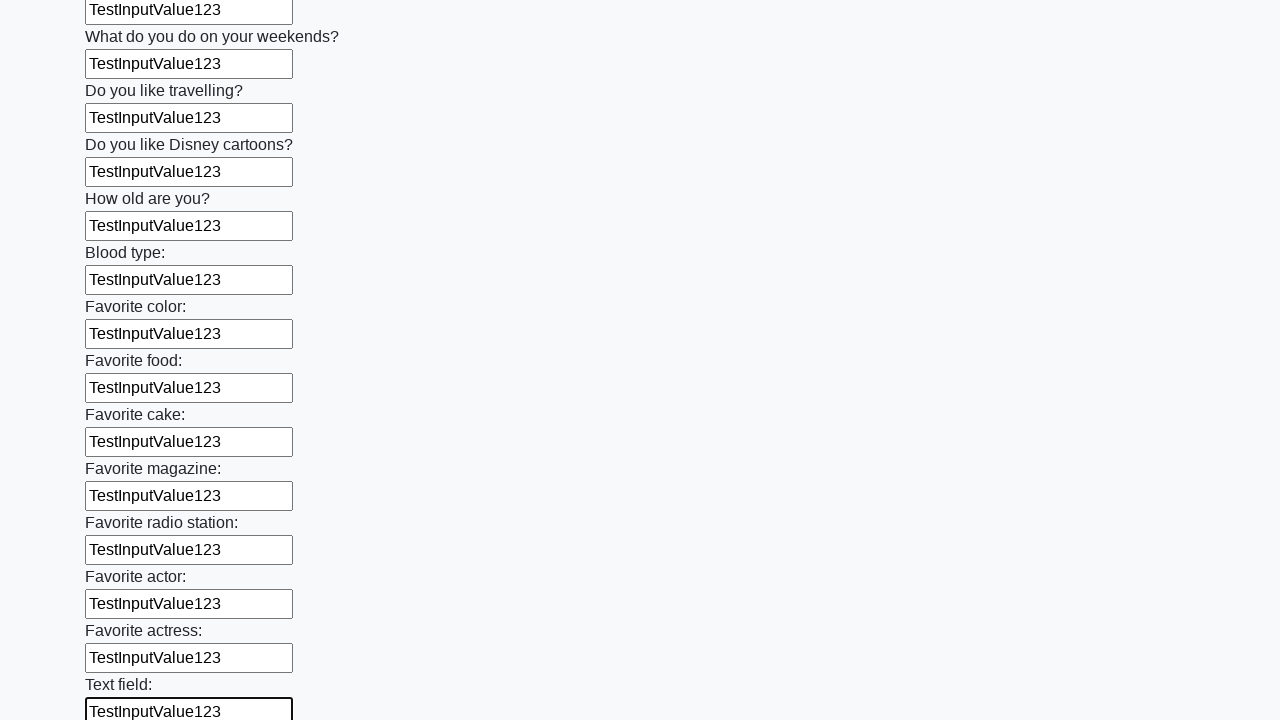

Filled an input field with 'TestInputValue123' on input >> nth=27
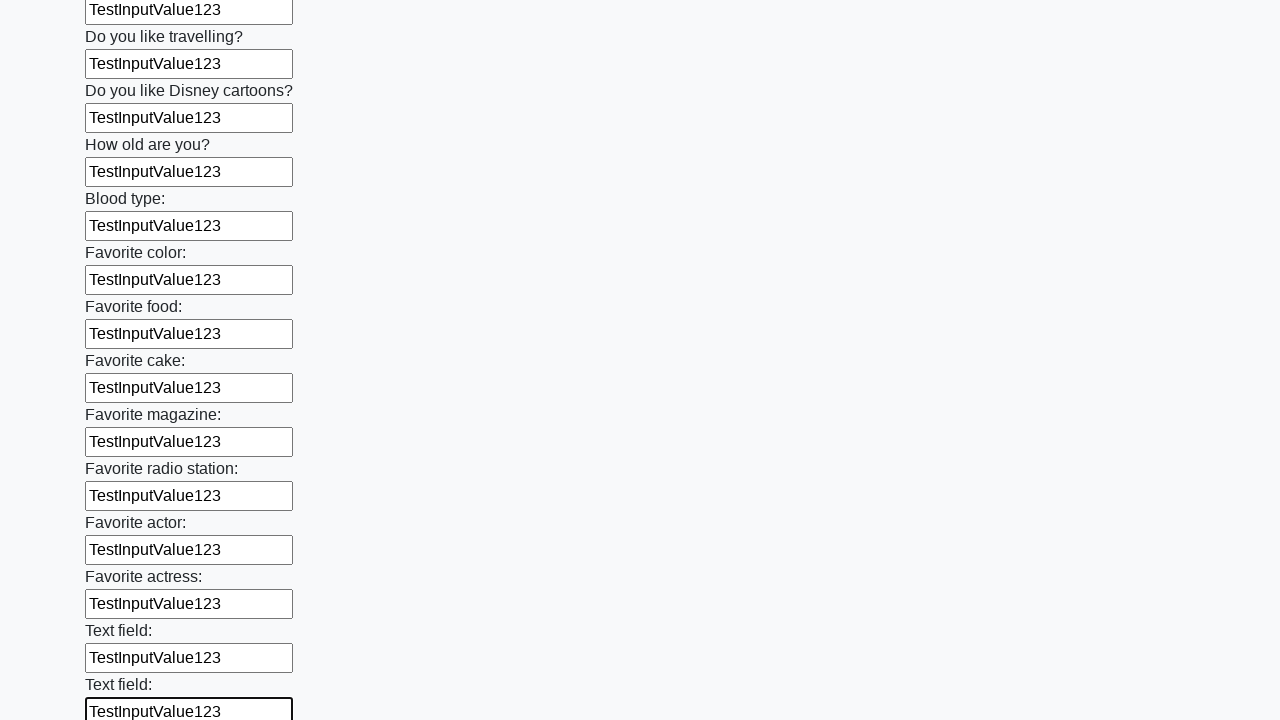

Filled an input field with 'TestInputValue123' on input >> nth=28
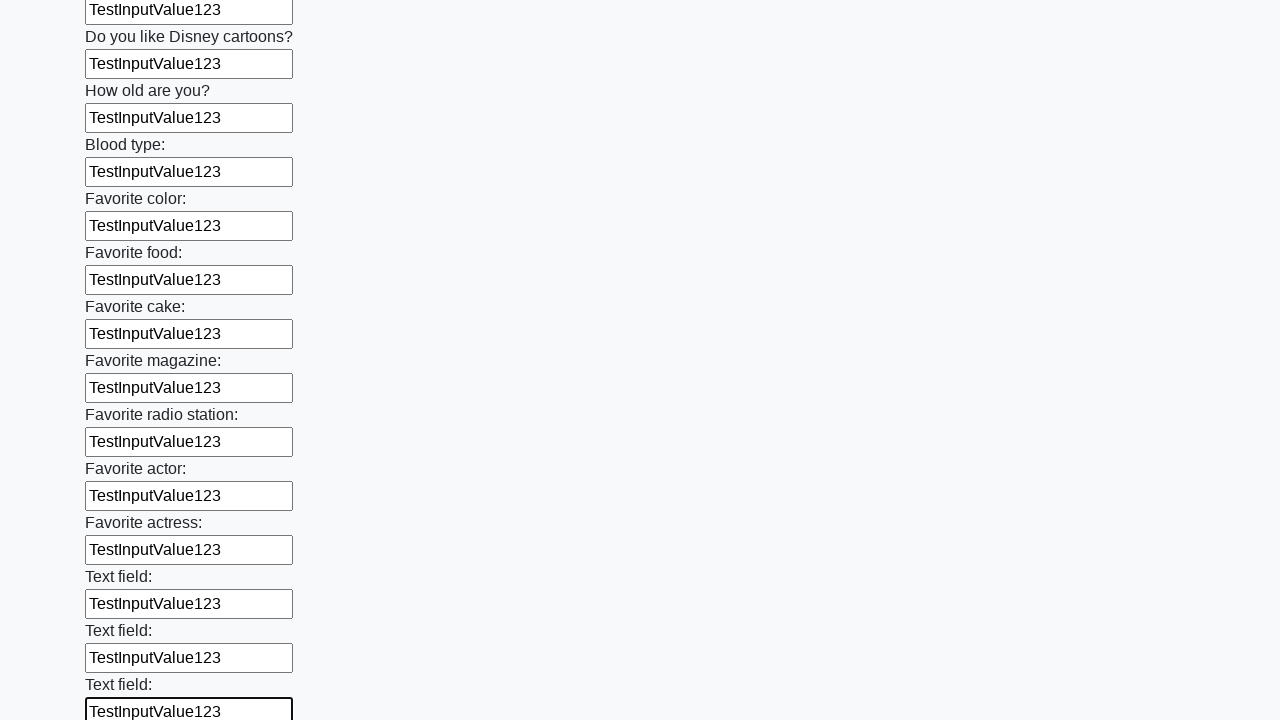

Filled an input field with 'TestInputValue123' on input >> nth=29
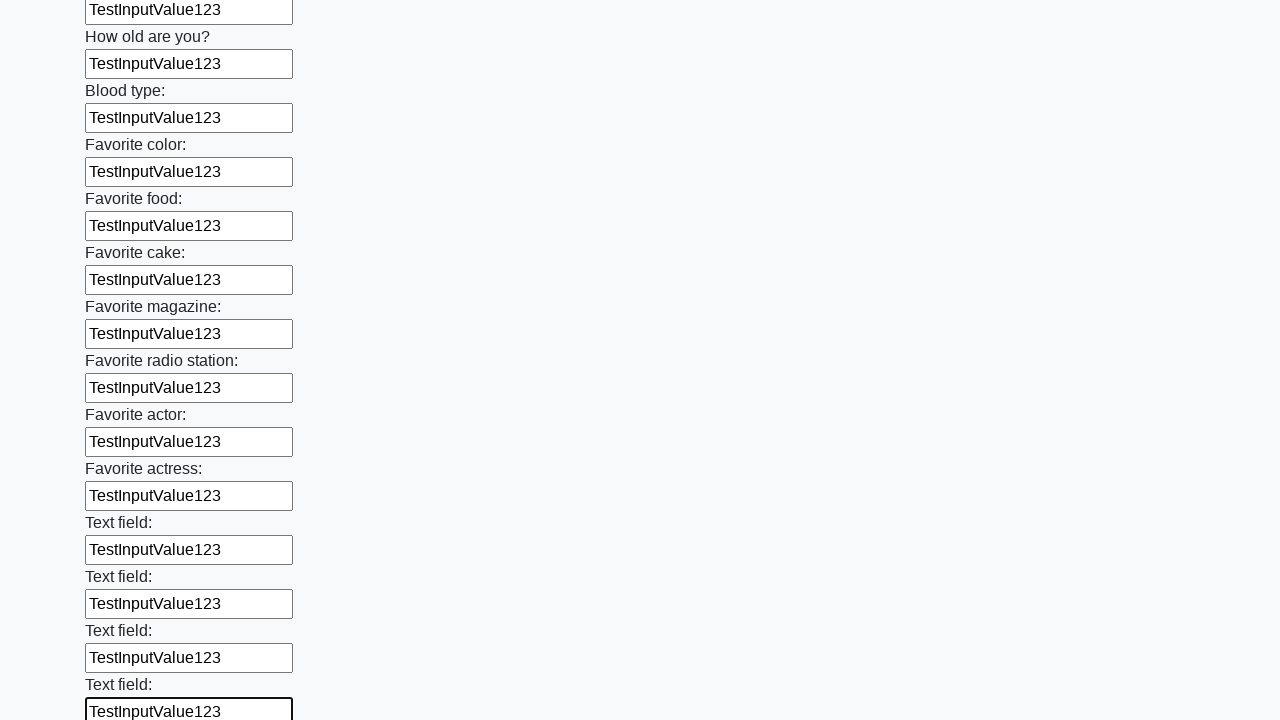

Filled an input field with 'TestInputValue123' on input >> nth=30
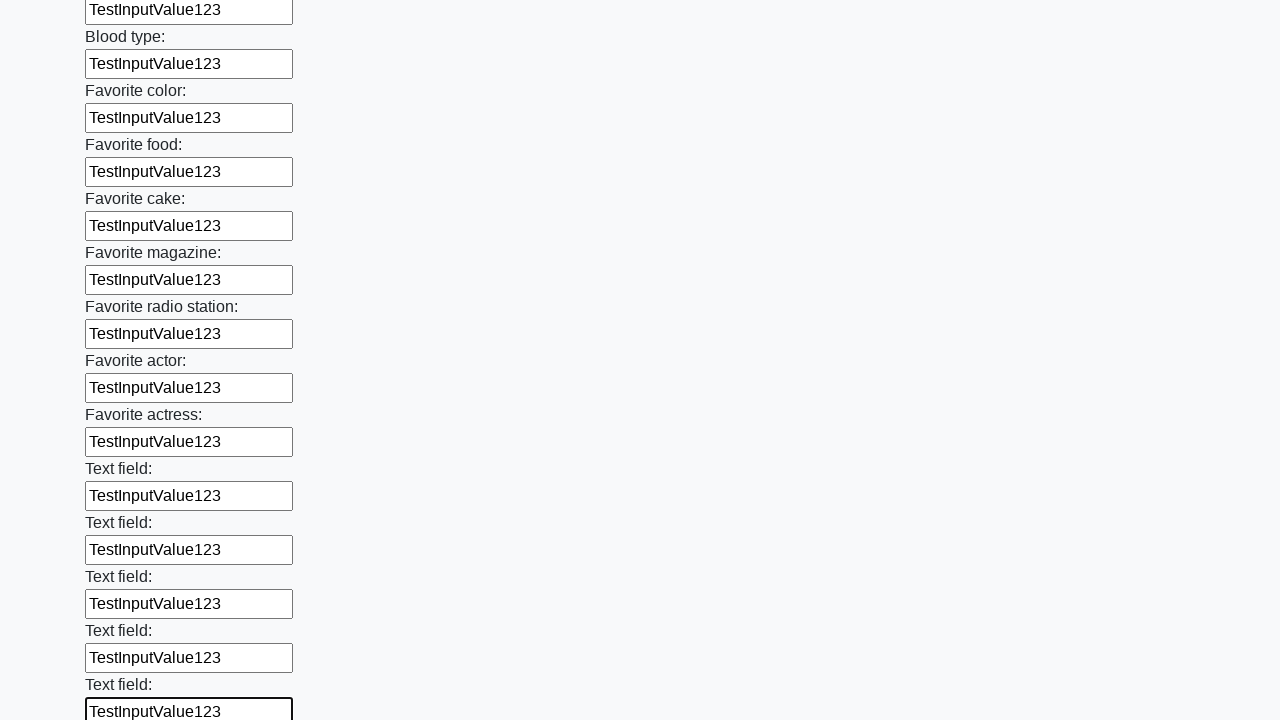

Filled an input field with 'TestInputValue123' on input >> nth=31
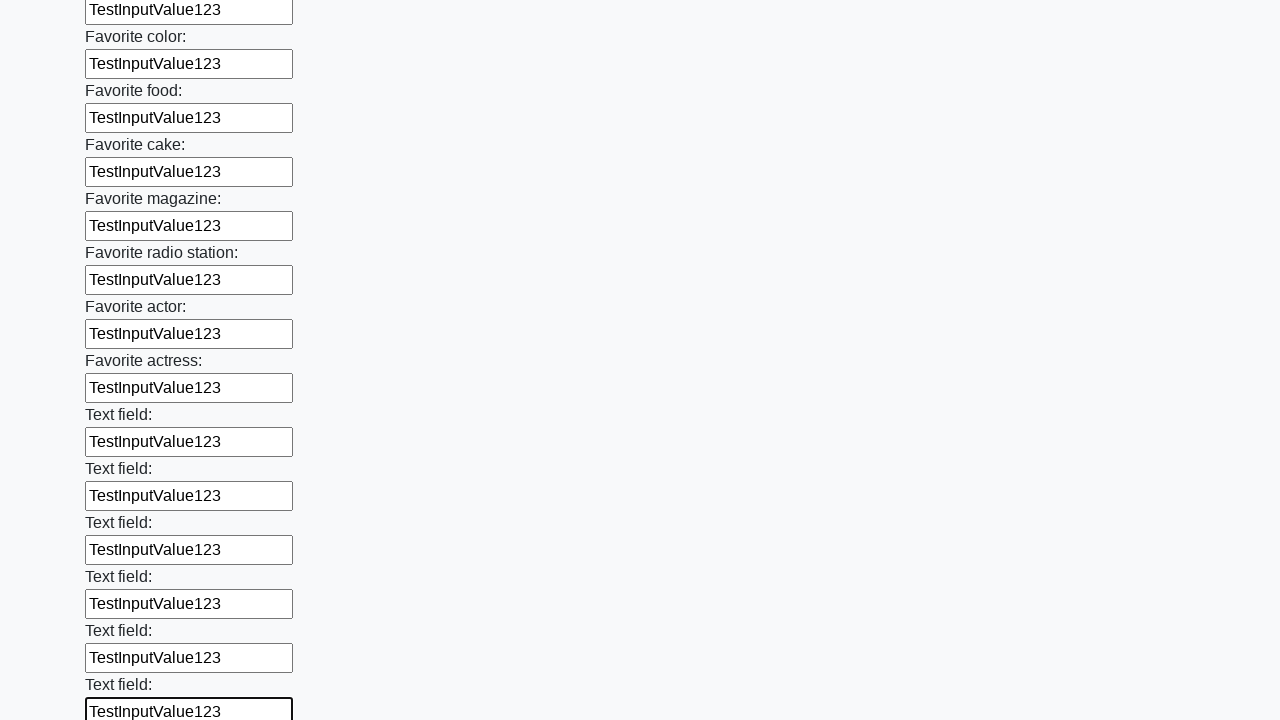

Filled an input field with 'TestInputValue123' on input >> nth=32
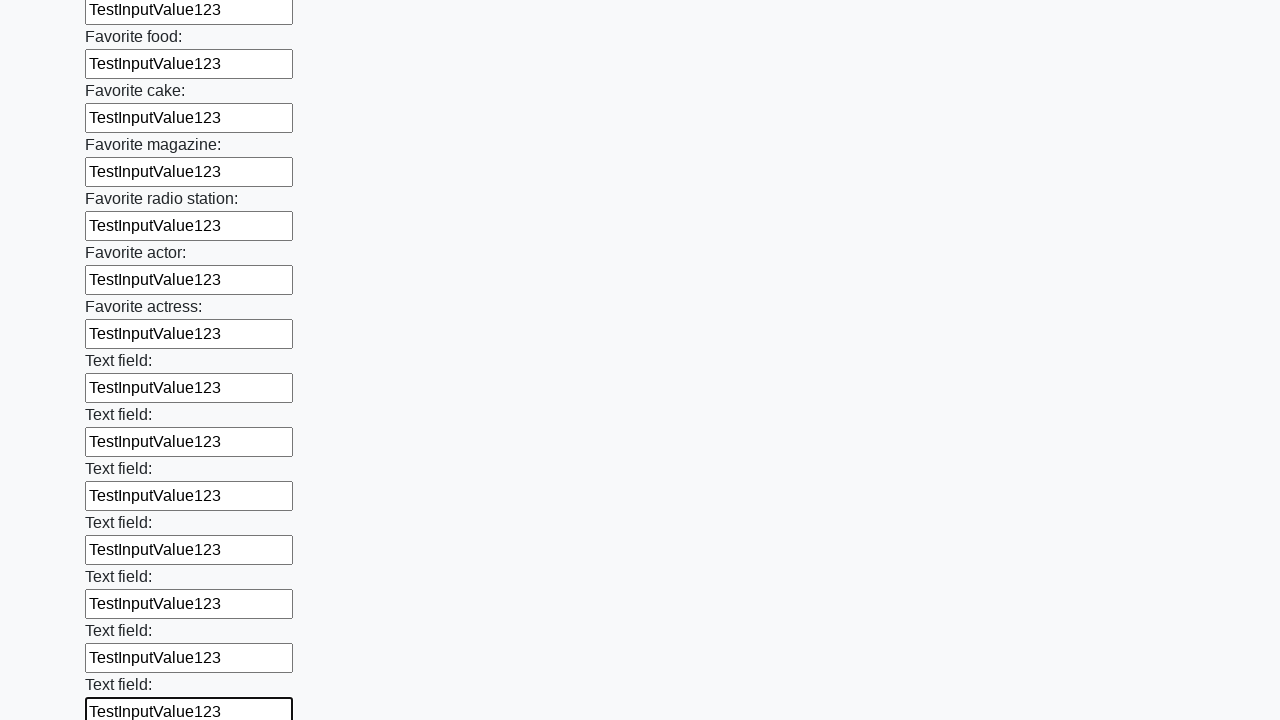

Filled an input field with 'TestInputValue123' on input >> nth=33
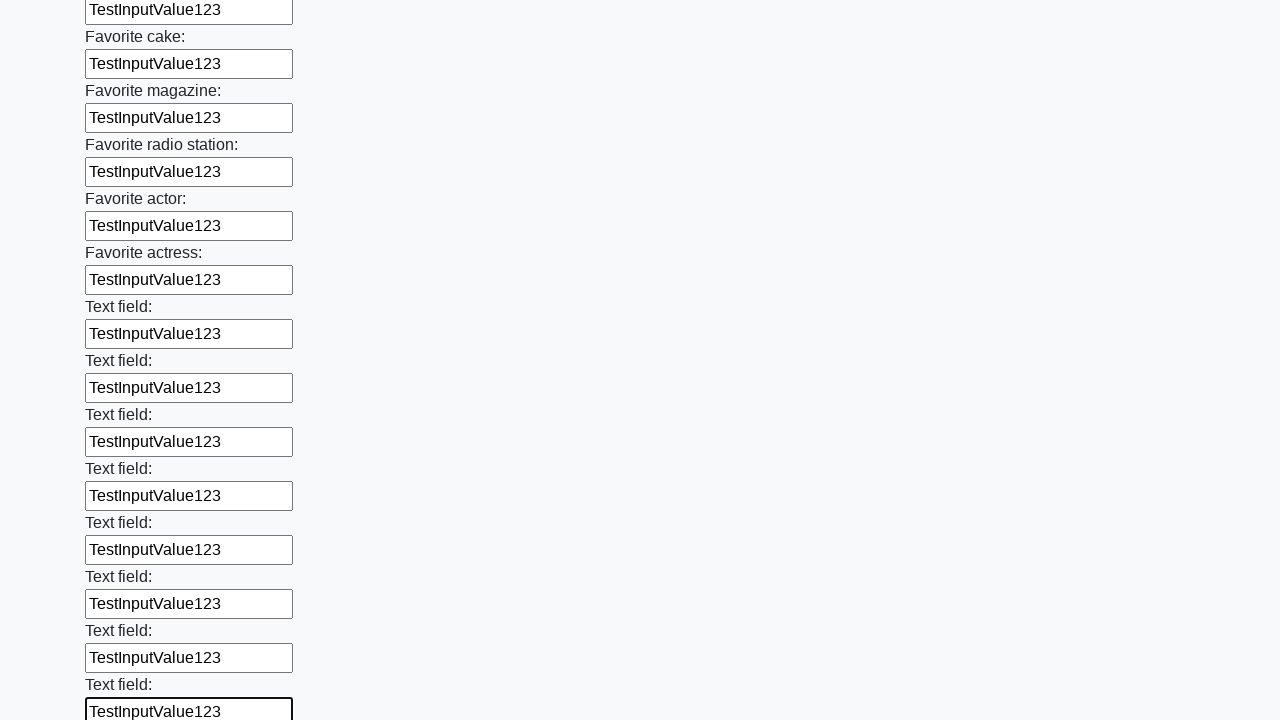

Filled an input field with 'TestInputValue123' on input >> nth=34
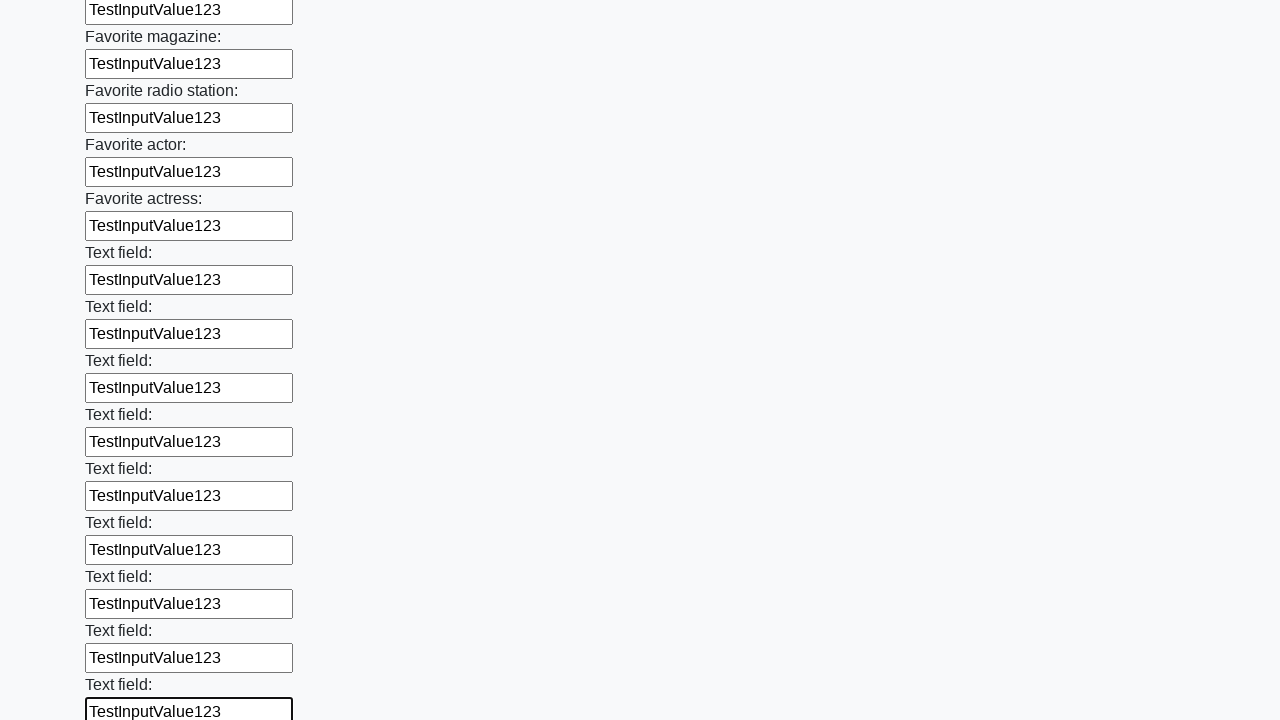

Filled an input field with 'TestInputValue123' on input >> nth=35
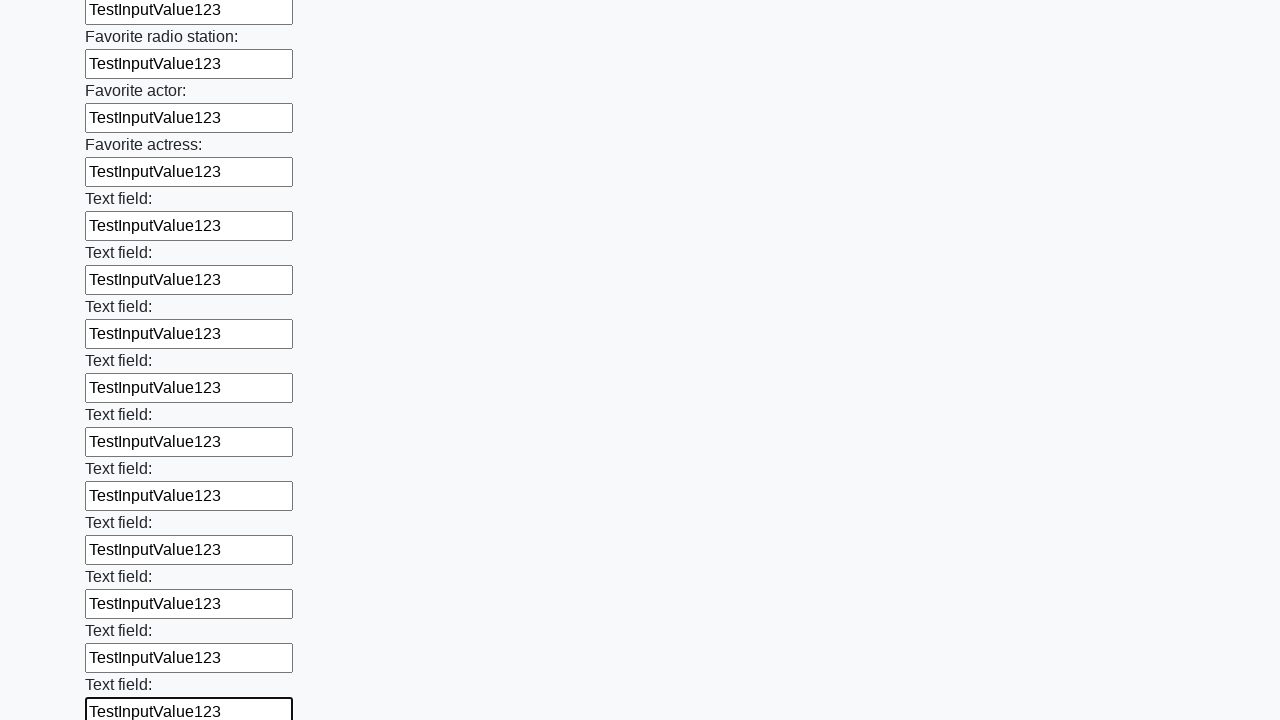

Filled an input field with 'TestInputValue123' on input >> nth=36
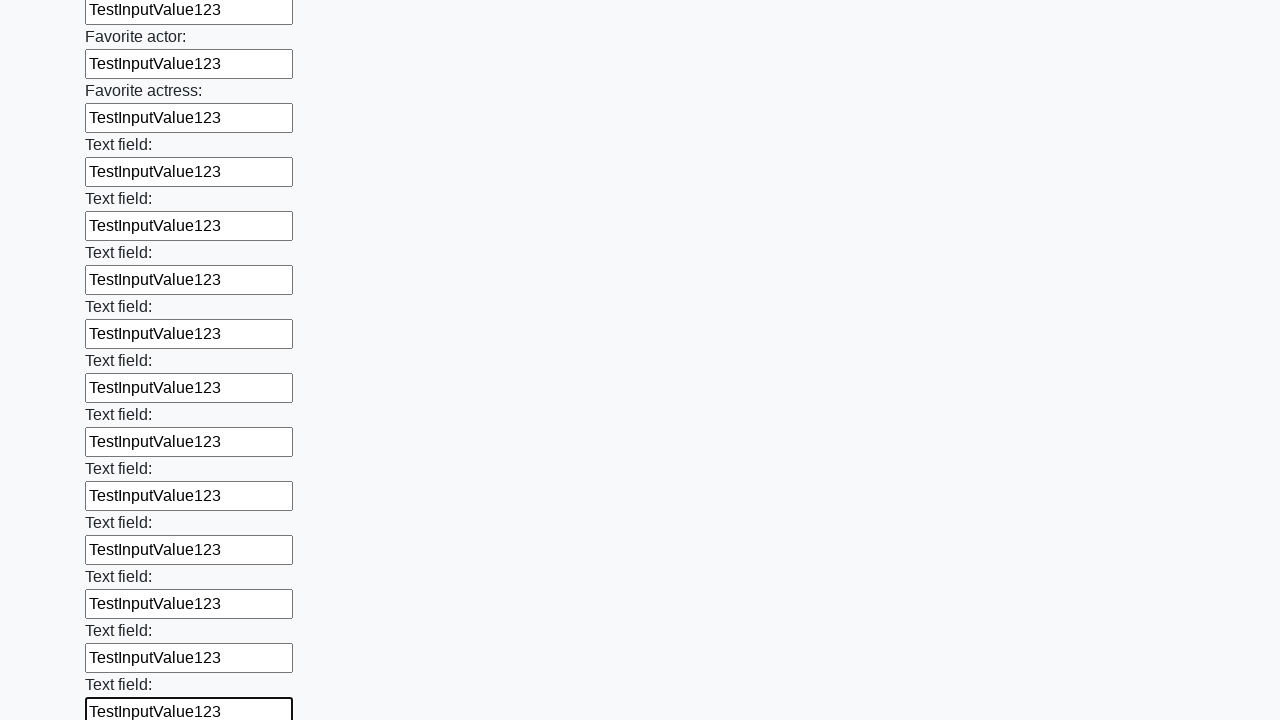

Filled an input field with 'TestInputValue123' on input >> nth=37
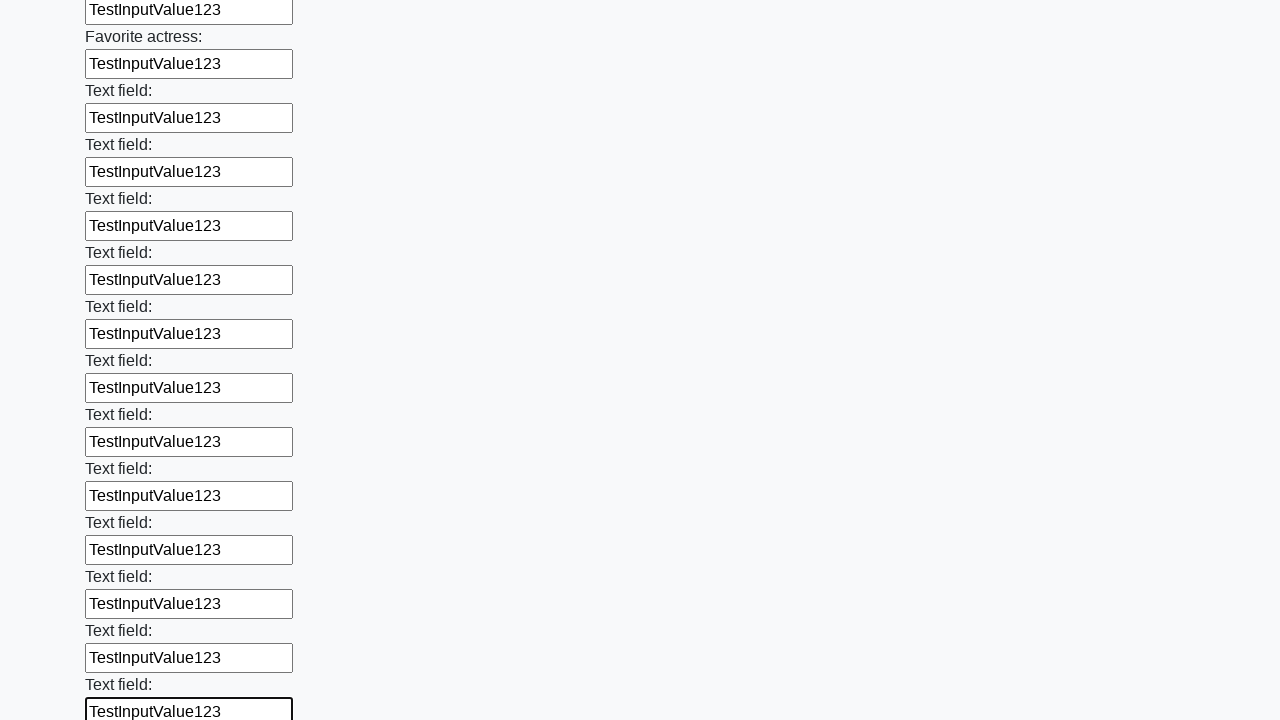

Filled an input field with 'TestInputValue123' on input >> nth=38
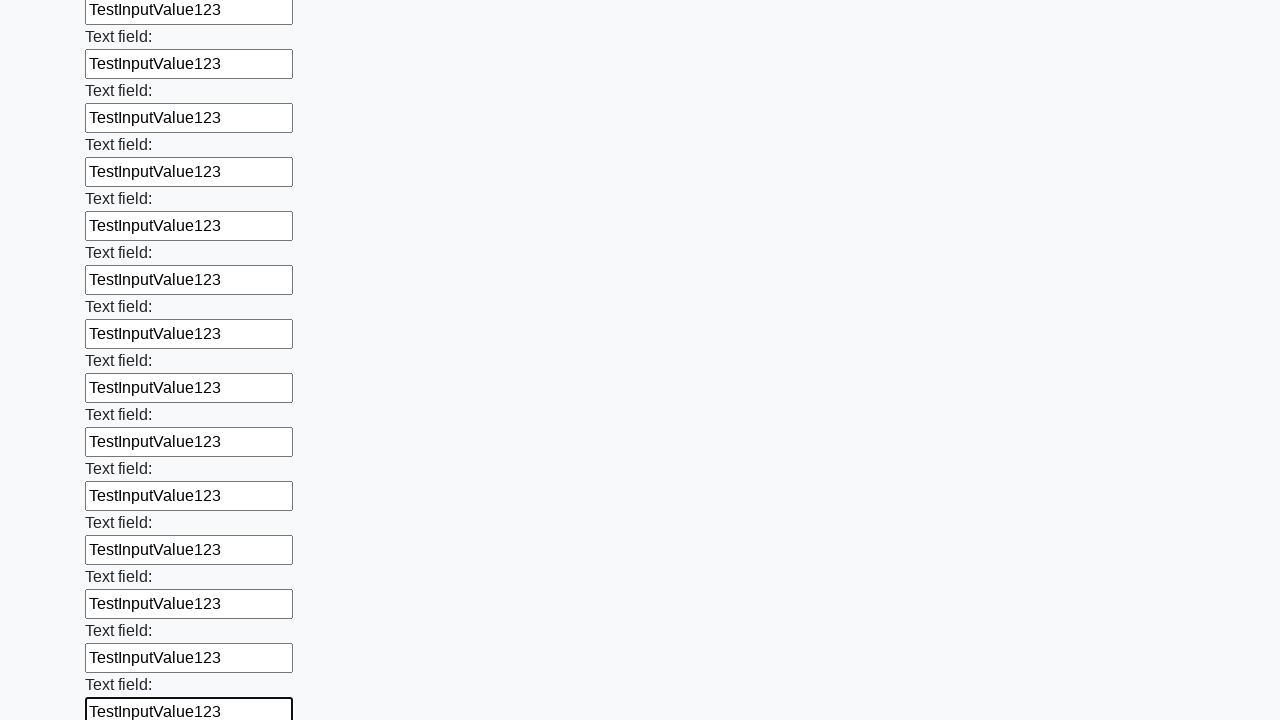

Filled an input field with 'TestInputValue123' on input >> nth=39
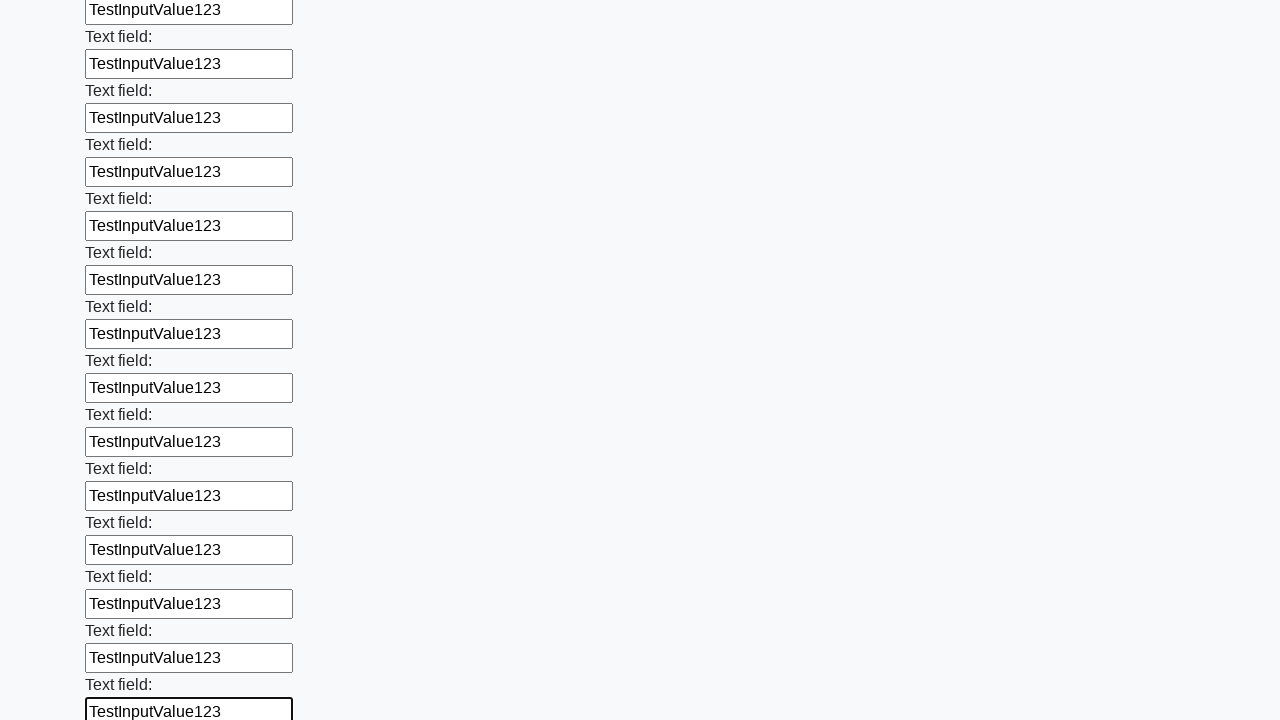

Filled an input field with 'TestInputValue123' on input >> nth=40
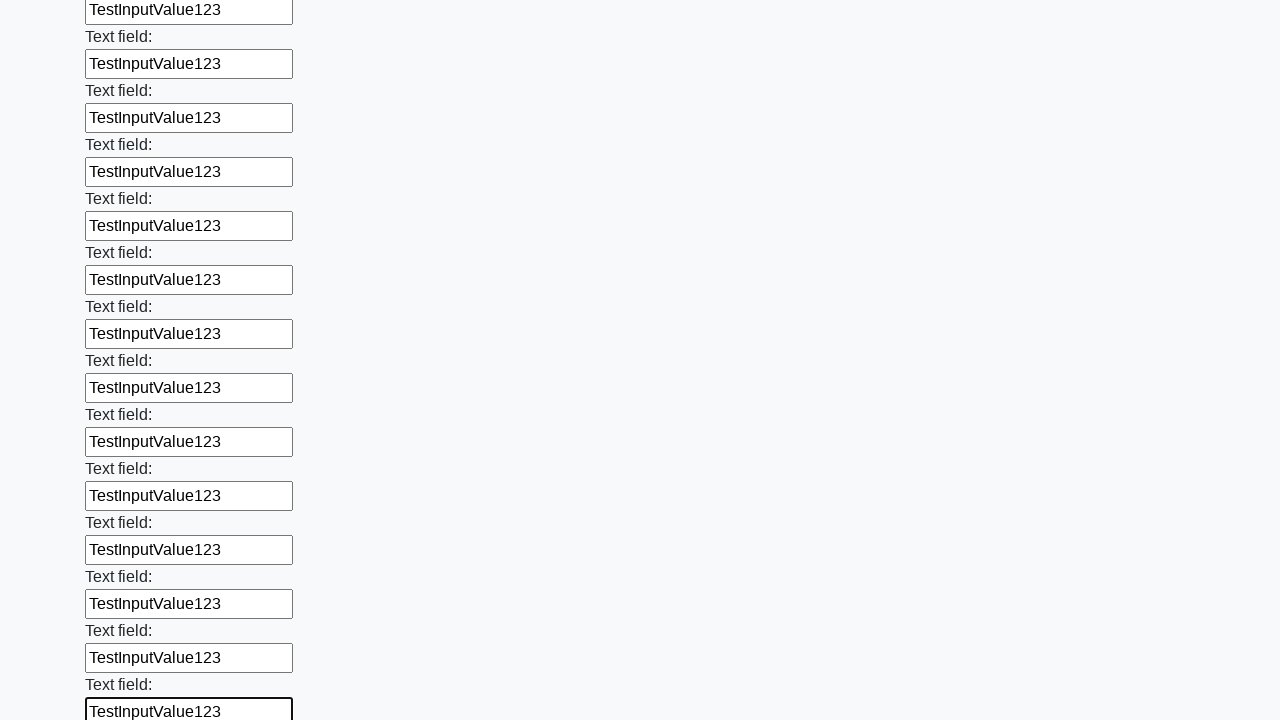

Filled an input field with 'TestInputValue123' on input >> nth=41
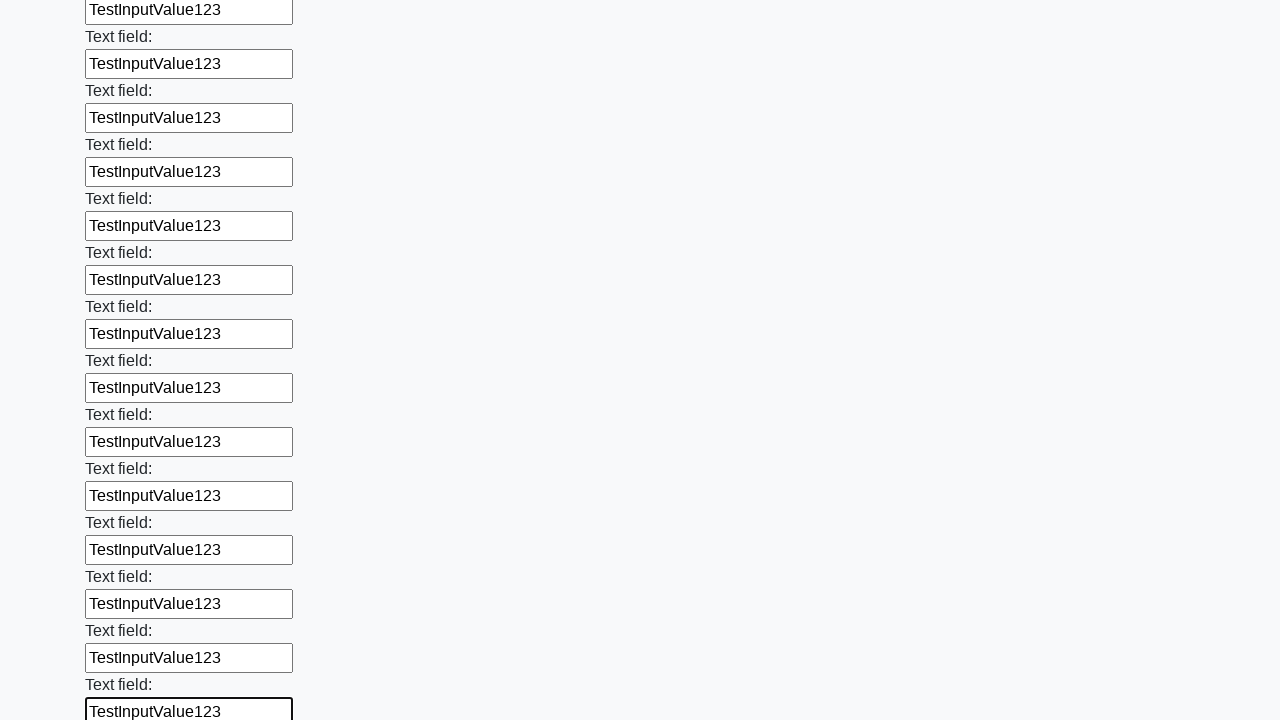

Filled an input field with 'TestInputValue123' on input >> nth=42
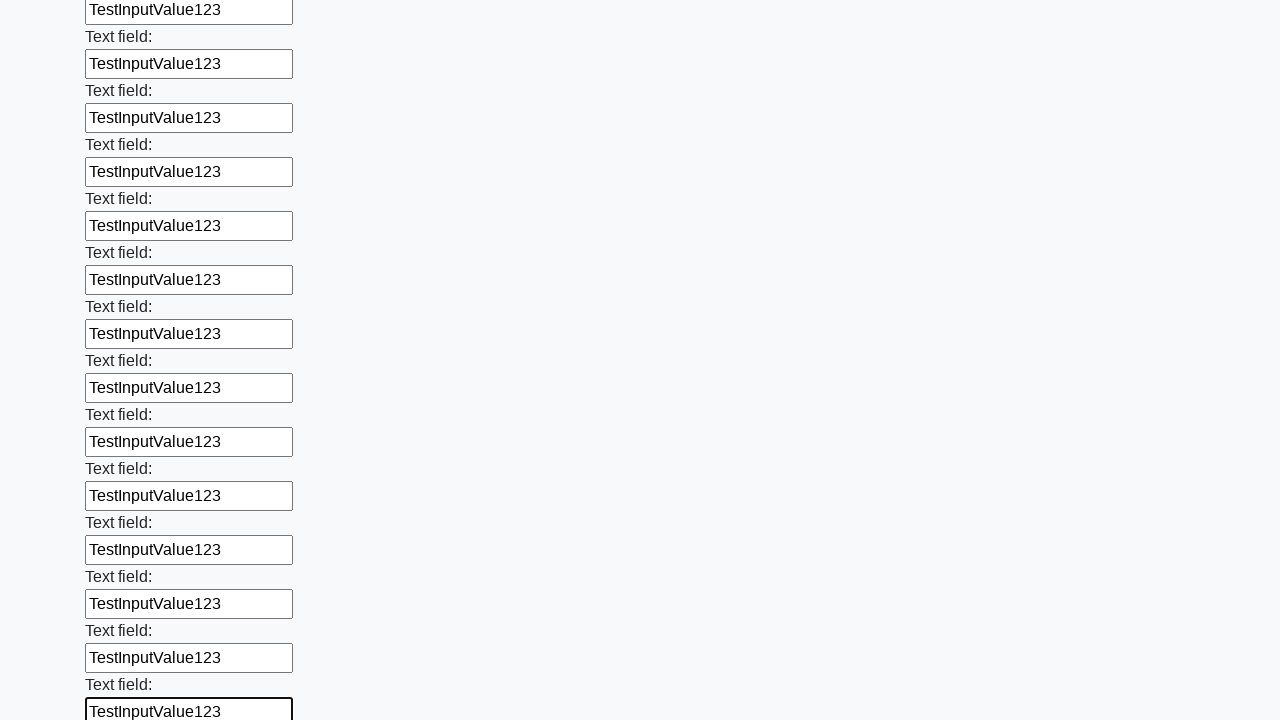

Filled an input field with 'TestInputValue123' on input >> nth=43
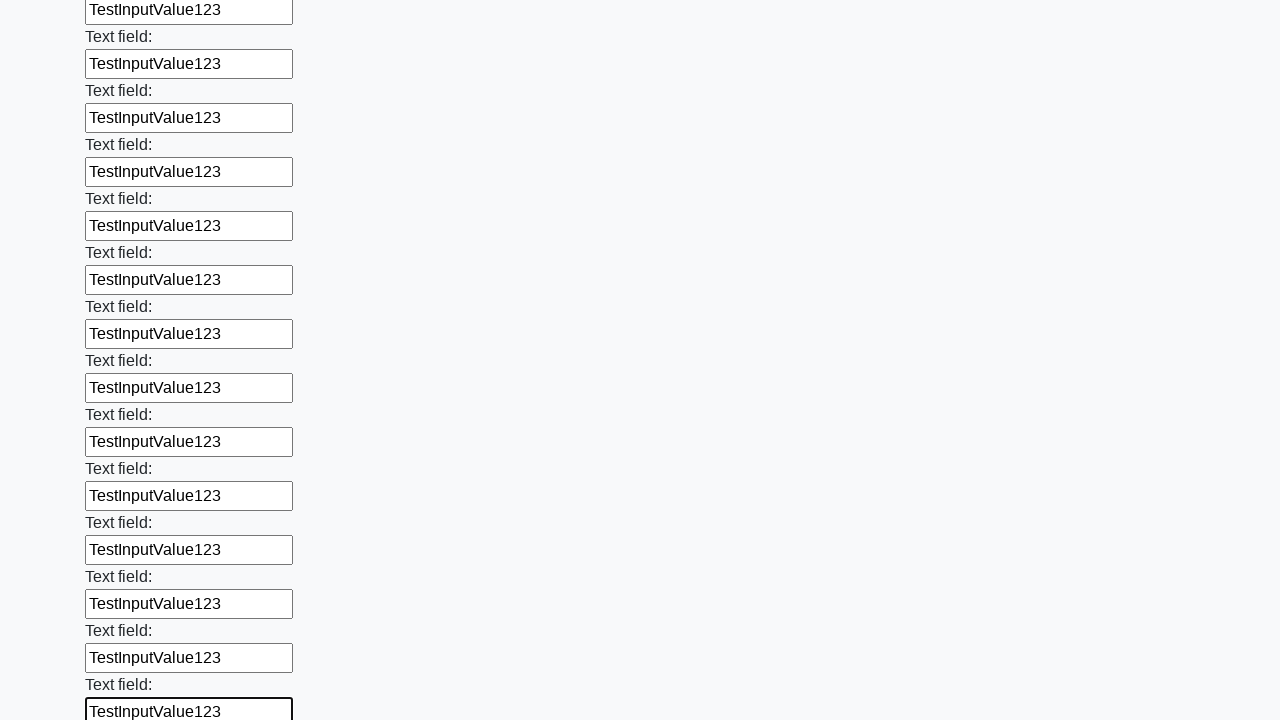

Filled an input field with 'TestInputValue123' on input >> nth=44
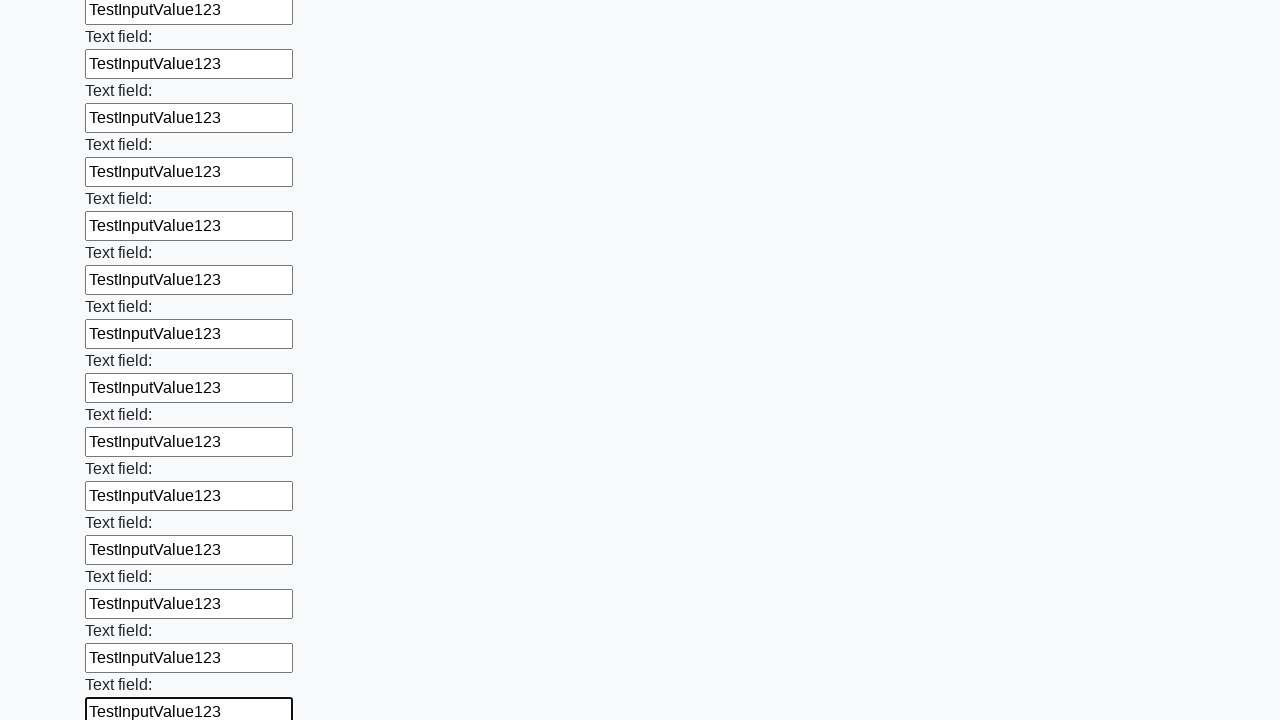

Filled an input field with 'TestInputValue123' on input >> nth=45
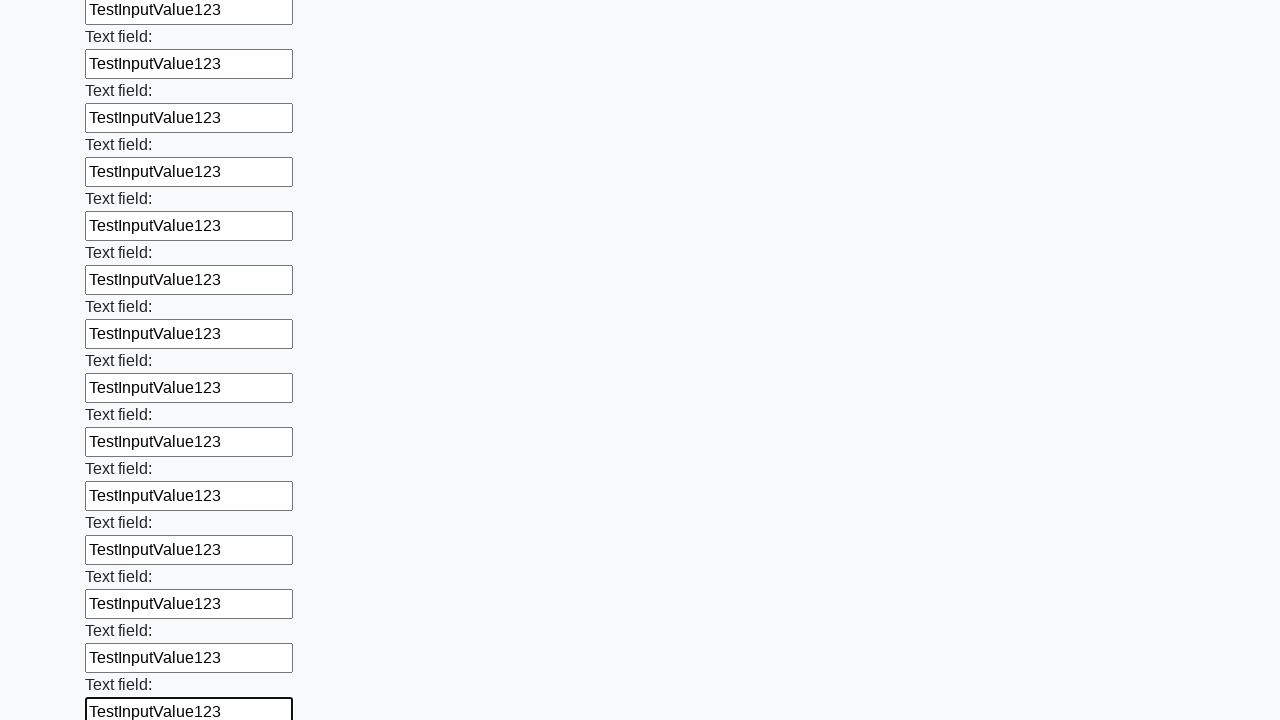

Filled an input field with 'TestInputValue123' on input >> nth=46
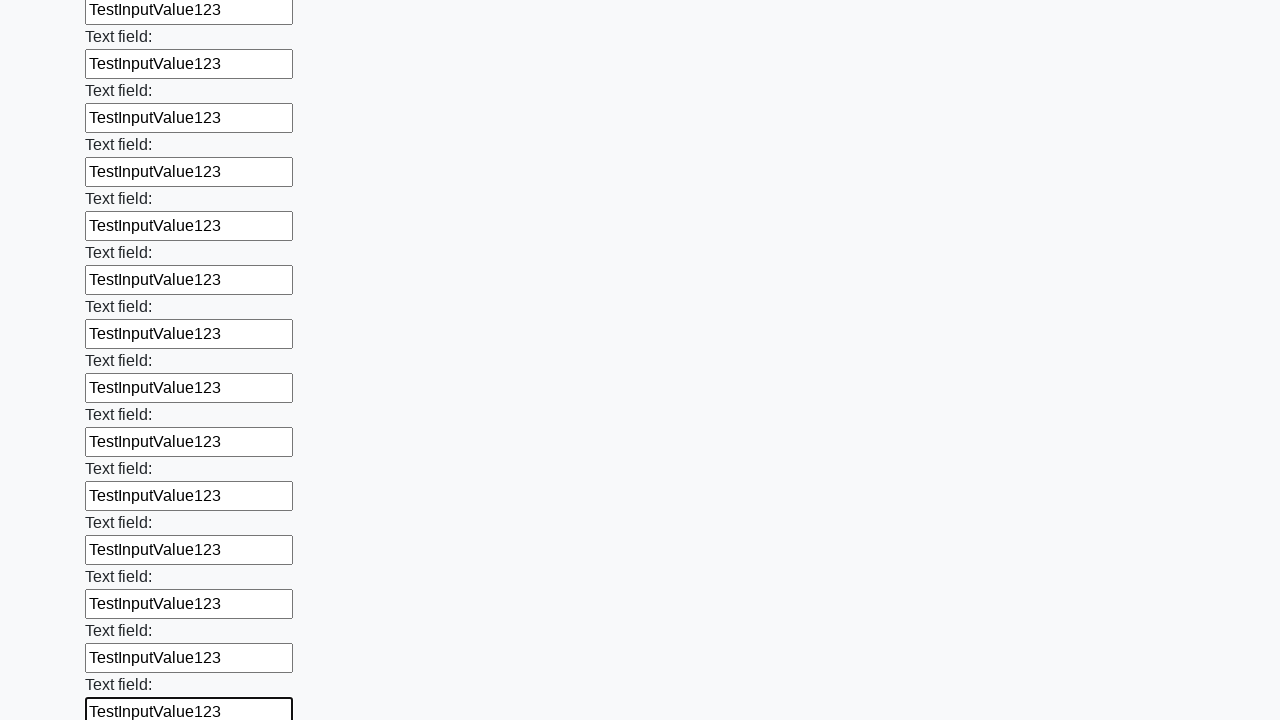

Filled an input field with 'TestInputValue123' on input >> nth=47
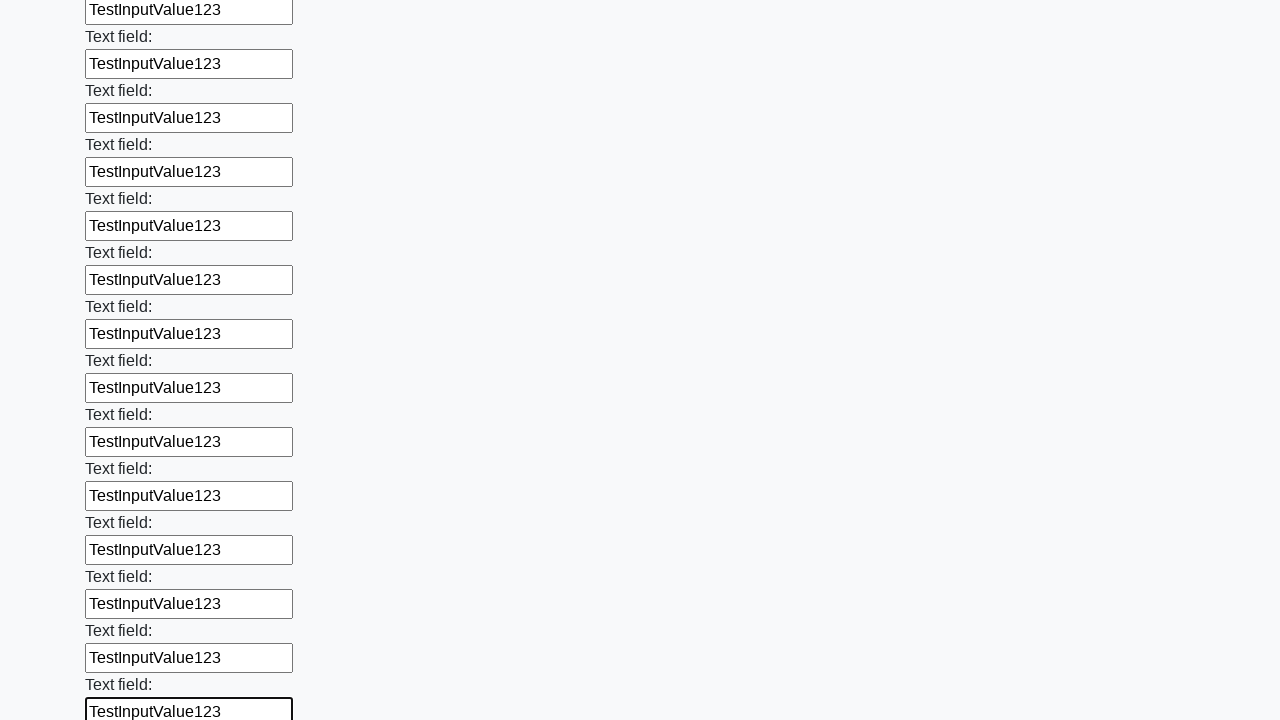

Filled an input field with 'TestInputValue123' on input >> nth=48
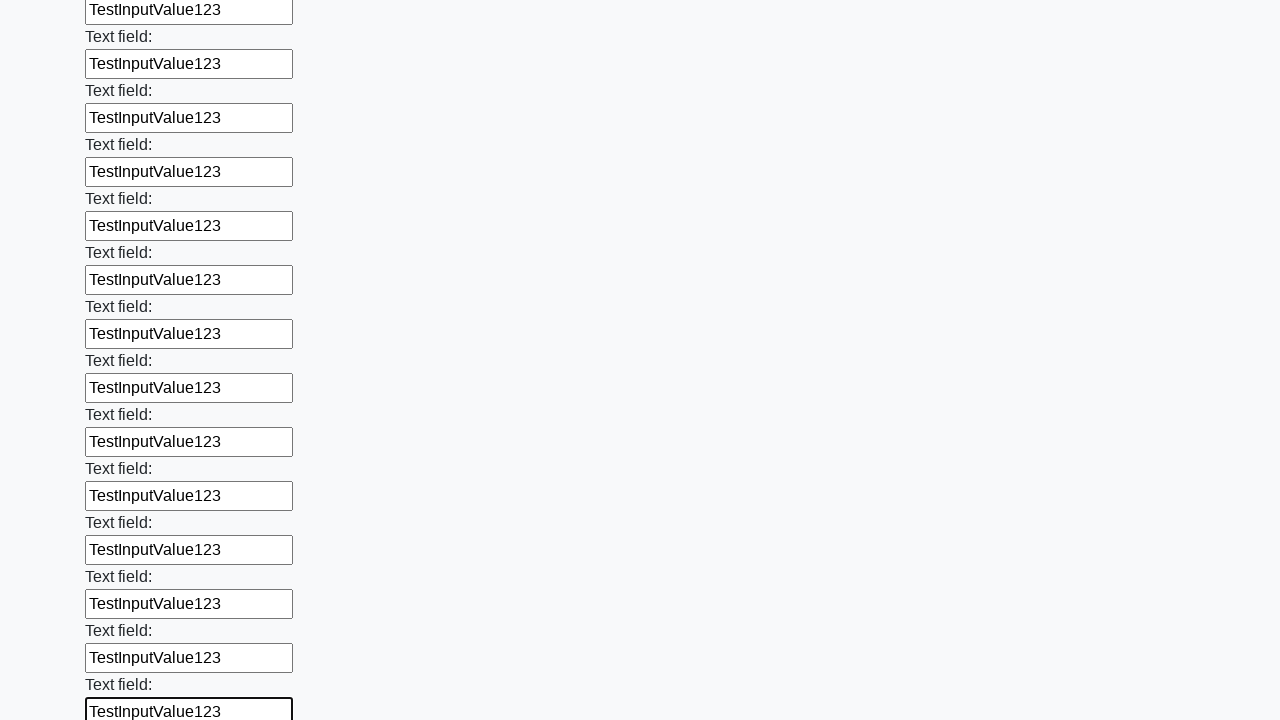

Filled an input field with 'TestInputValue123' on input >> nth=49
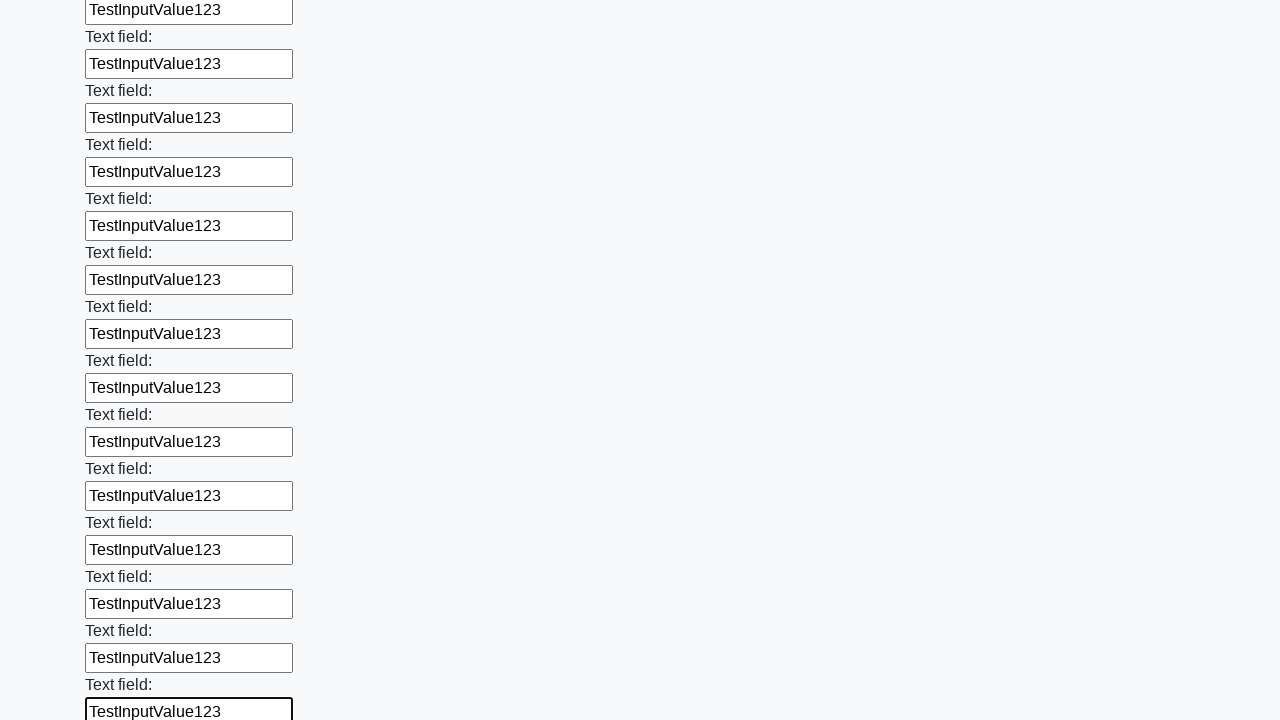

Filled an input field with 'TestInputValue123' on input >> nth=50
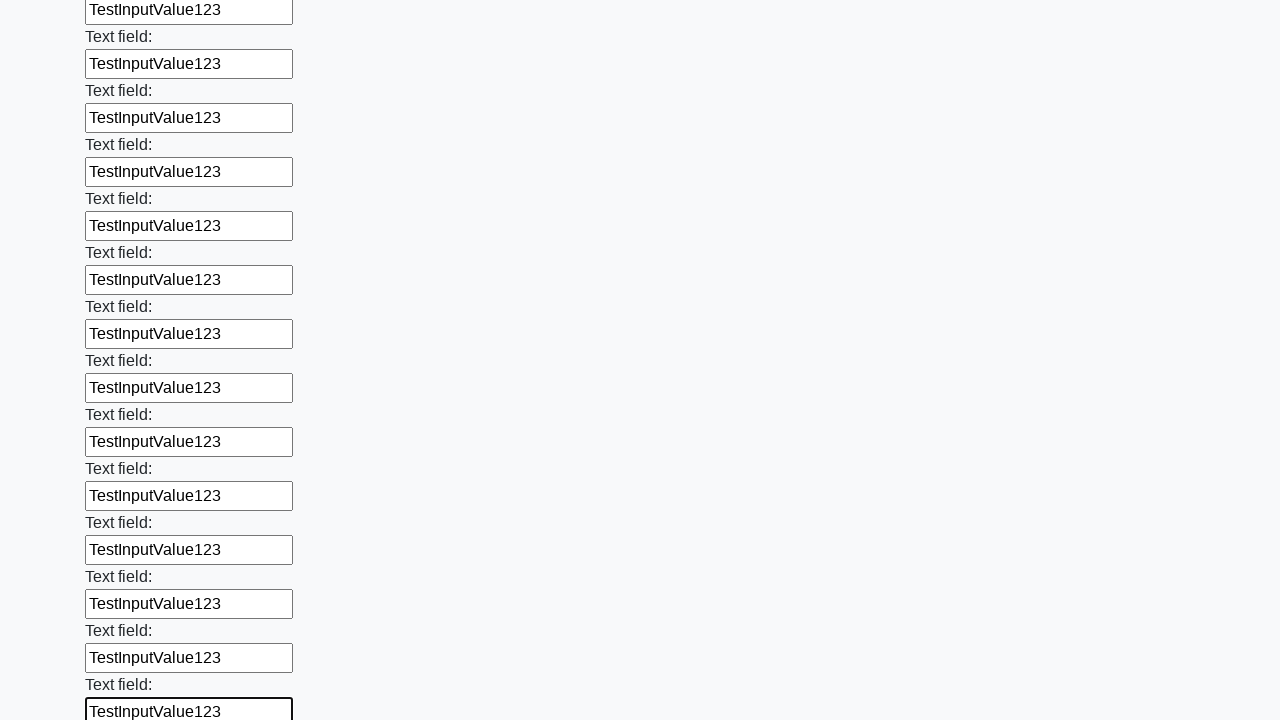

Filled an input field with 'TestInputValue123' on input >> nth=51
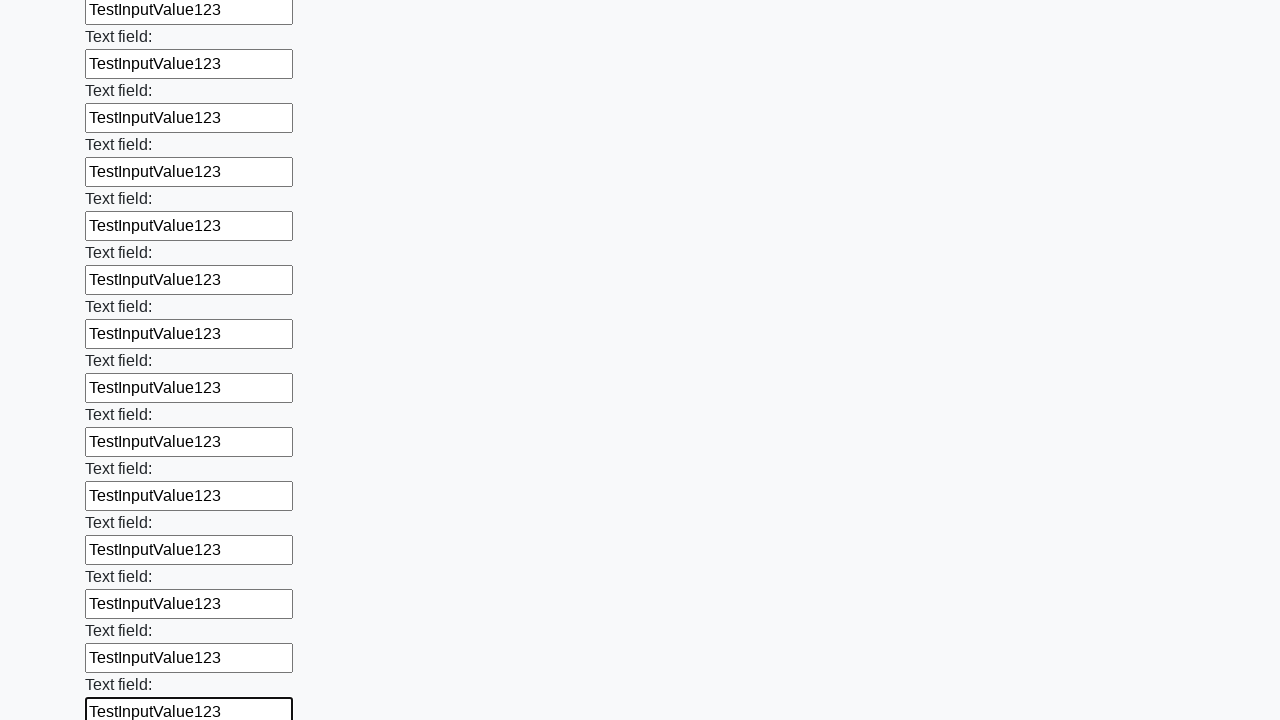

Filled an input field with 'TestInputValue123' on input >> nth=52
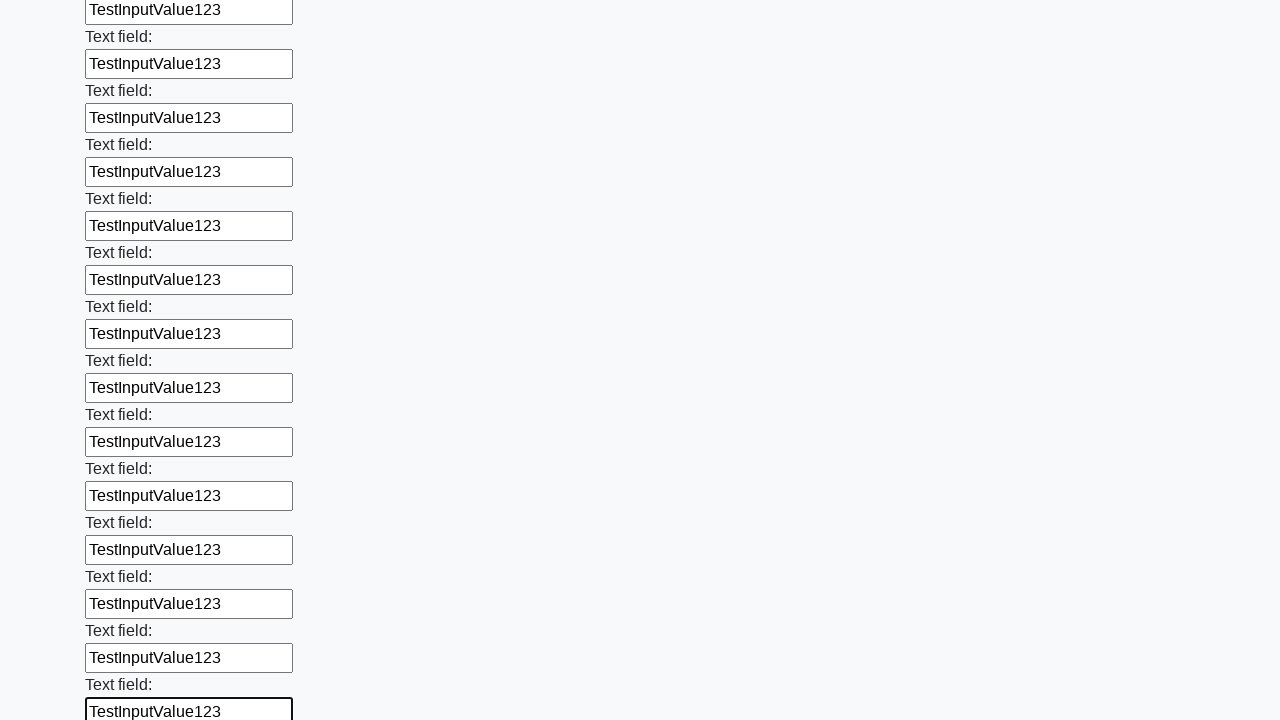

Filled an input field with 'TestInputValue123' on input >> nth=53
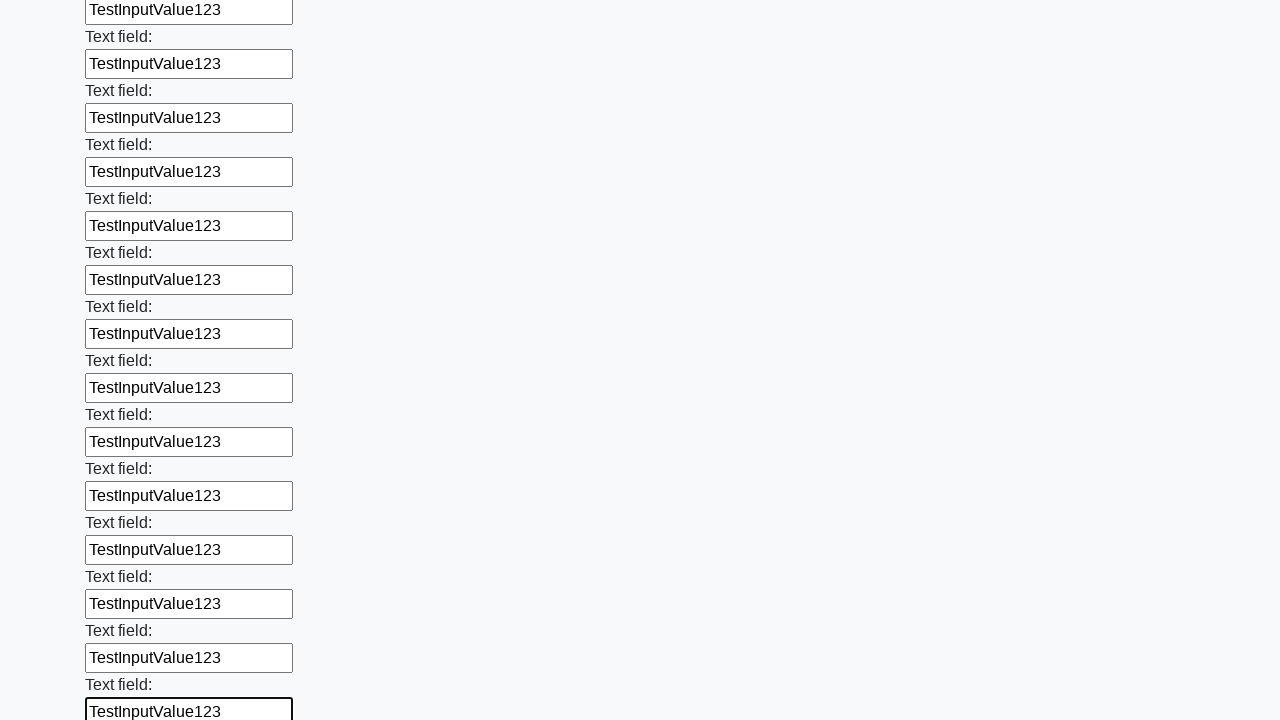

Filled an input field with 'TestInputValue123' on input >> nth=54
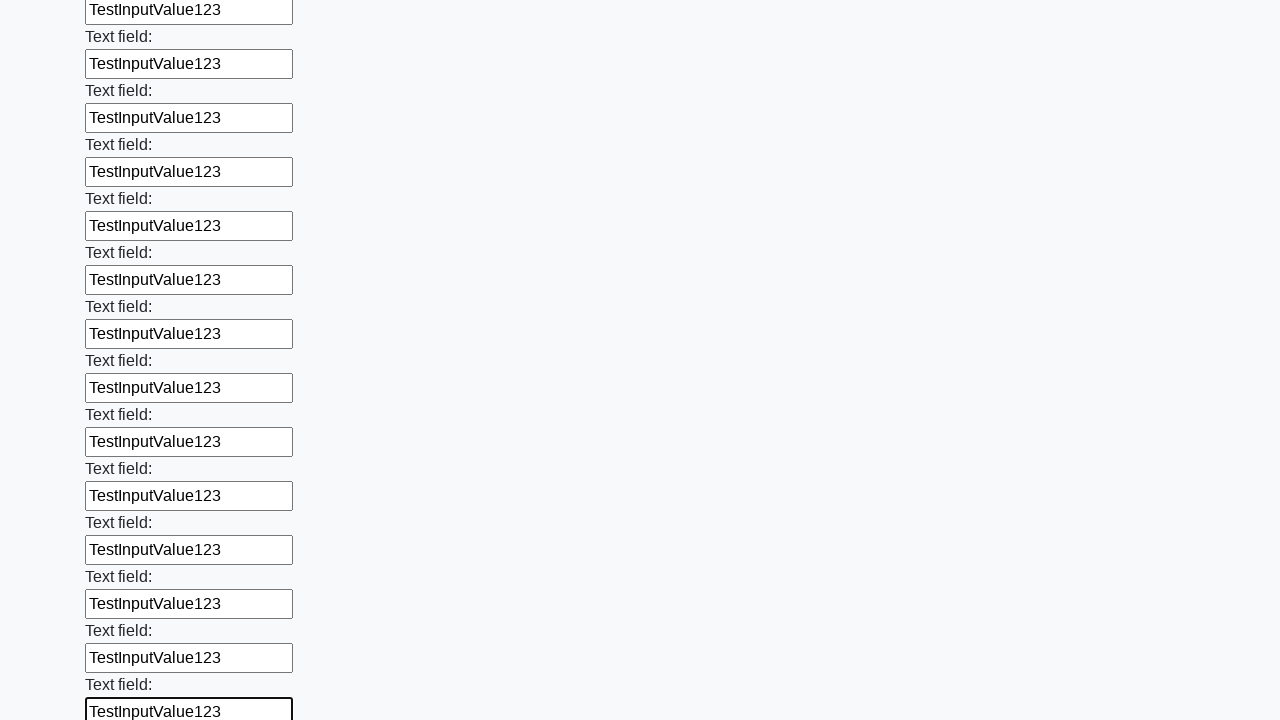

Filled an input field with 'TestInputValue123' on input >> nth=55
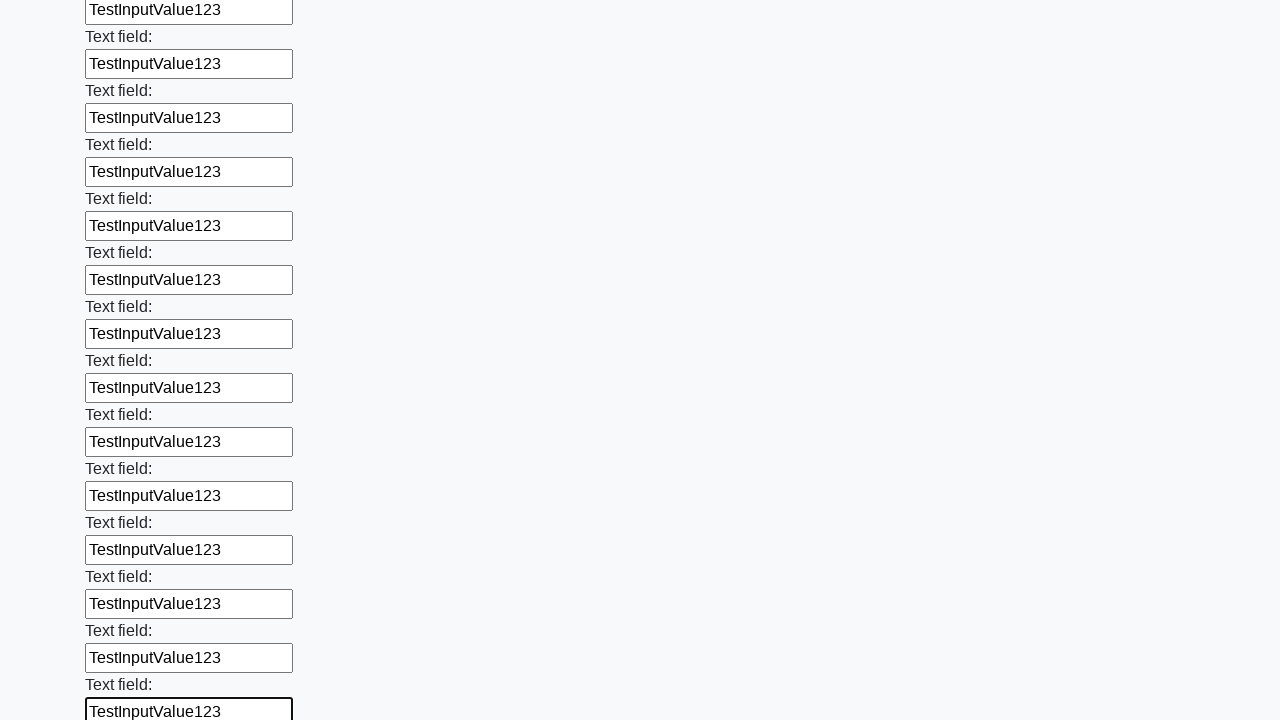

Filled an input field with 'TestInputValue123' on input >> nth=56
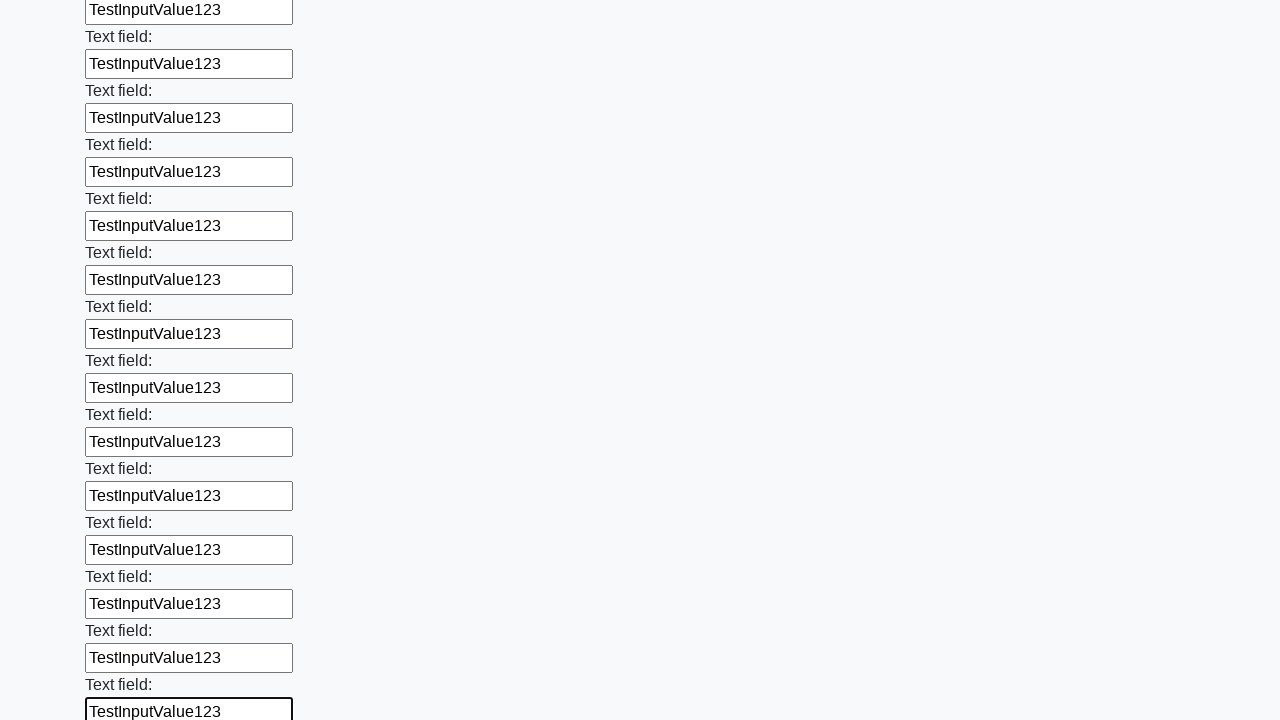

Filled an input field with 'TestInputValue123' on input >> nth=57
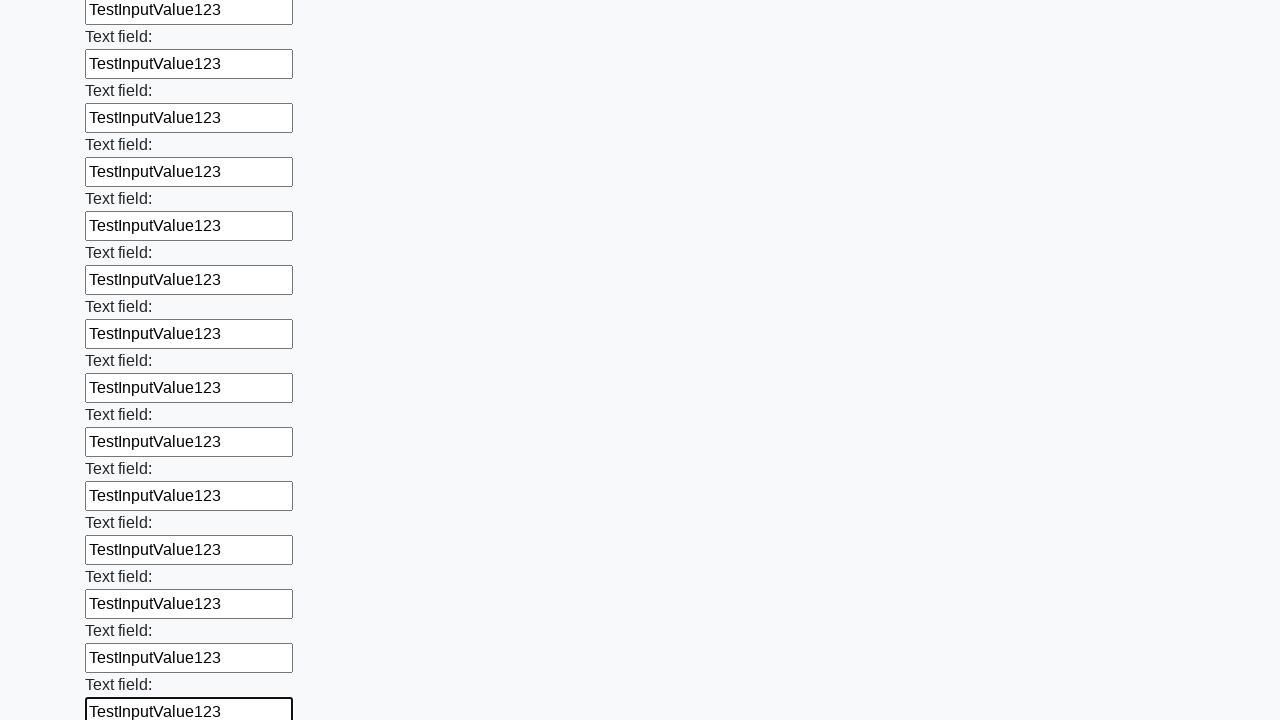

Filled an input field with 'TestInputValue123' on input >> nth=58
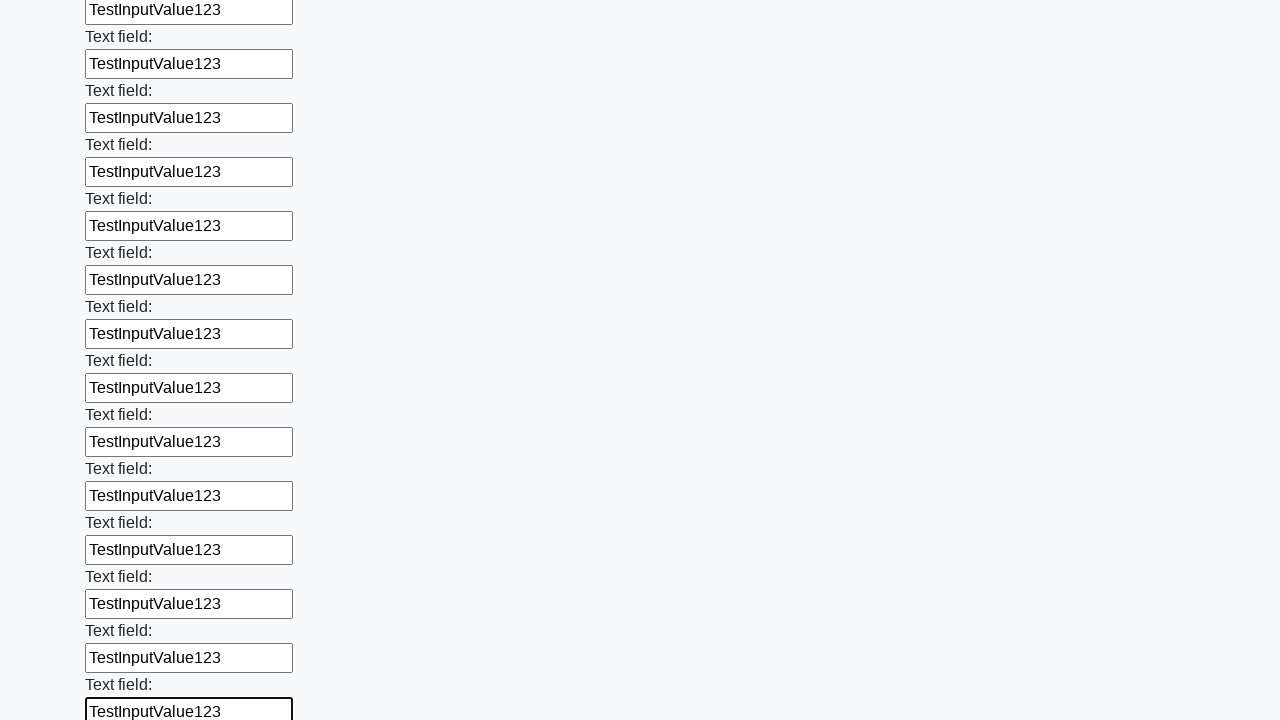

Filled an input field with 'TestInputValue123' on input >> nth=59
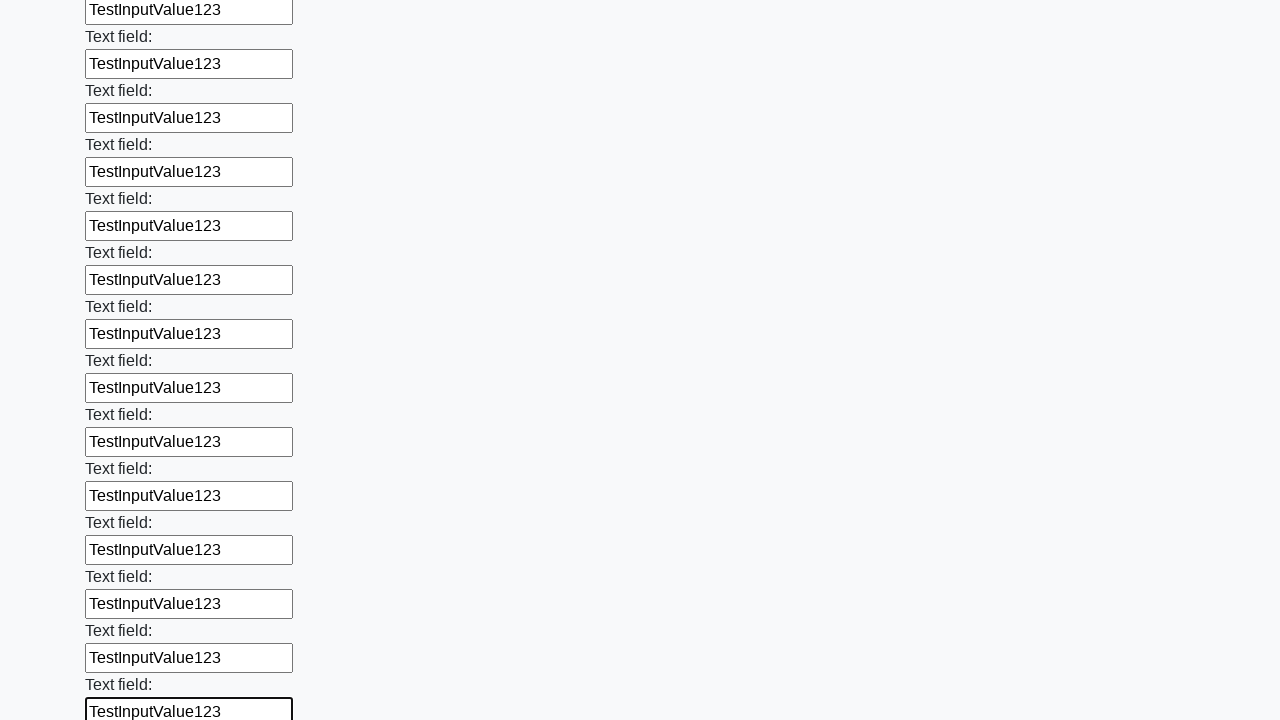

Filled an input field with 'TestInputValue123' on input >> nth=60
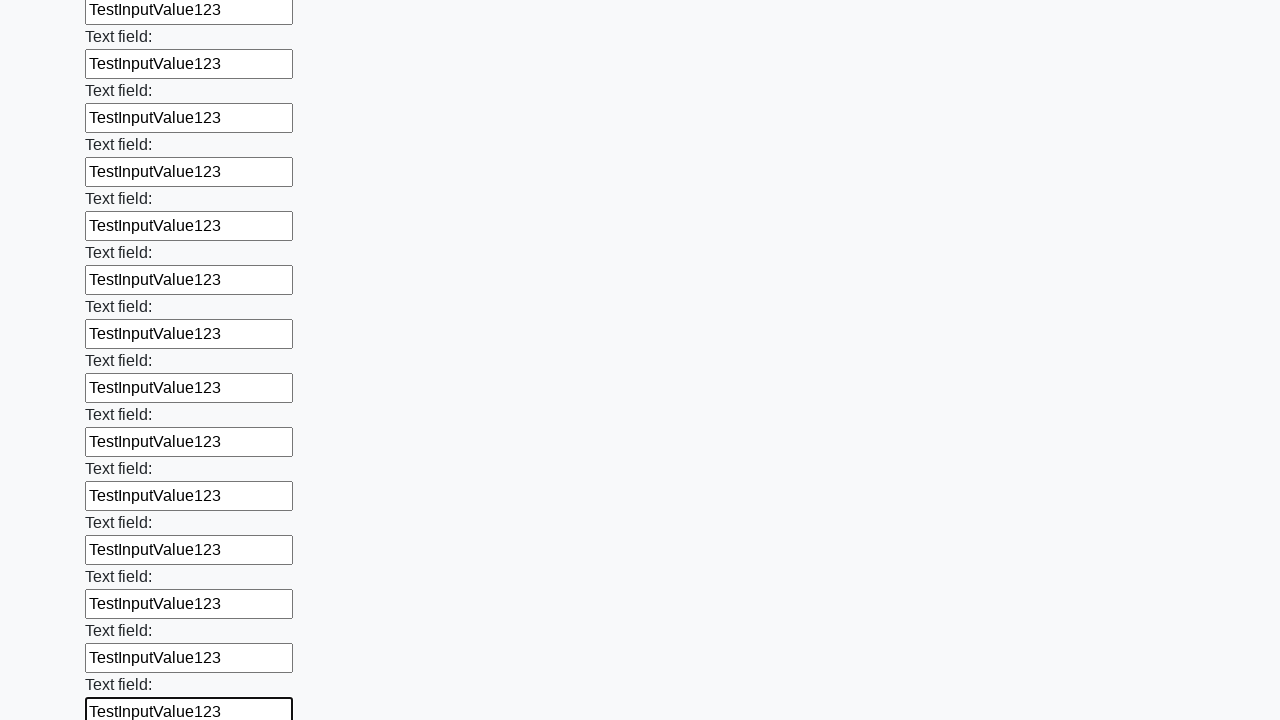

Filled an input field with 'TestInputValue123' on input >> nth=61
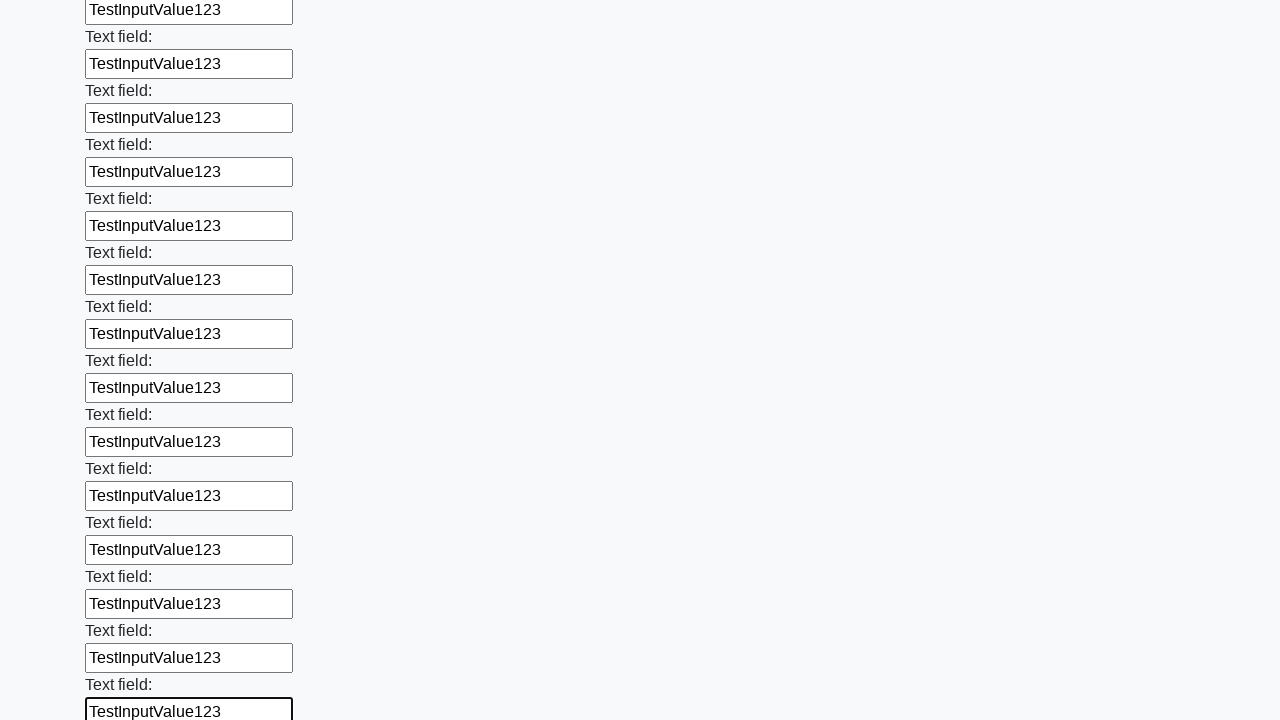

Filled an input field with 'TestInputValue123' on input >> nth=62
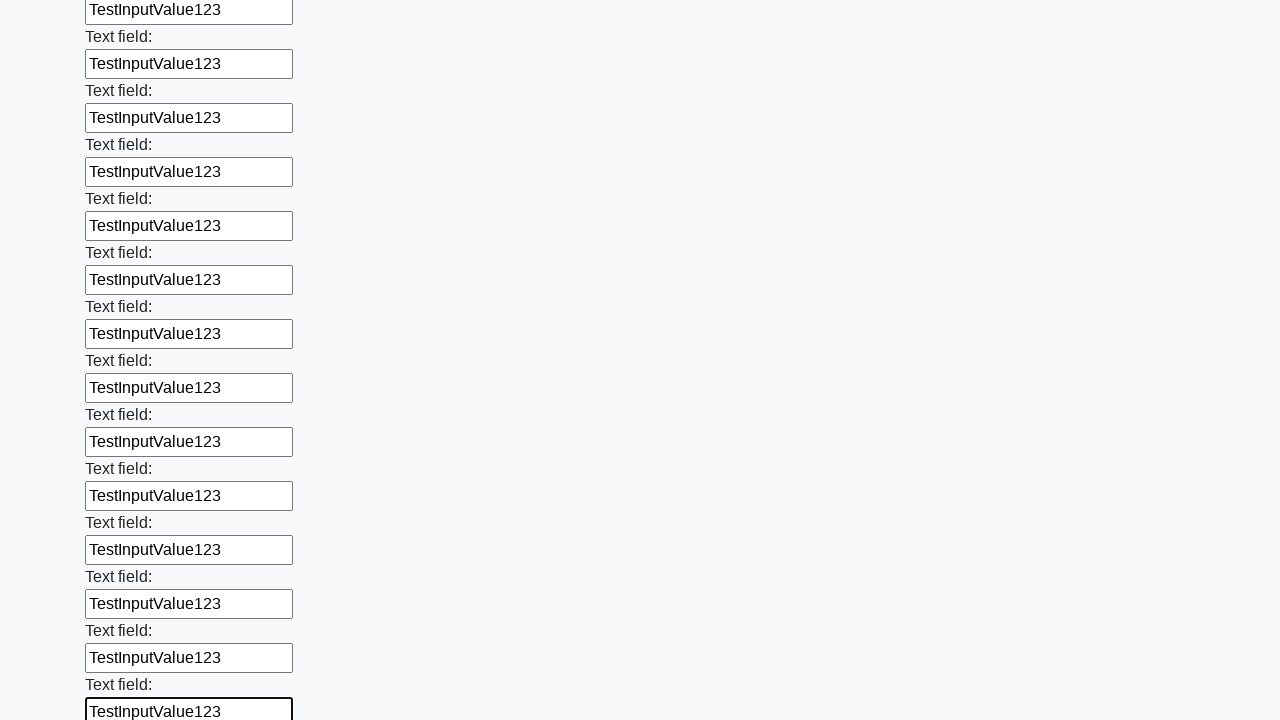

Filled an input field with 'TestInputValue123' on input >> nth=63
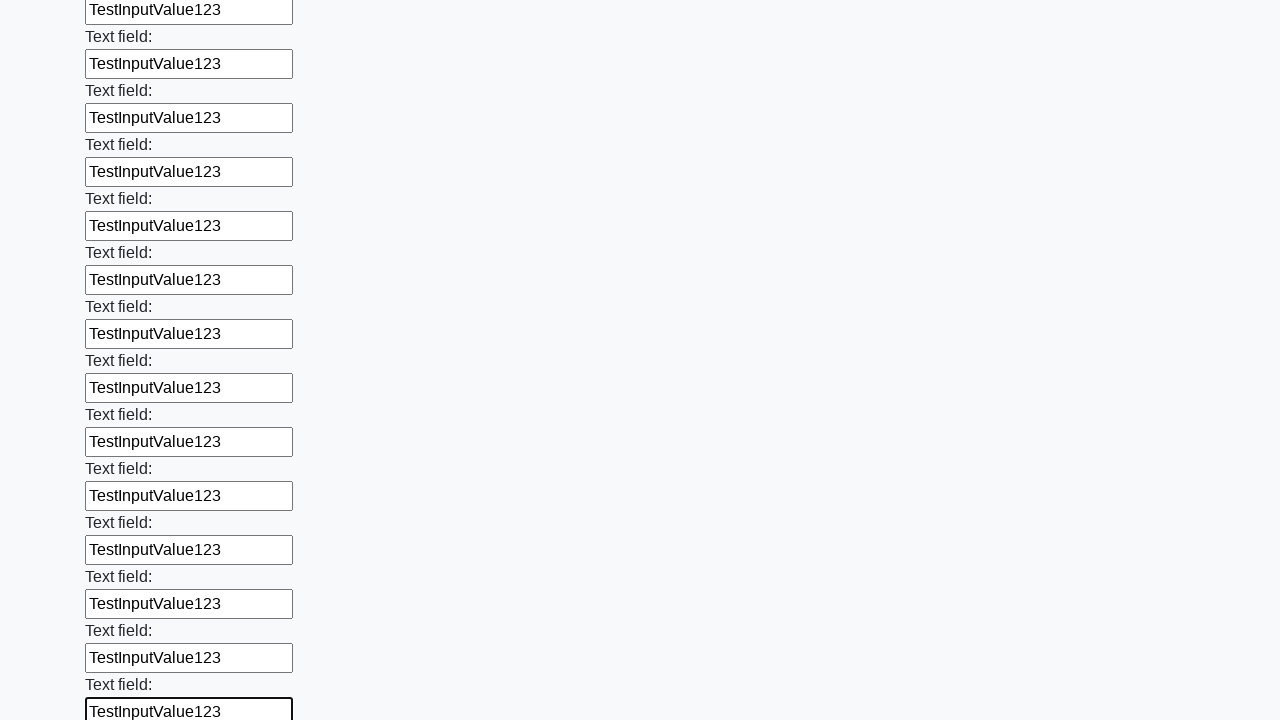

Filled an input field with 'TestInputValue123' on input >> nth=64
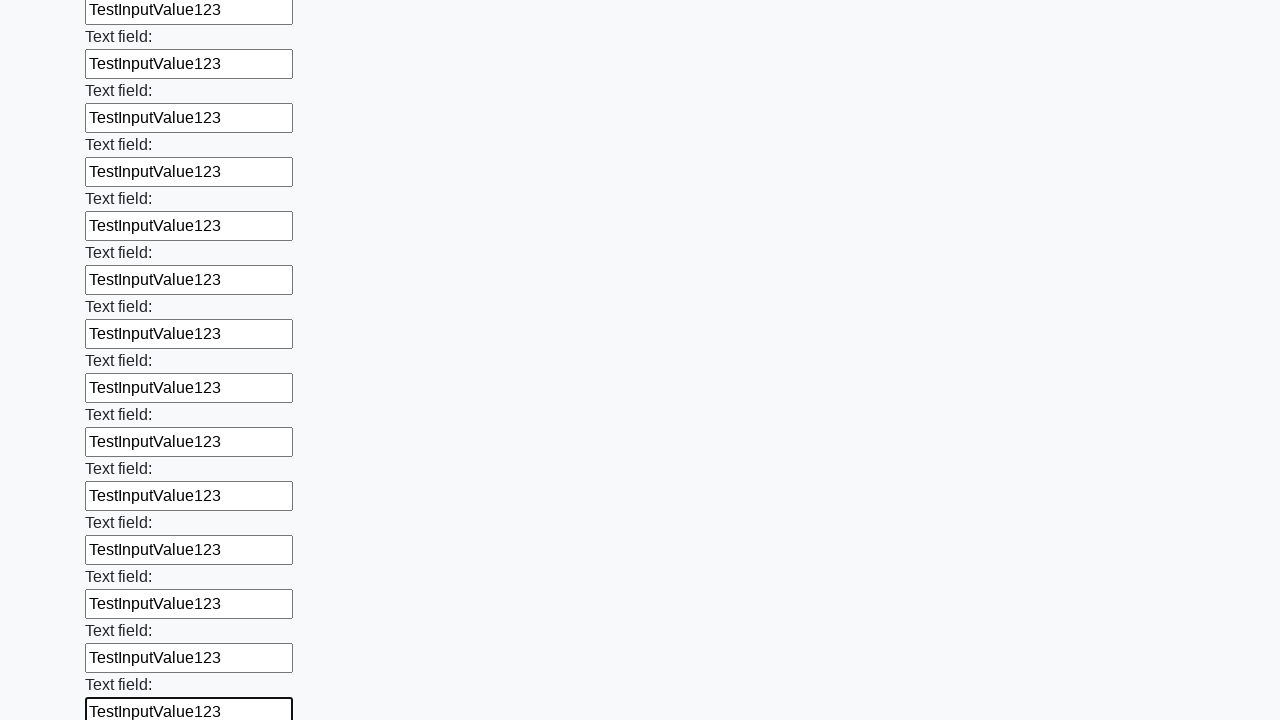

Filled an input field with 'TestInputValue123' on input >> nth=65
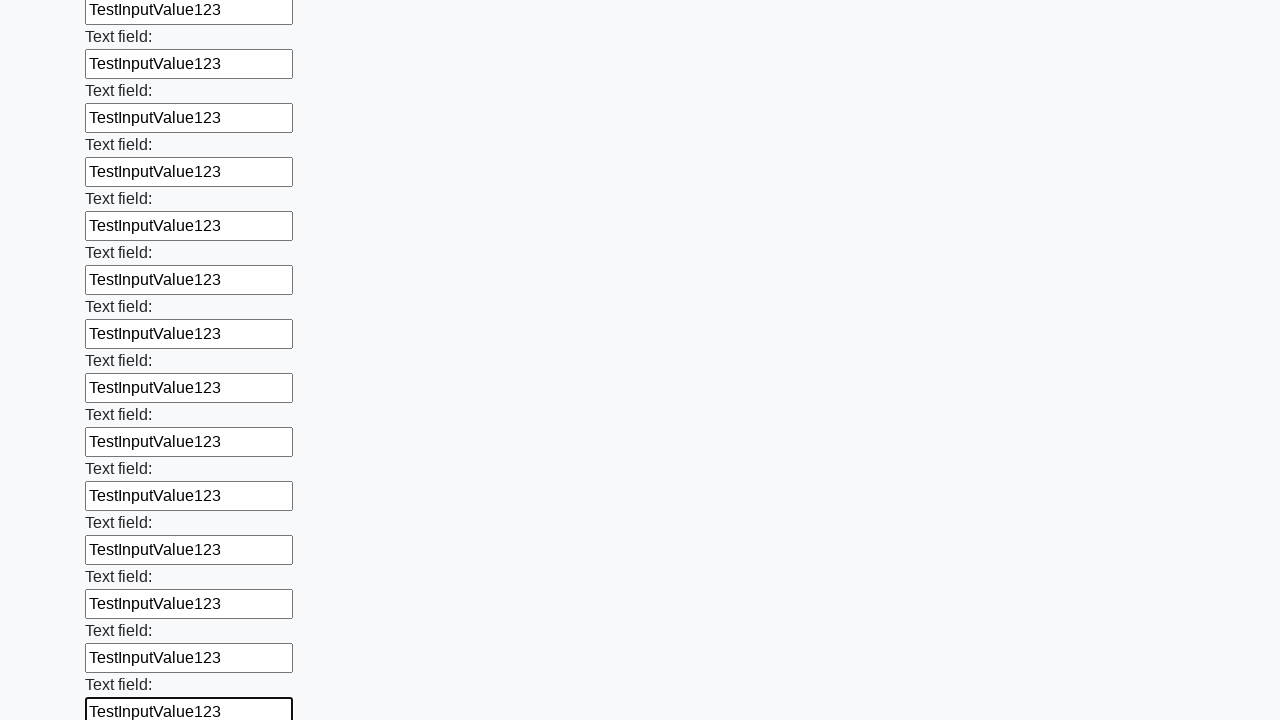

Filled an input field with 'TestInputValue123' on input >> nth=66
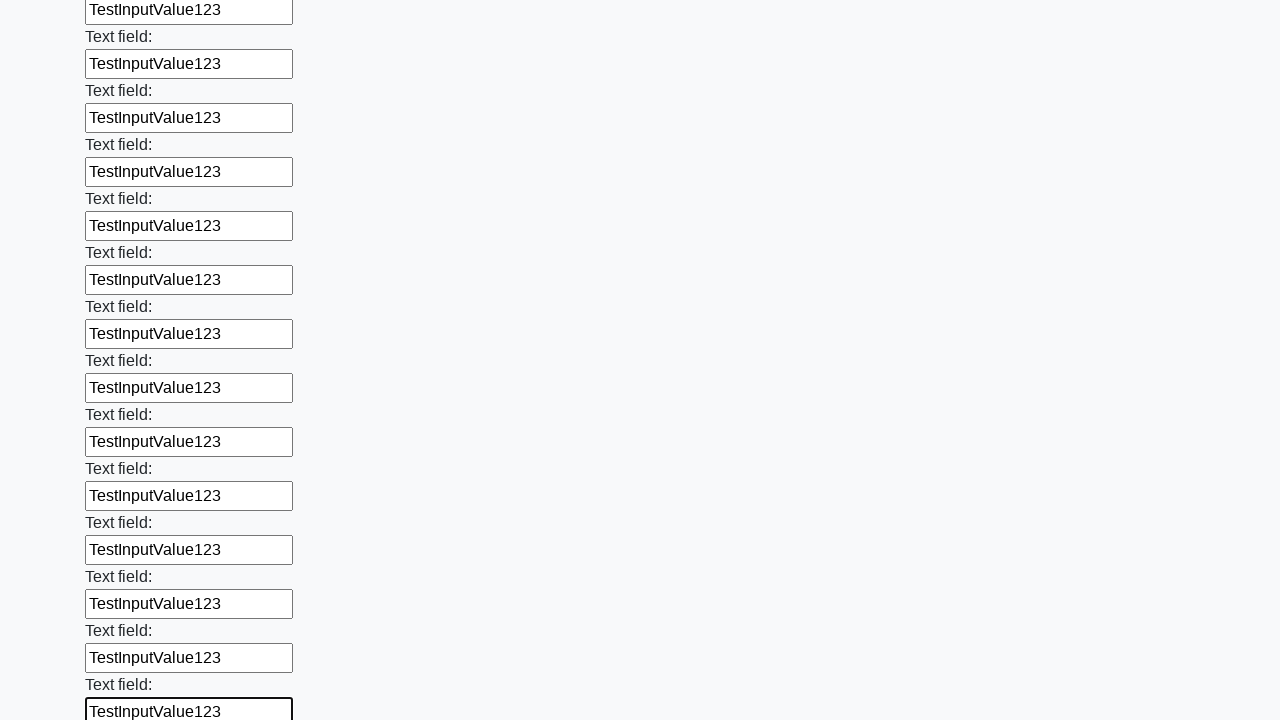

Filled an input field with 'TestInputValue123' on input >> nth=67
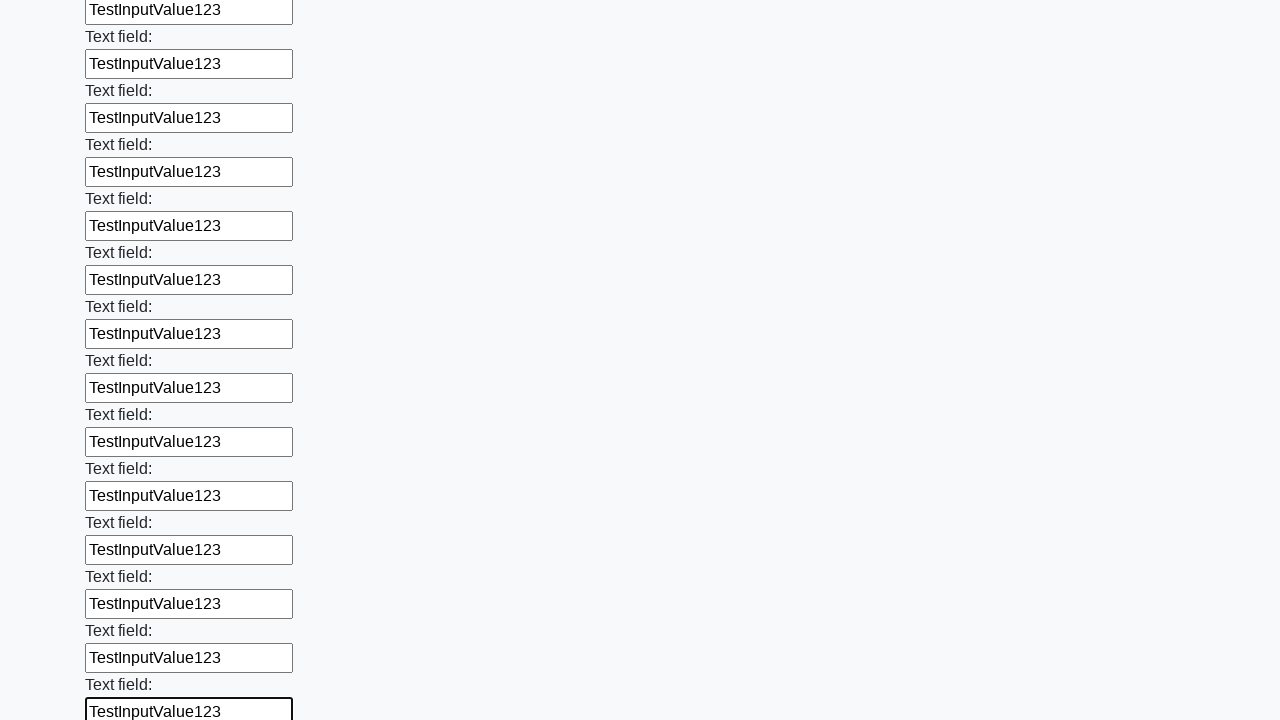

Filled an input field with 'TestInputValue123' on input >> nth=68
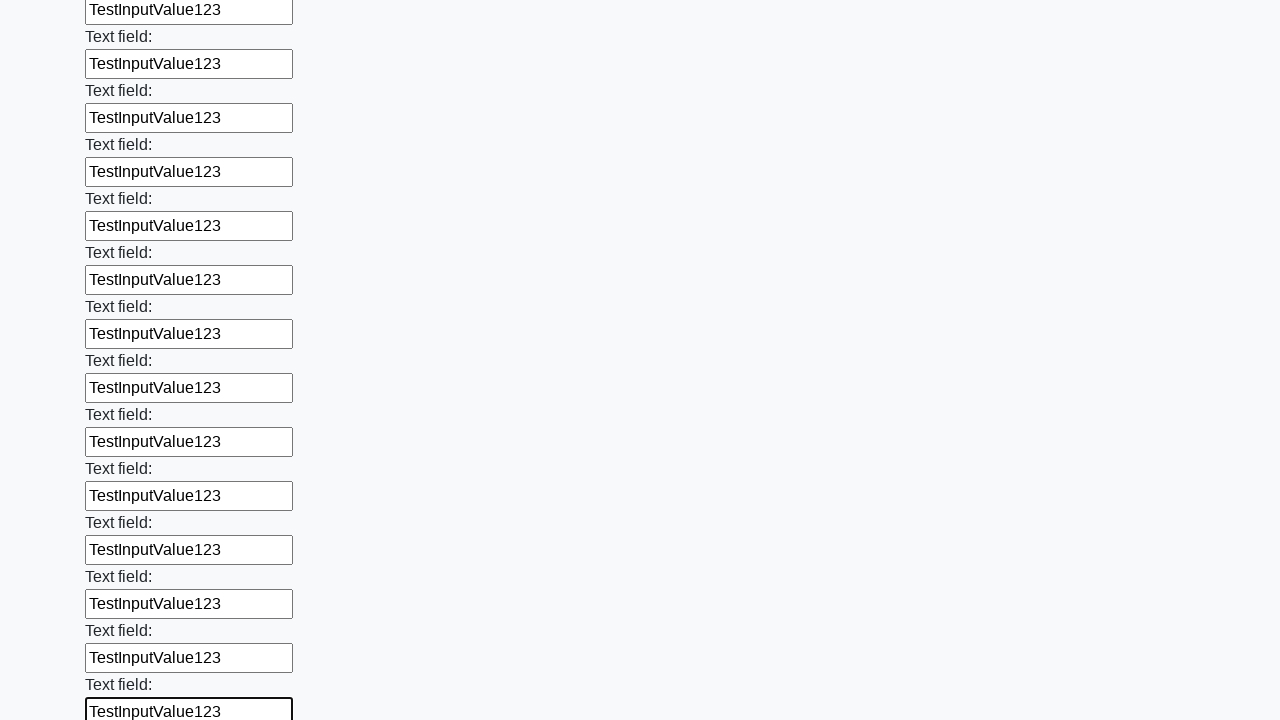

Filled an input field with 'TestInputValue123' on input >> nth=69
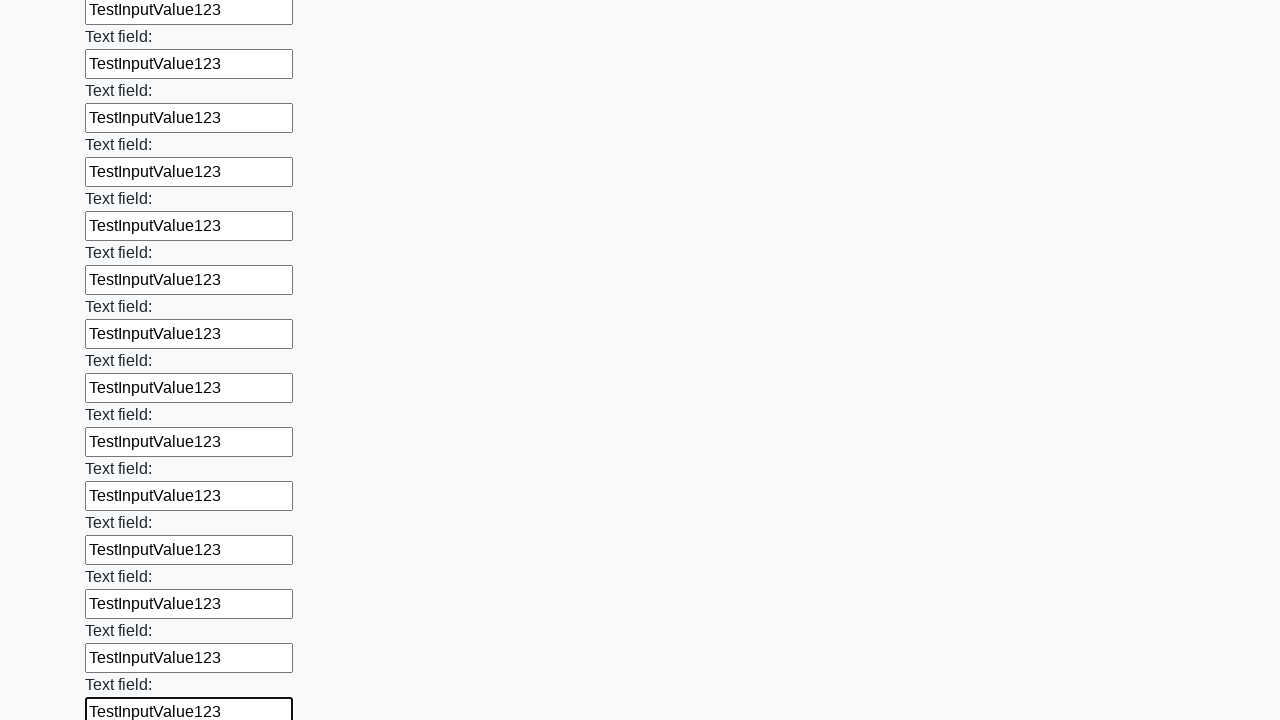

Filled an input field with 'TestInputValue123' on input >> nth=70
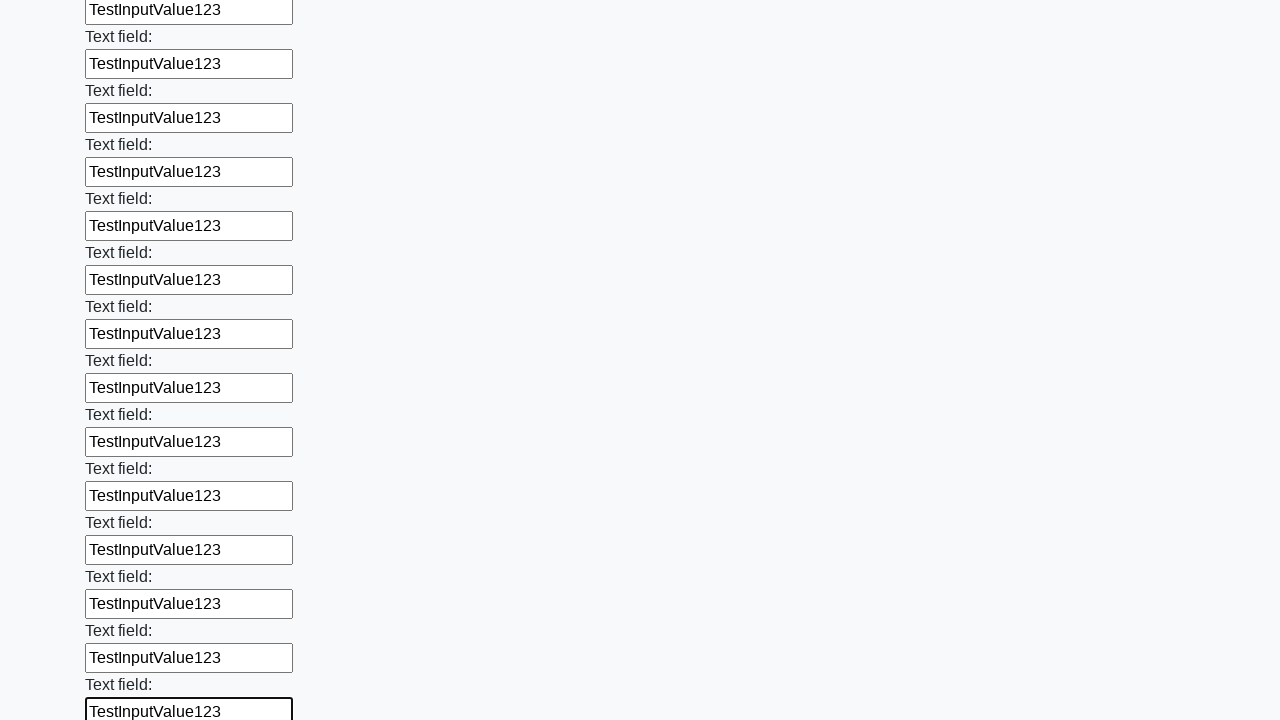

Filled an input field with 'TestInputValue123' on input >> nth=71
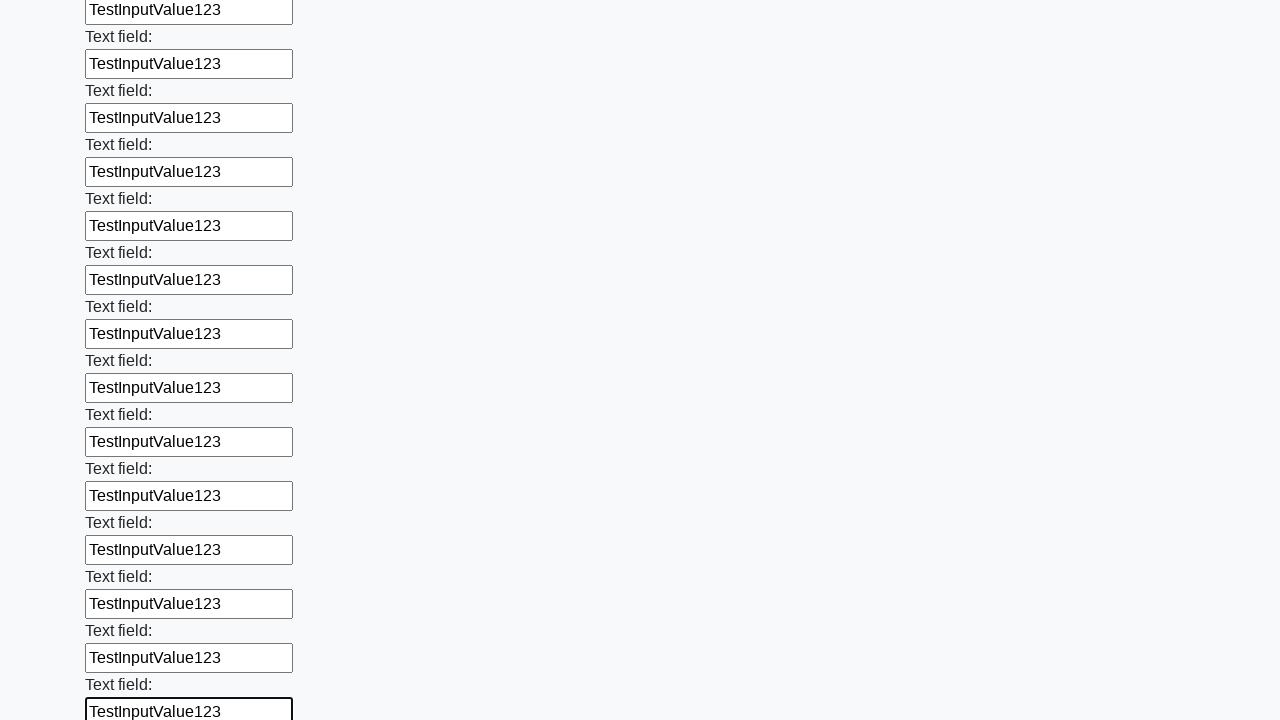

Filled an input field with 'TestInputValue123' on input >> nth=72
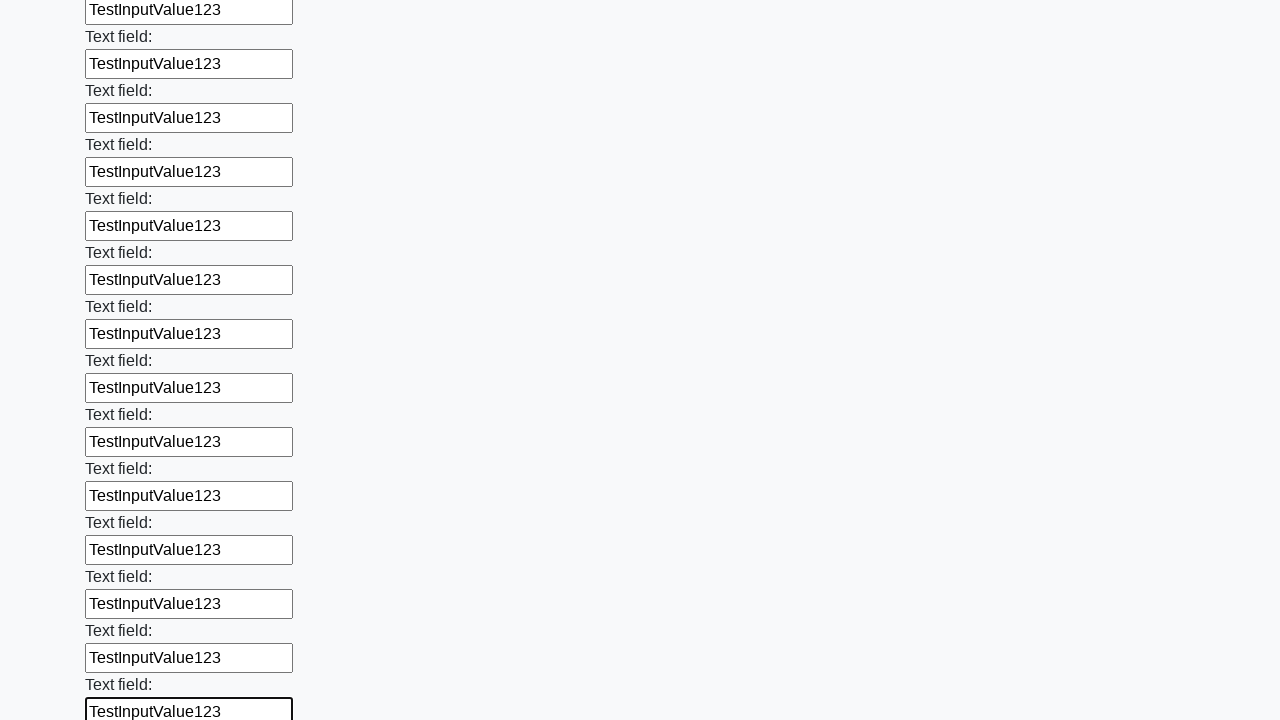

Filled an input field with 'TestInputValue123' on input >> nth=73
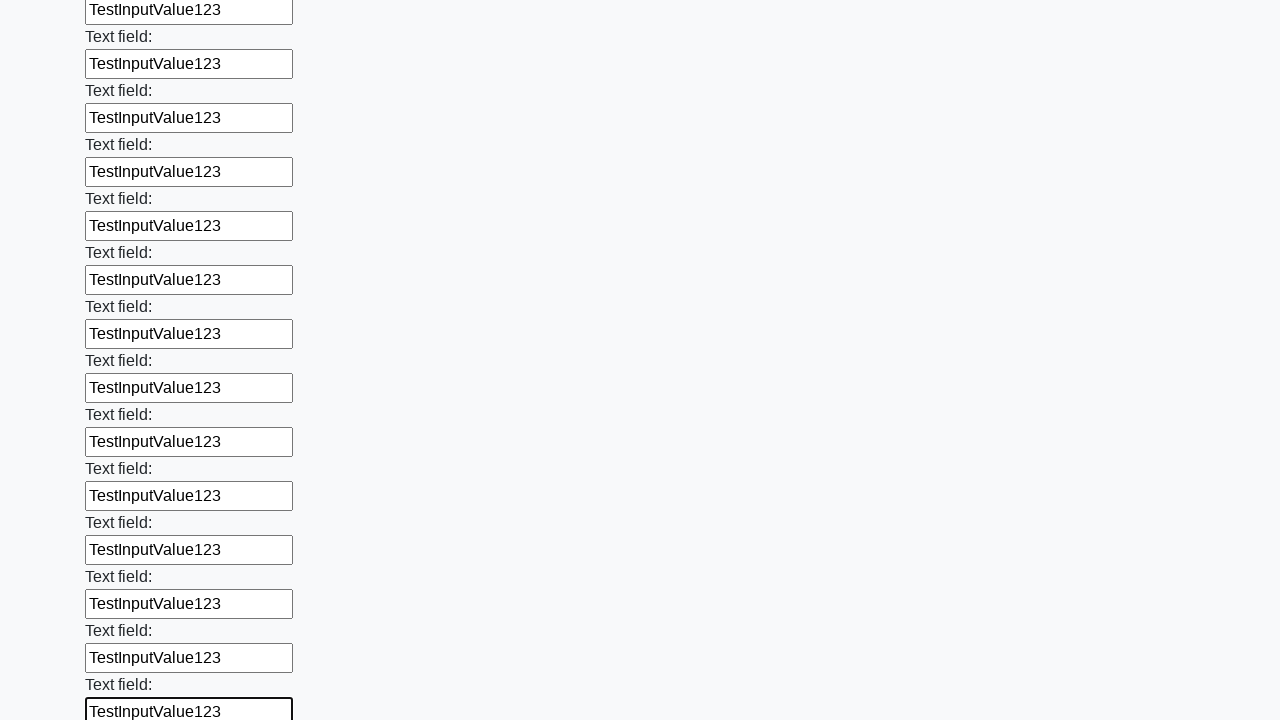

Filled an input field with 'TestInputValue123' on input >> nth=74
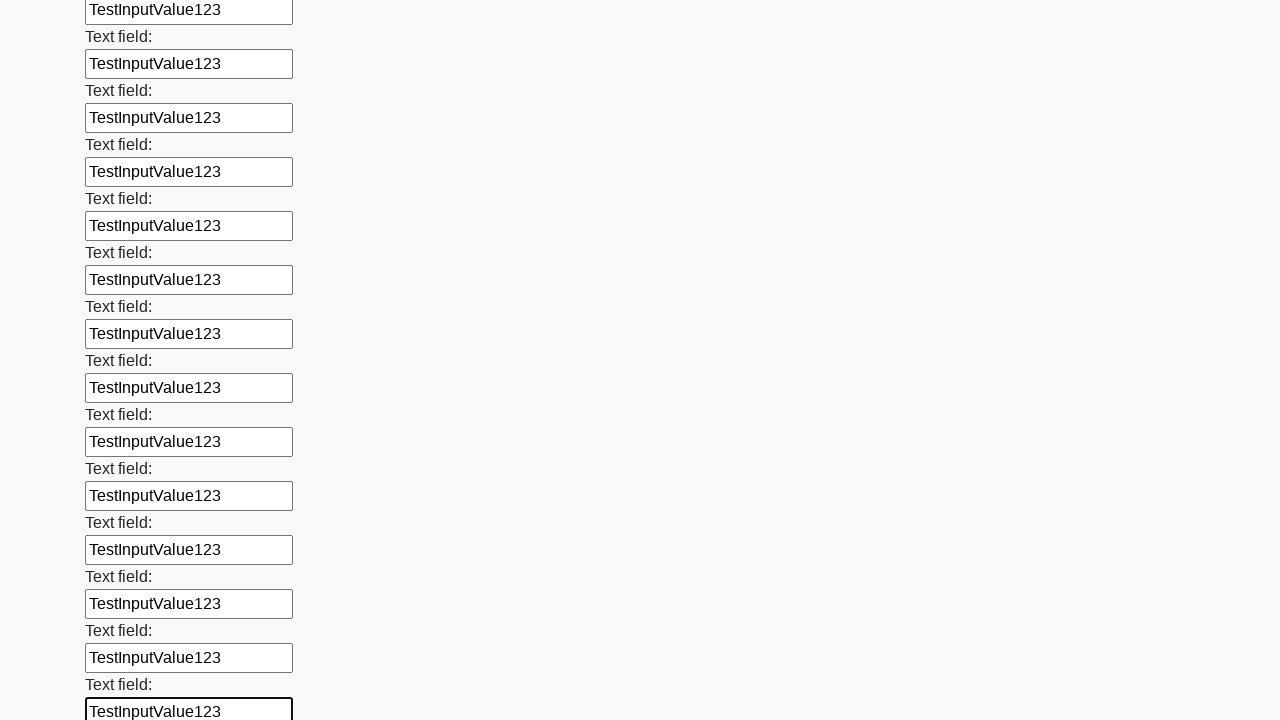

Filled an input field with 'TestInputValue123' on input >> nth=75
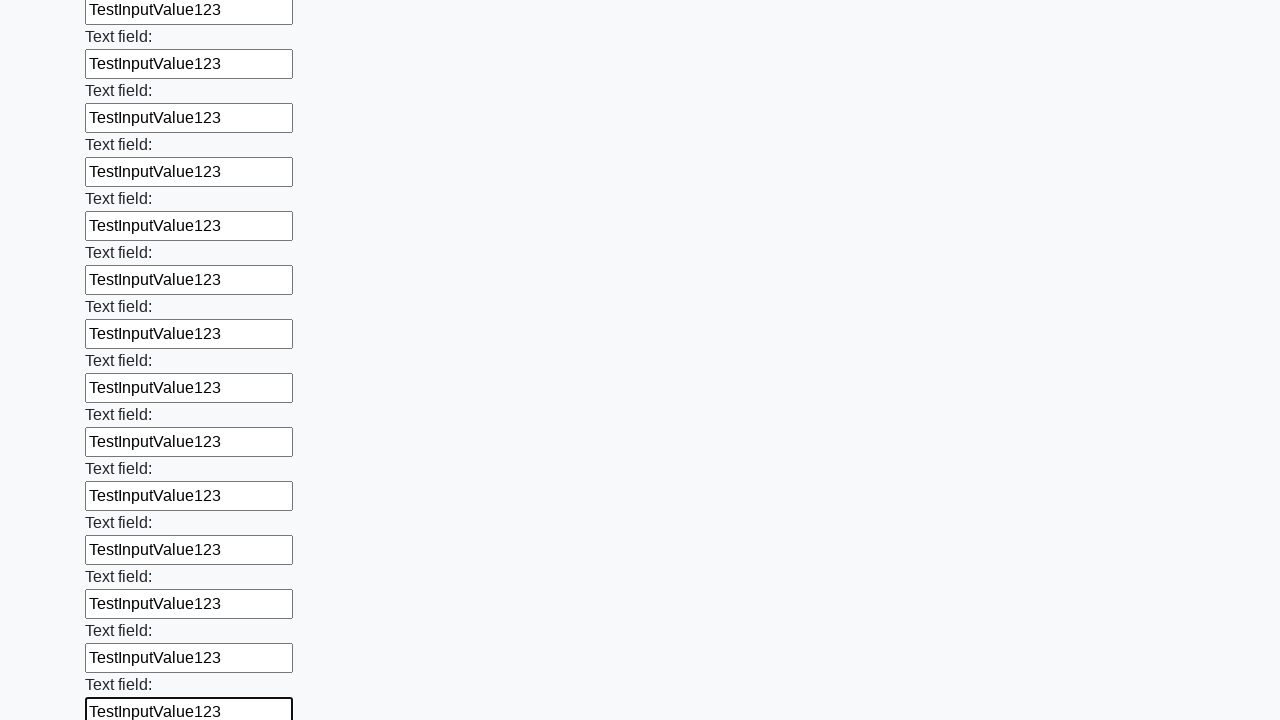

Filled an input field with 'TestInputValue123' on input >> nth=76
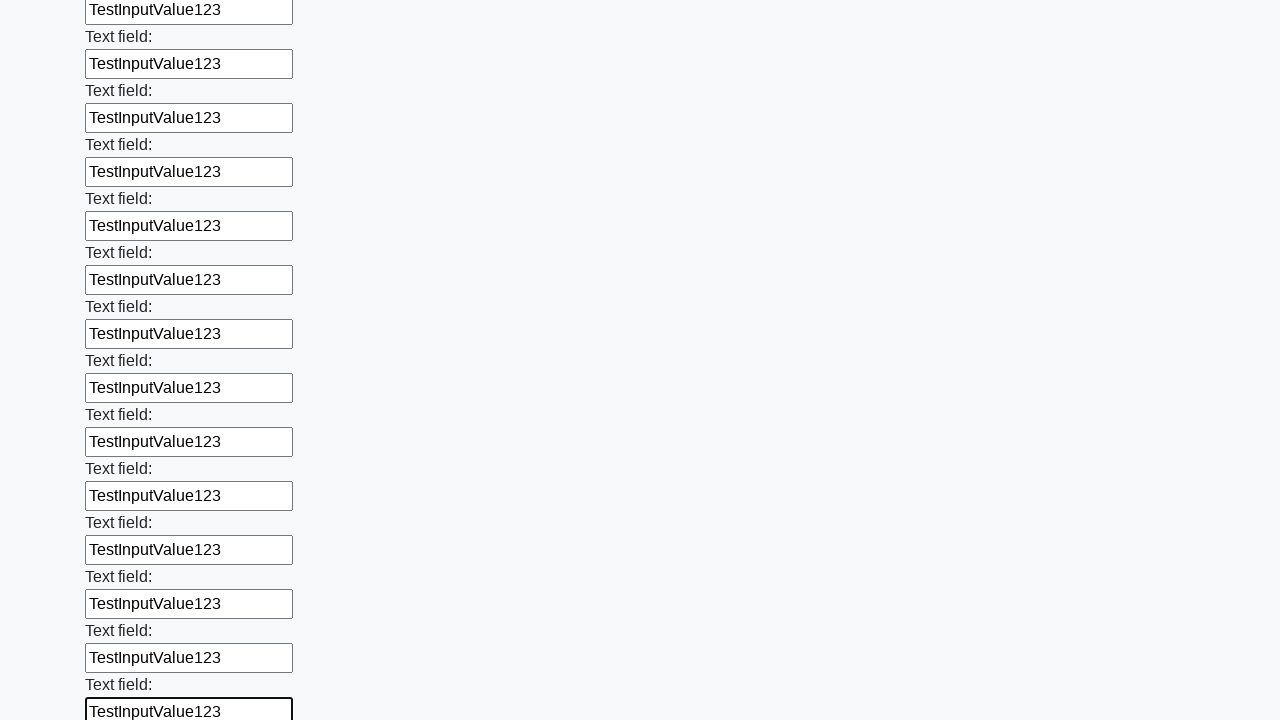

Filled an input field with 'TestInputValue123' on input >> nth=77
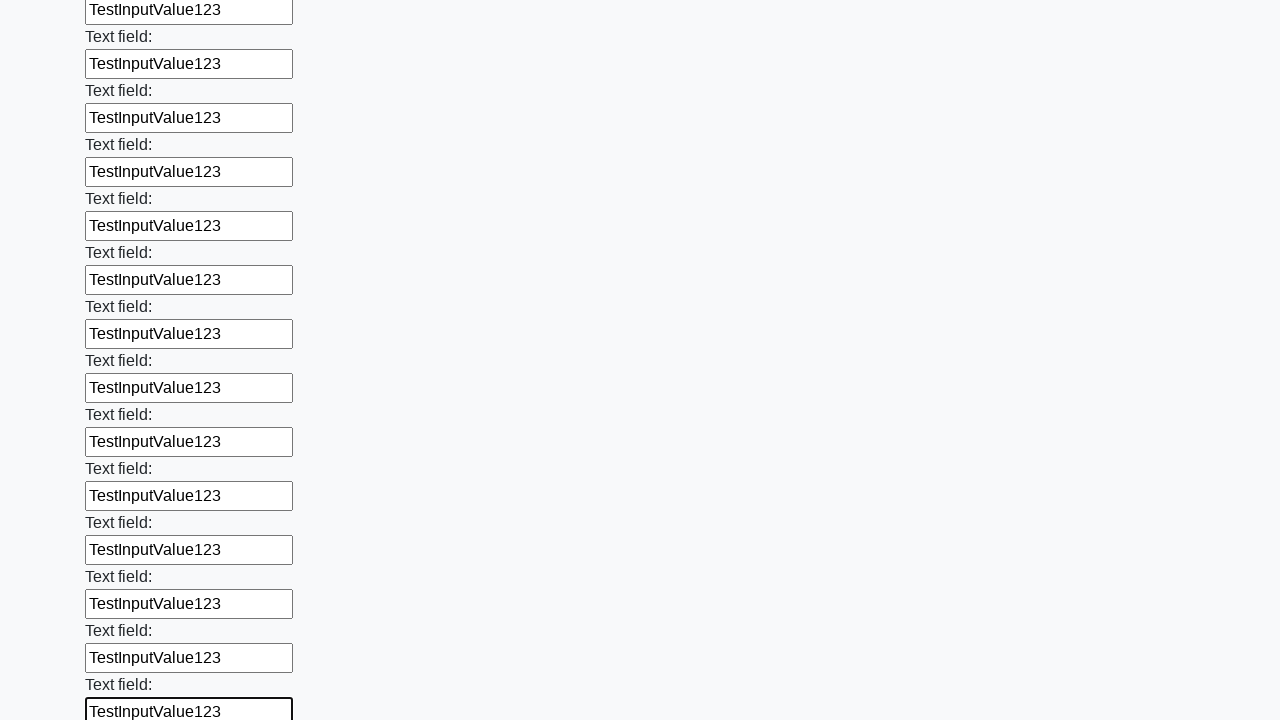

Filled an input field with 'TestInputValue123' on input >> nth=78
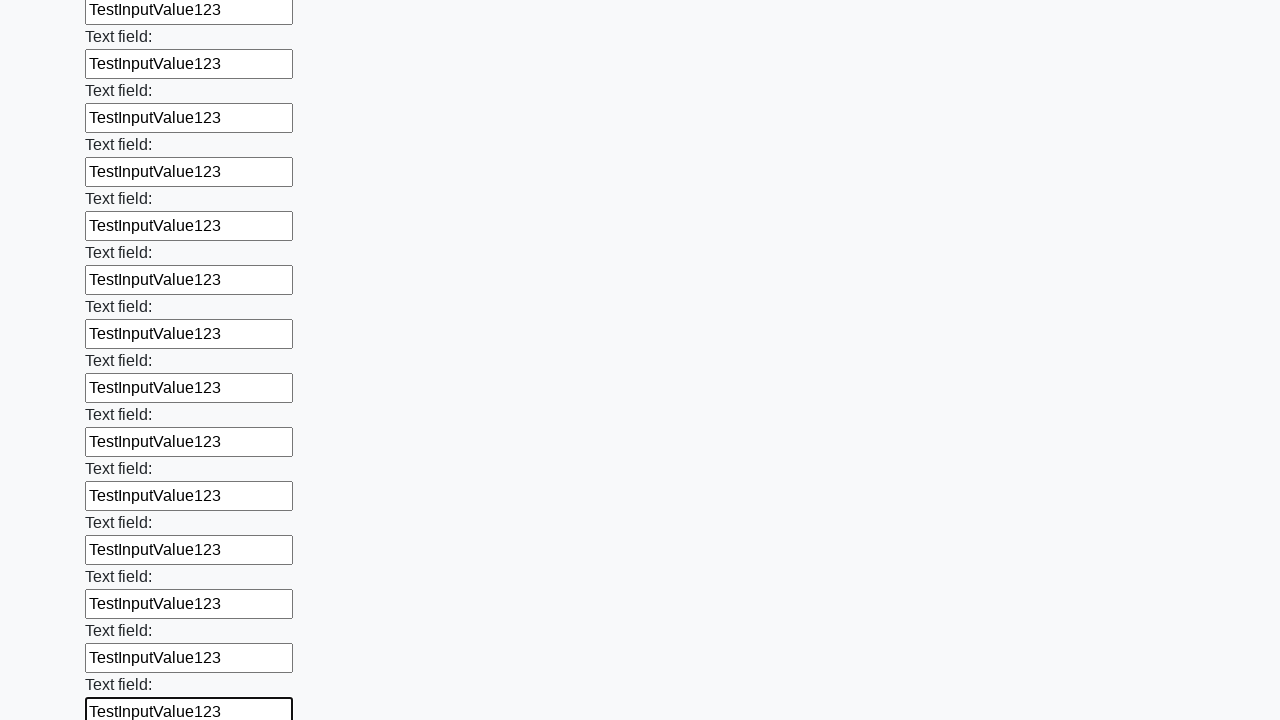

Filled an input field with 'TestInputValue123' on input >> nth=79
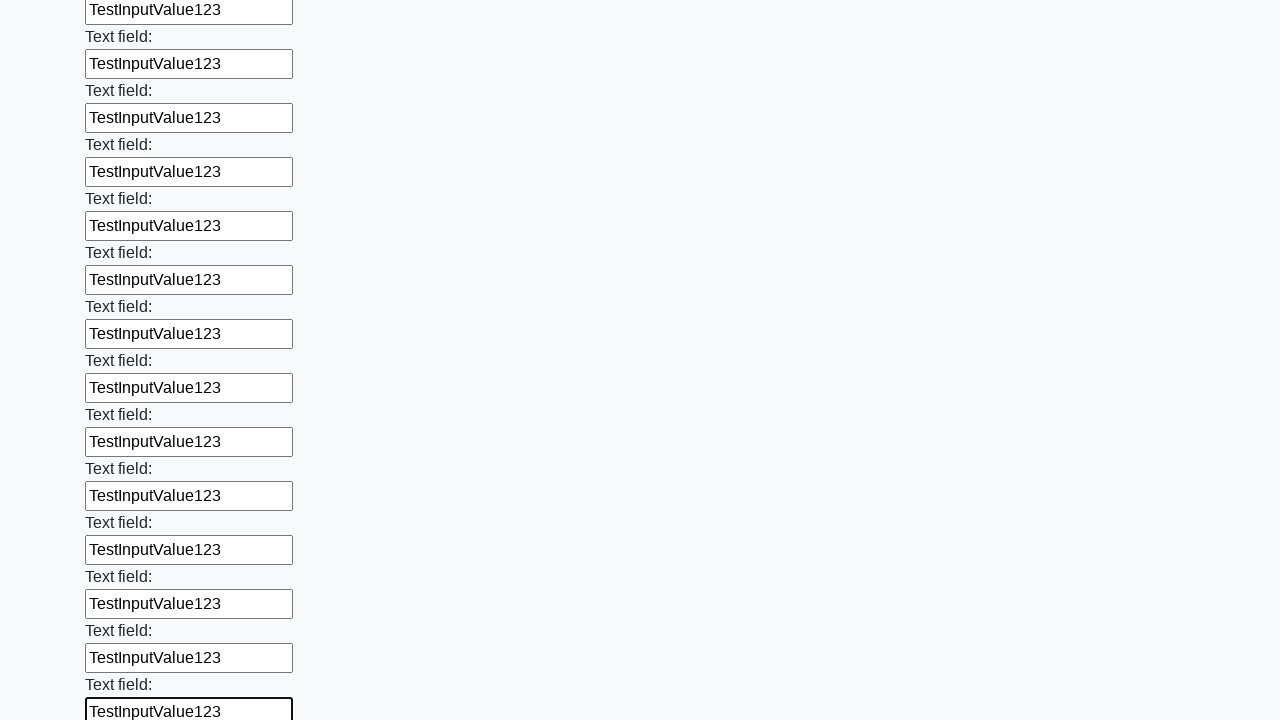

Filled an input field with 'TestInputValue123' on input >> nth=80
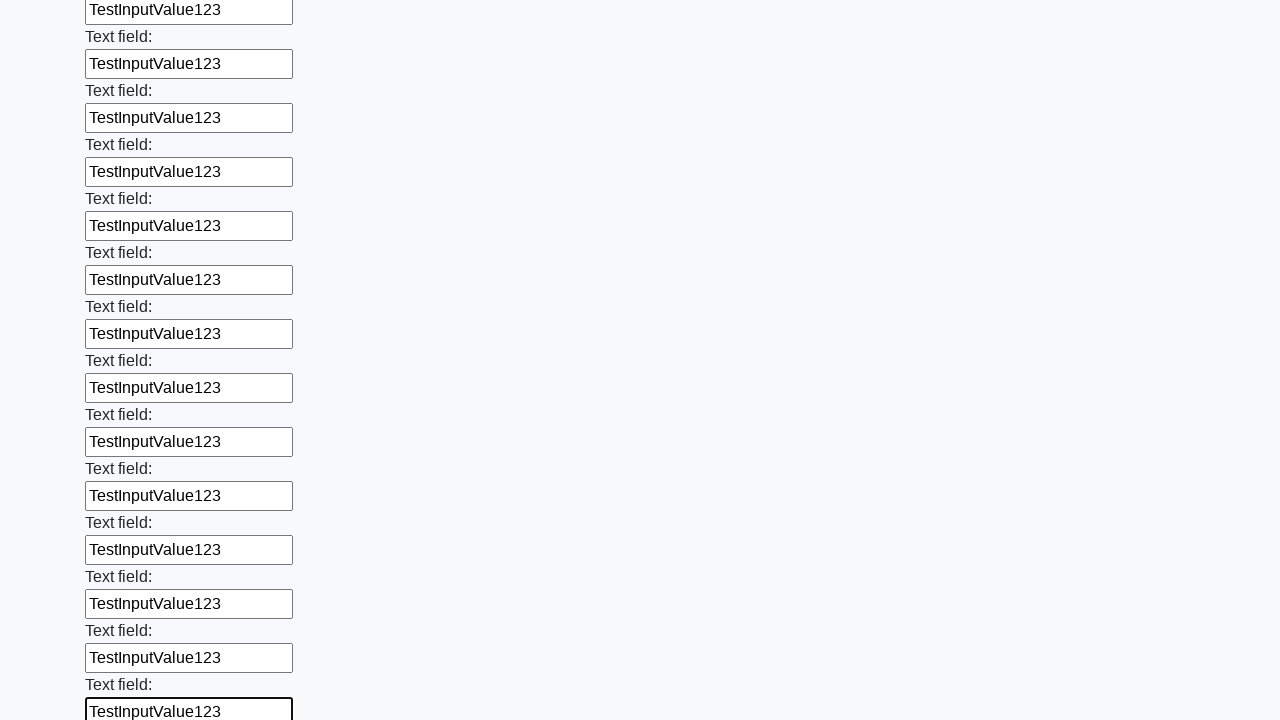

Filled an input field with 'TestInputValue123' on input >> nth=81
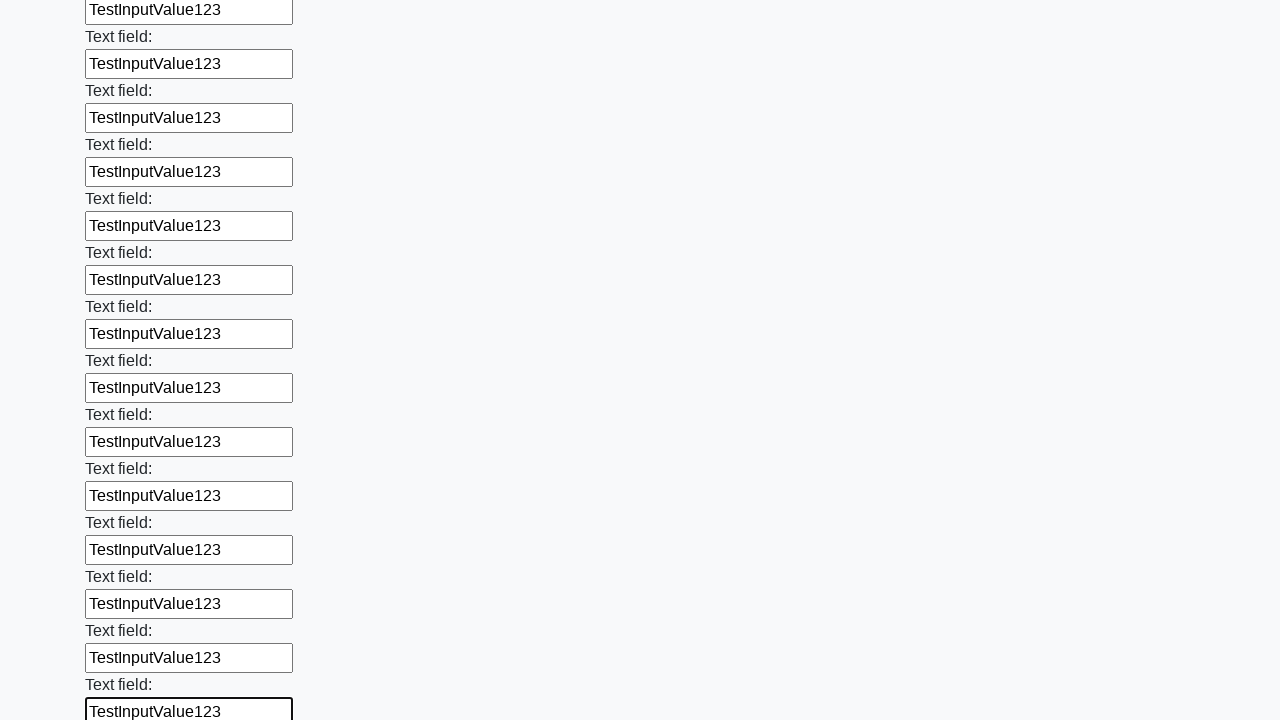

Filled an input field with 'TestInputValue123' on input >> nth=82
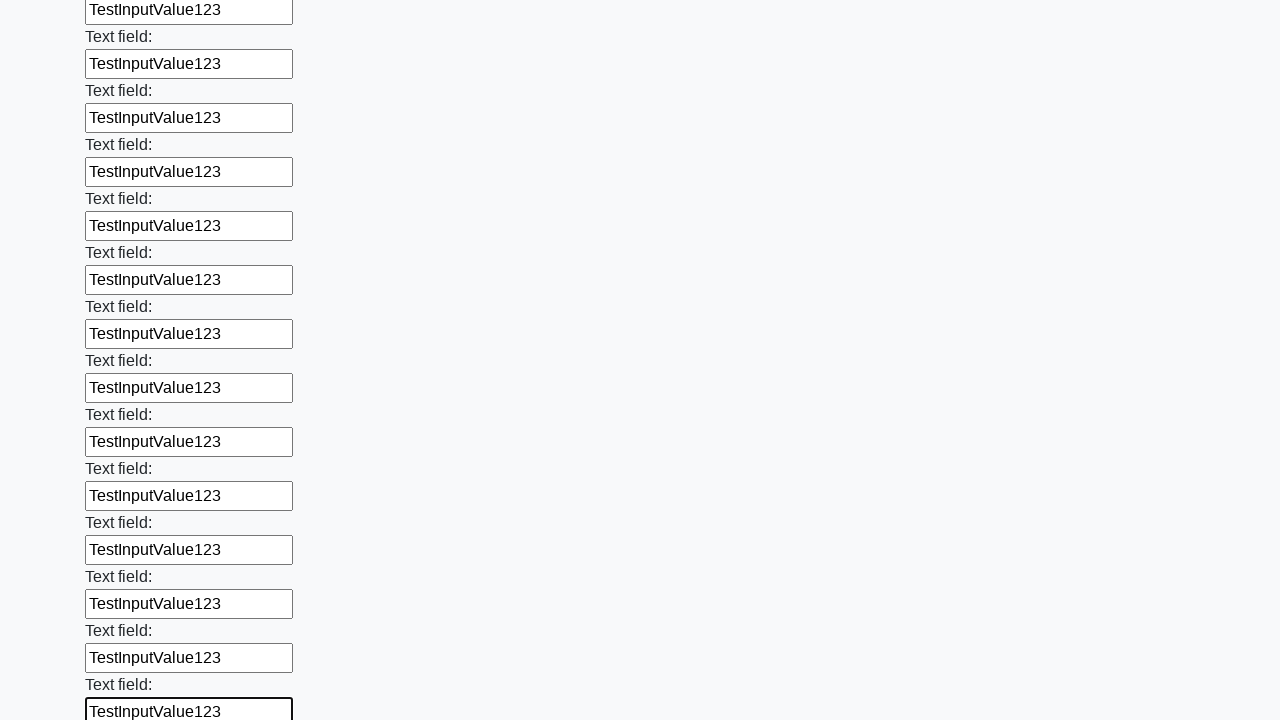

Filled an input field with 'TestInputValue123' on input >> nth=83
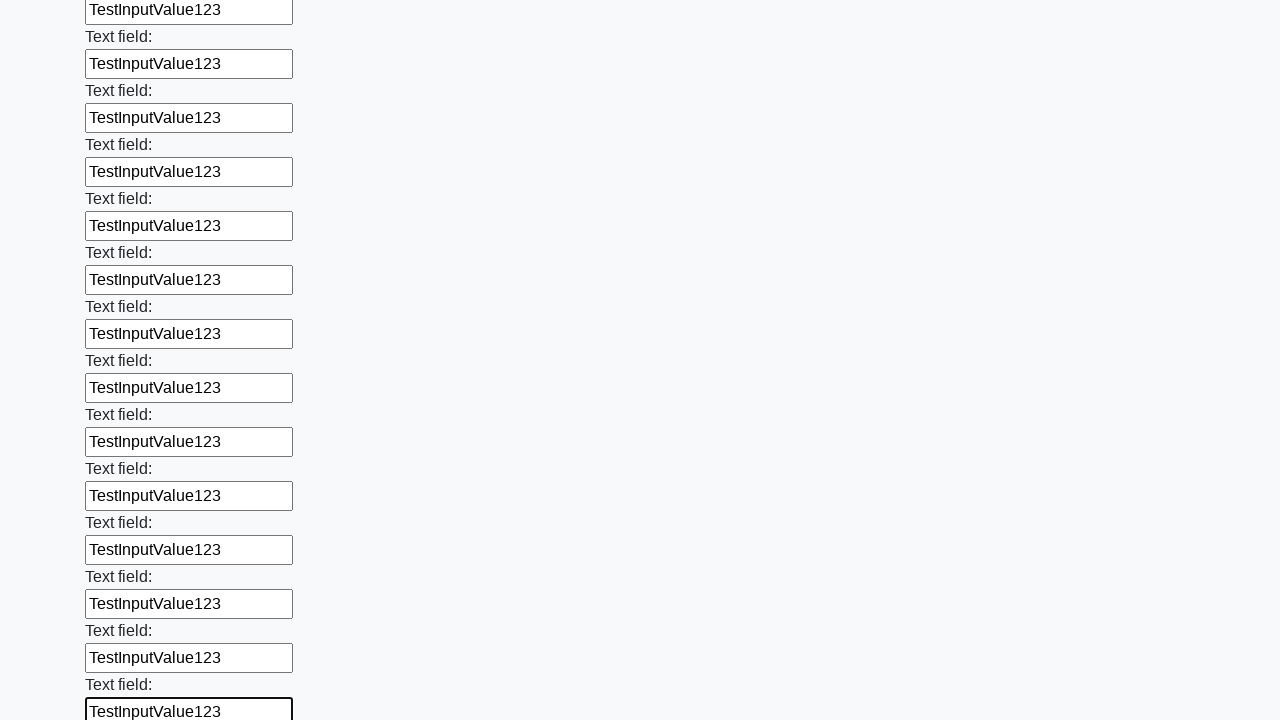

Filled an input field with 'TestInputValue123' on input >> nth=84
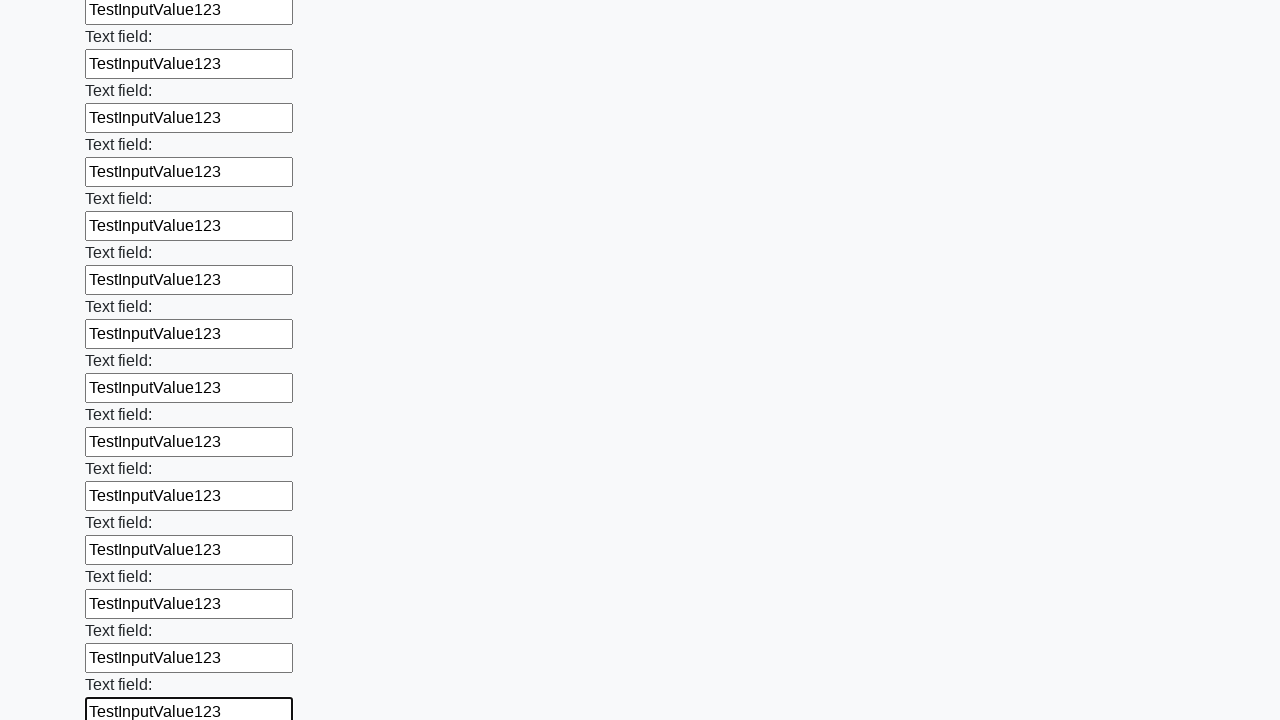

Filled an input field with 'TestInputValue123' on input >> nth=85
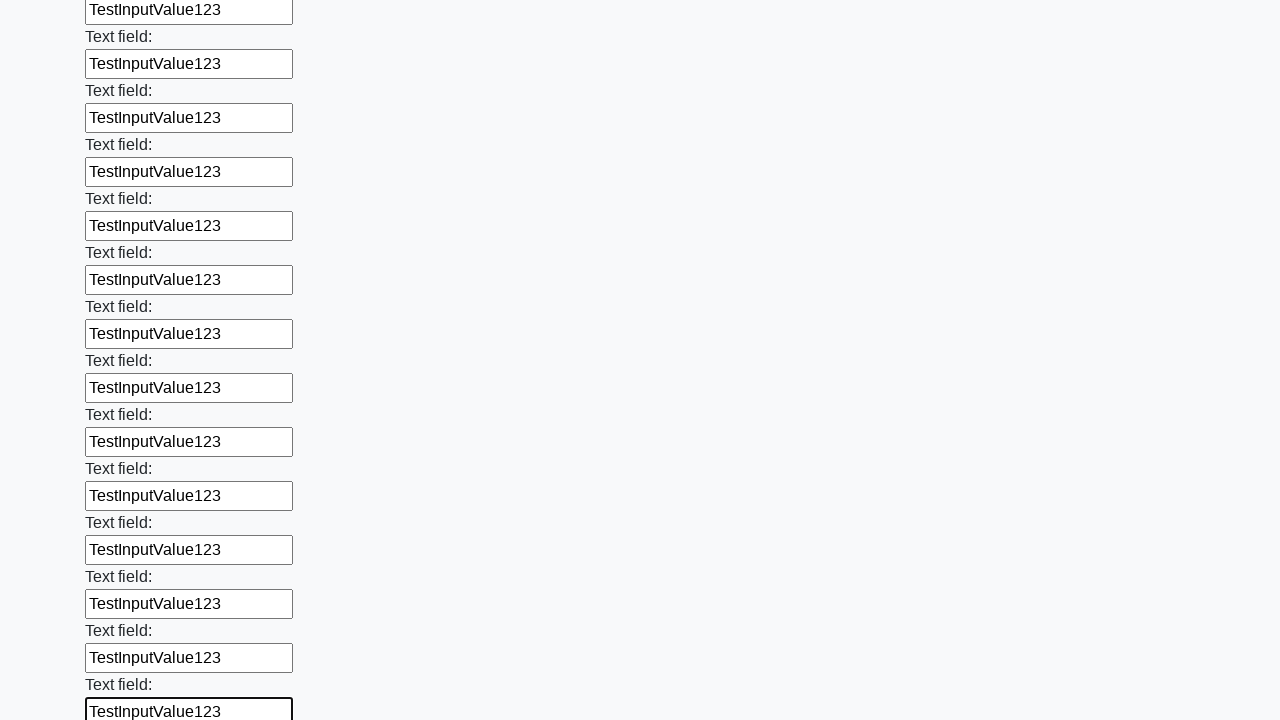

Filled an input field with 'TestInputValue123' on input >> nth=86
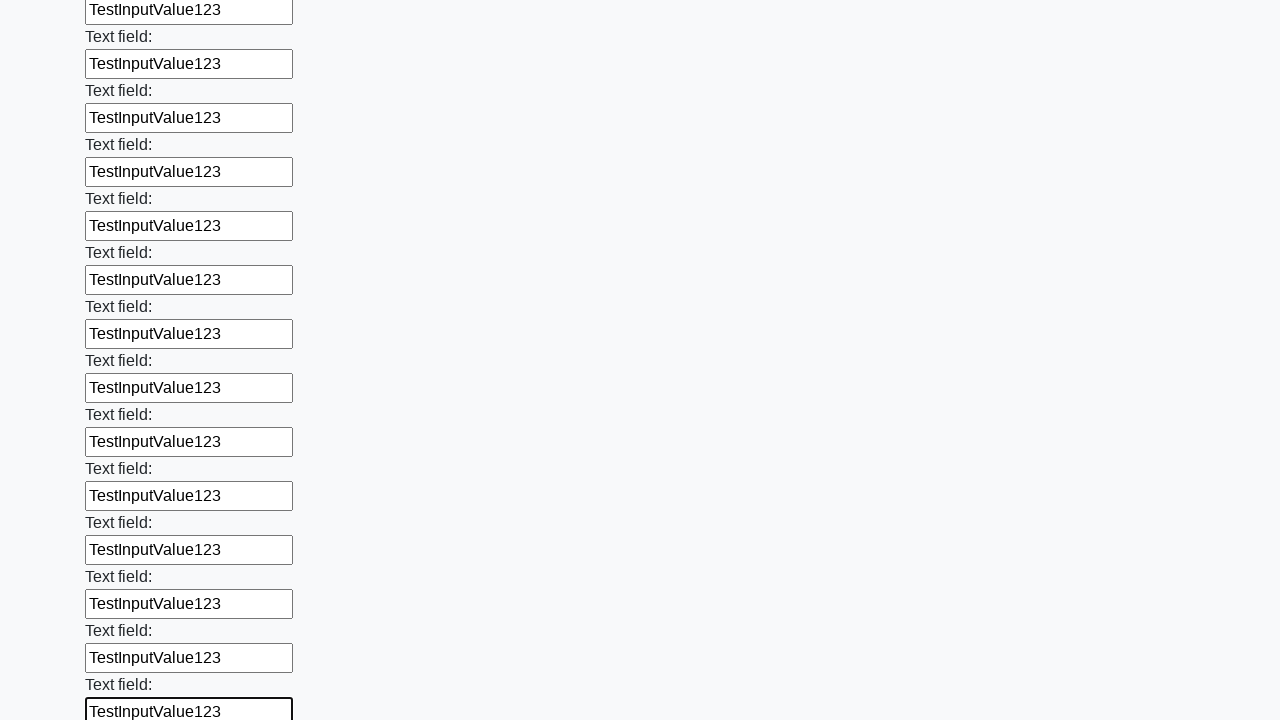

Filled an input field with 'TestInputValue123' on input >> nth=87
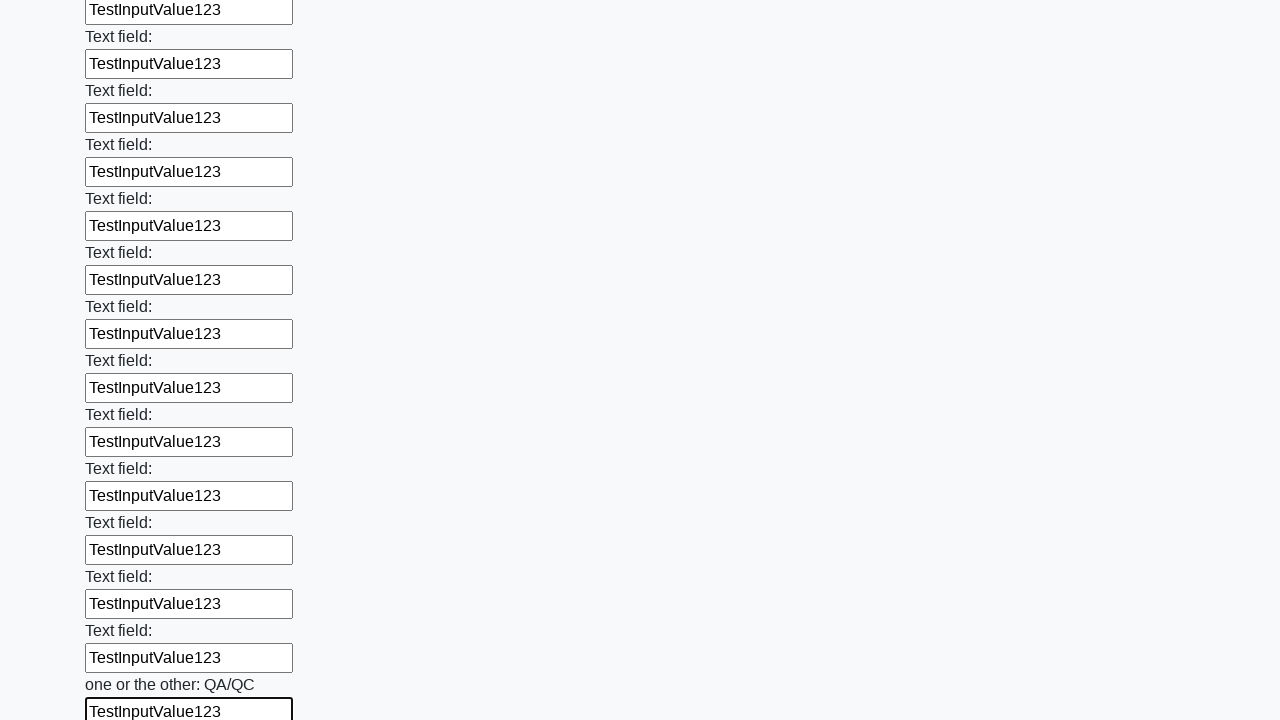

Filled an input field with 'TestInputValue123' on input >> nth=88
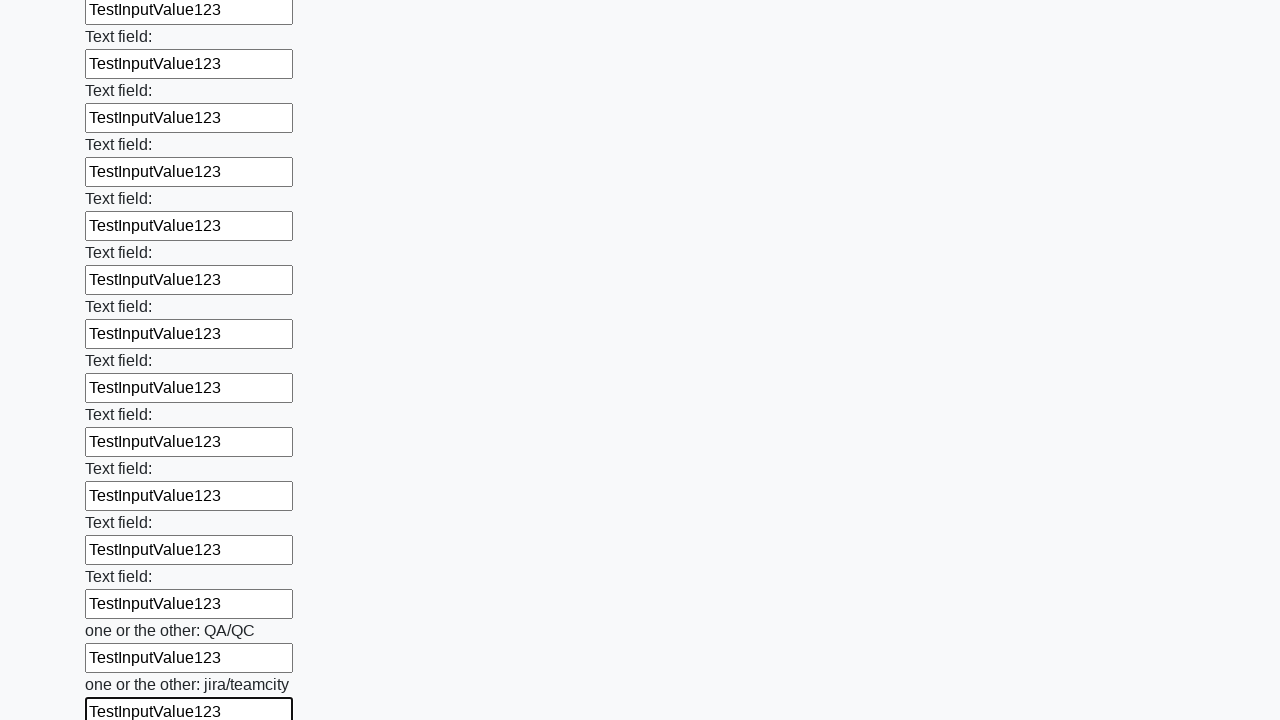

Filled an input field with 'TestInputValue123' on input >> nth=89
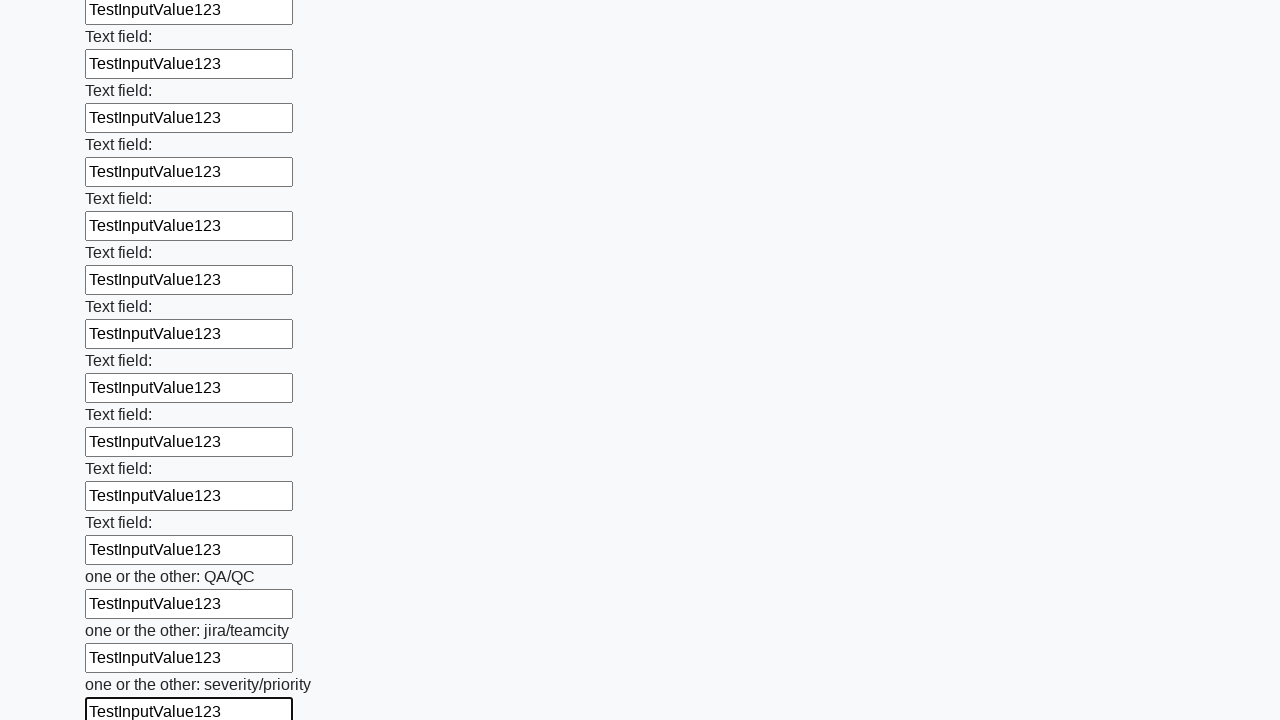

Filled an input field with 'TestInputValue123' on input >> nth=90
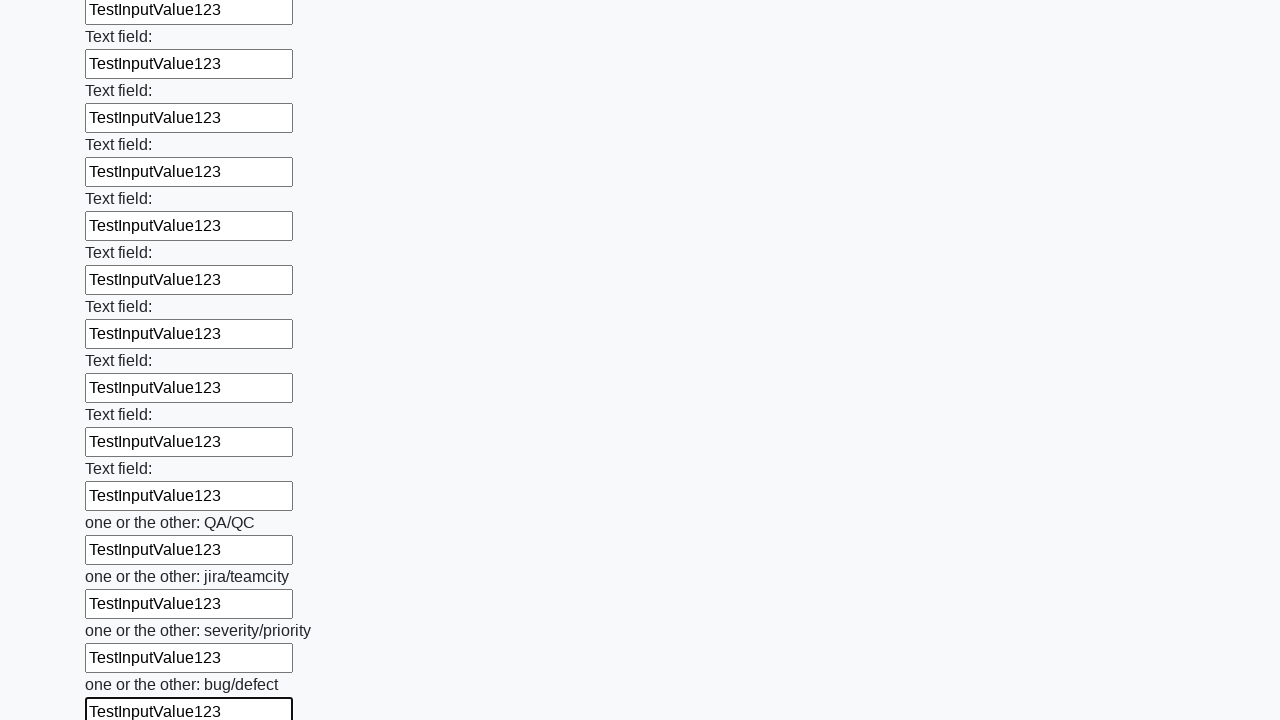

Filled an input field with 'TestInputValue123' on input >> nth=91
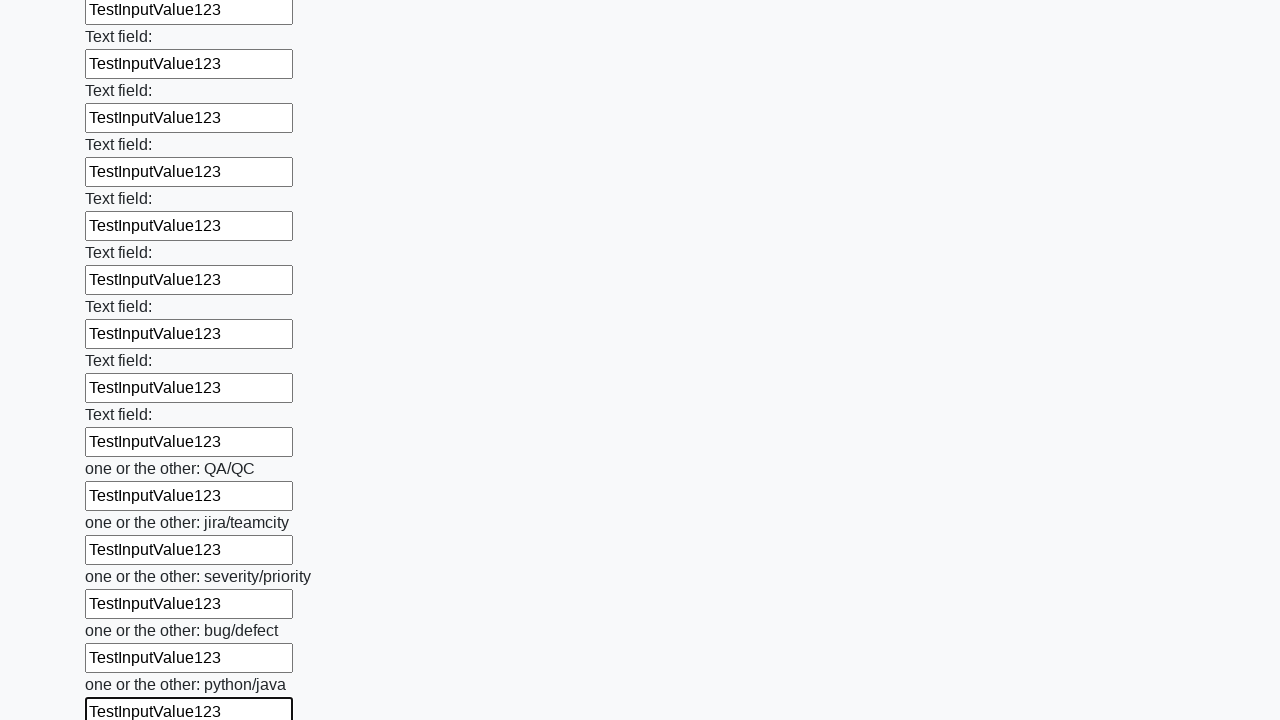

Filled an input field with 'TestInputValue123' on input >> nth=92
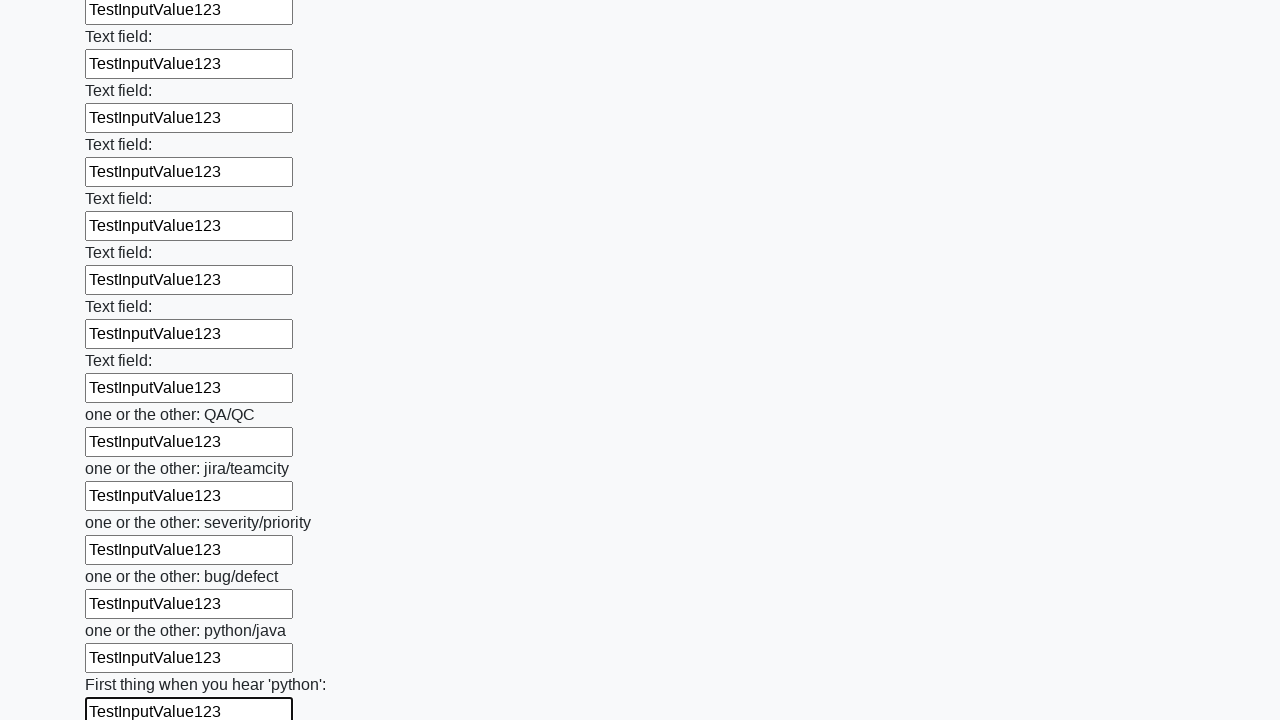

Filled an input field with 'TestInputValue123' on input >> nth=93
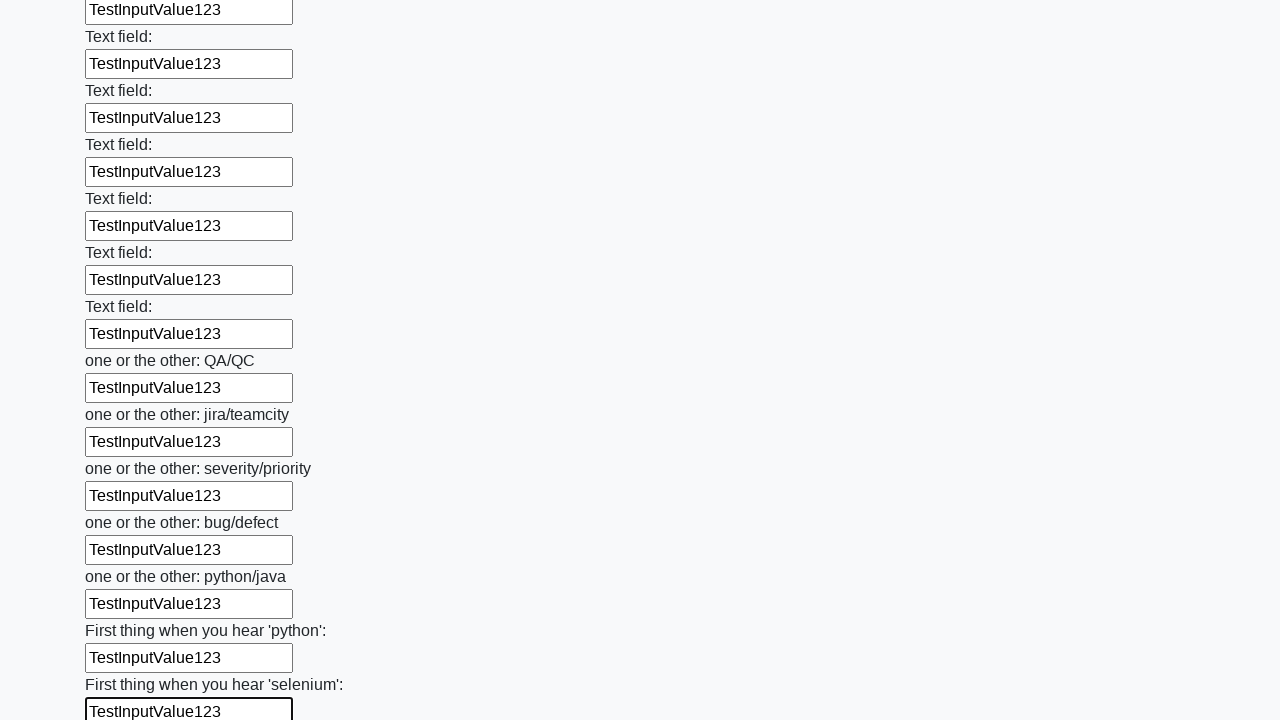

Filled an input field with 'TestInputValue123' on input >> nth=94
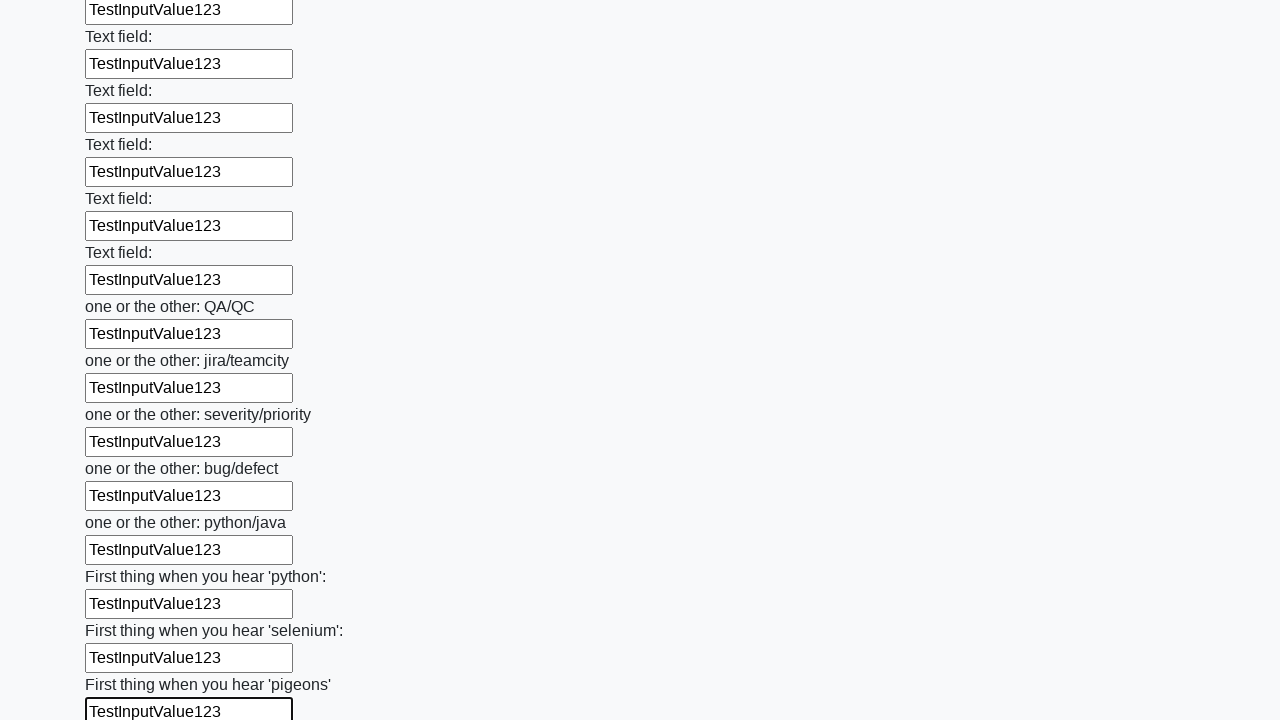

Filled an input field with 'TestInputValue123' on input >> nth=95
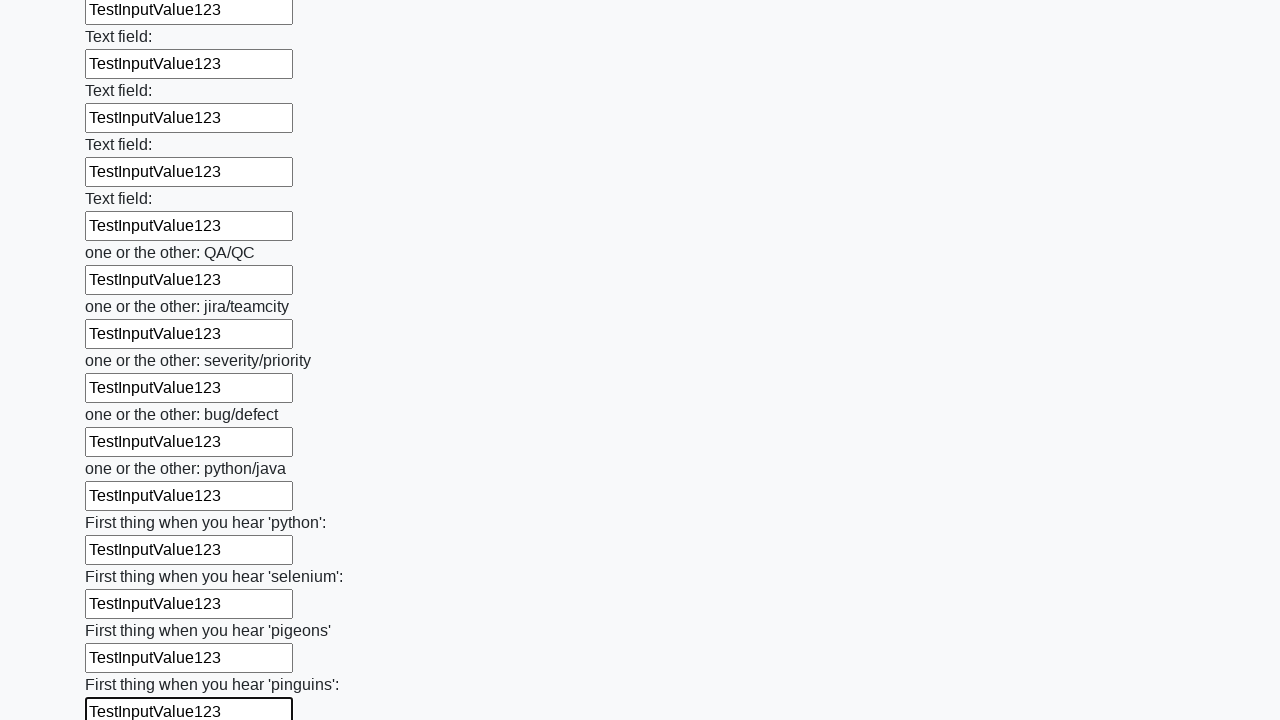

Filled an input field with 'TestInputValue123' on input >> nth=96
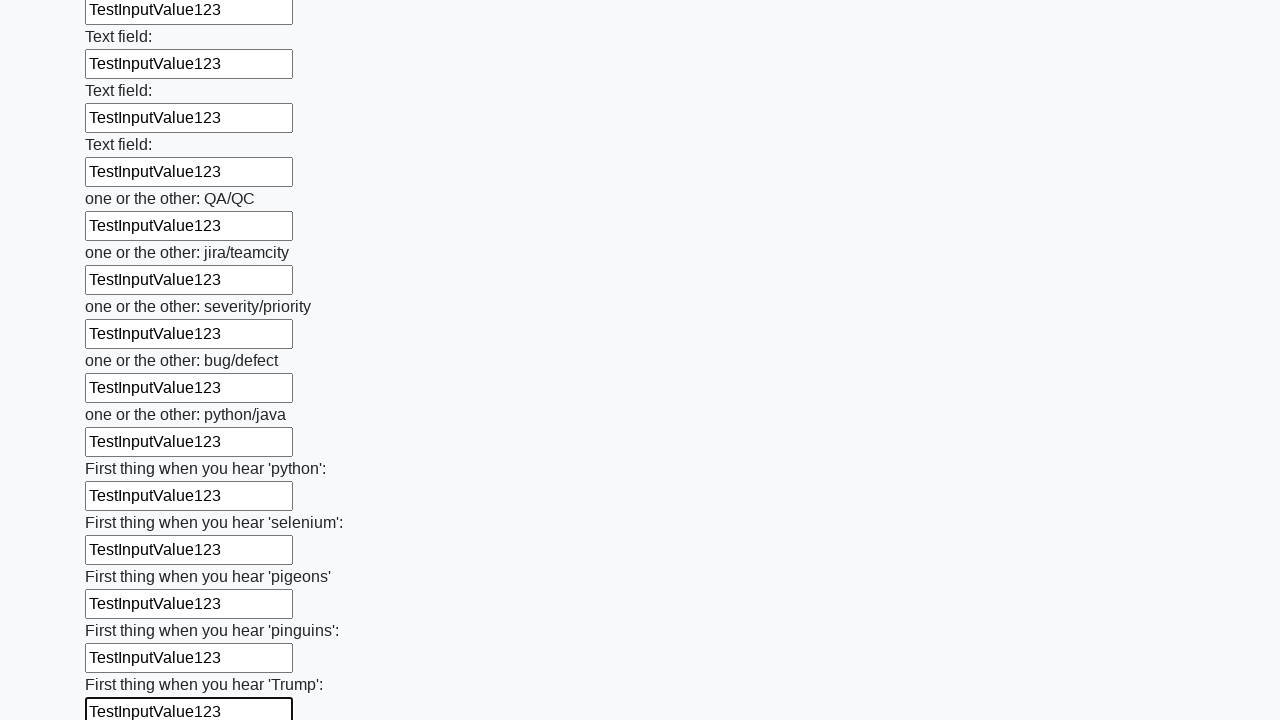

Filled an input field with 'TestInputValue123' on input >> nth=97
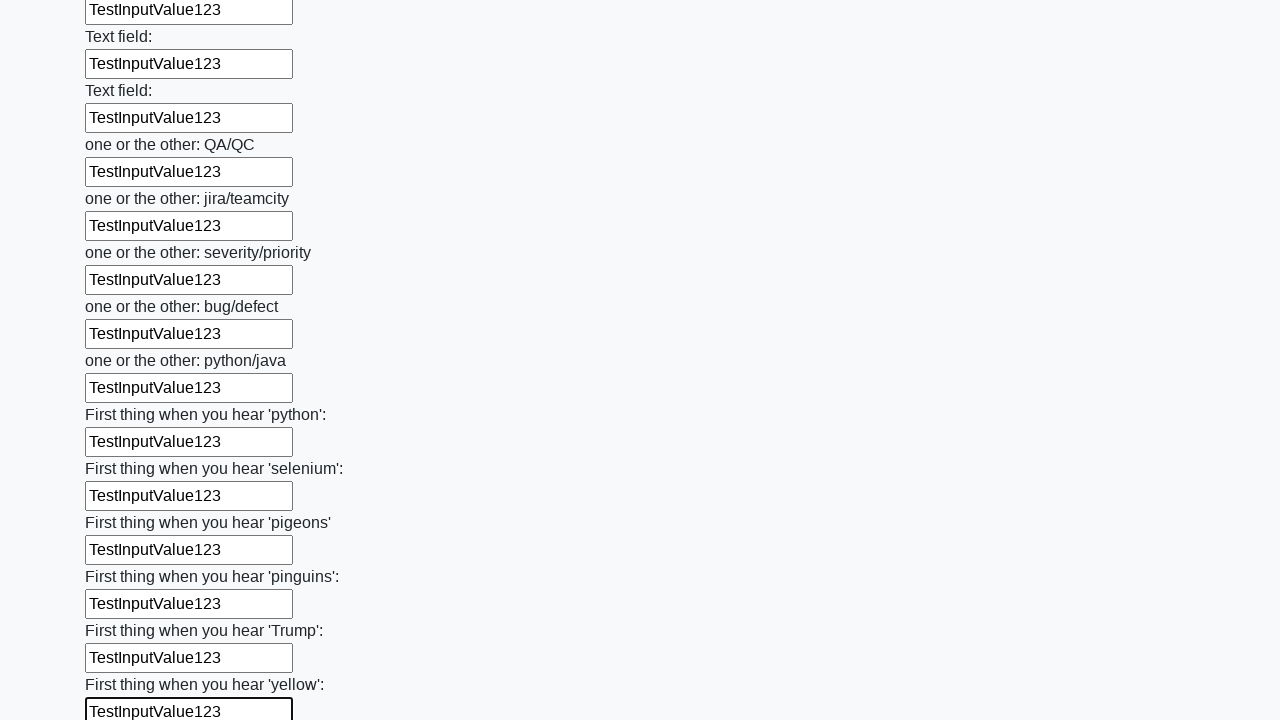

Filled an input field with 'TestInputValue123' on input >> nth=98
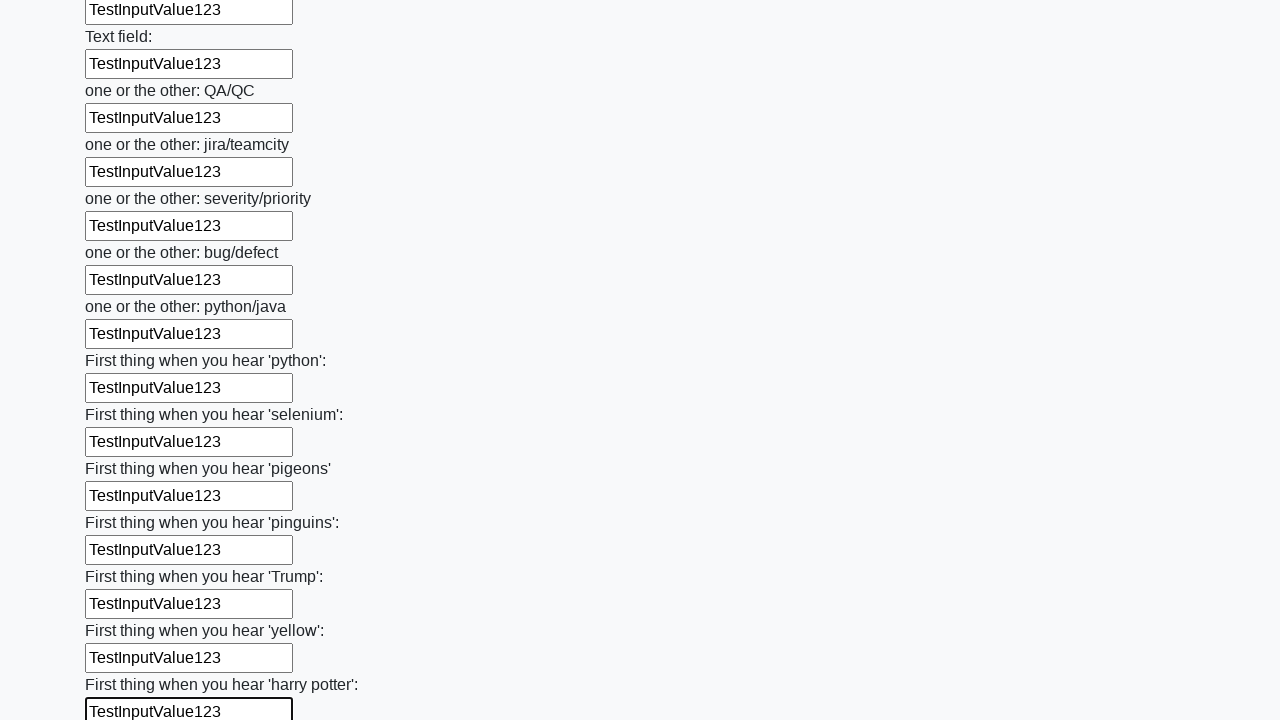

Filled an input field with 'TestInputValue123' on input >> nth=99
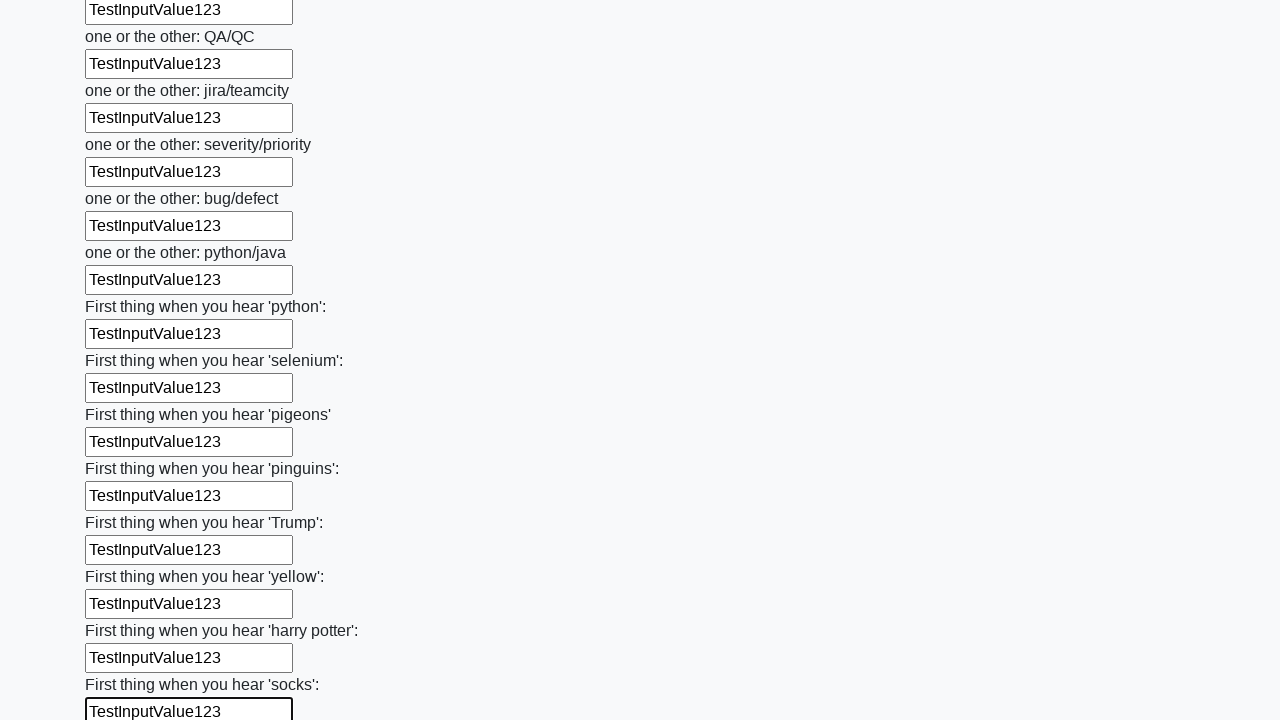

Clicked the form submit button at (123, 611) on button.btn
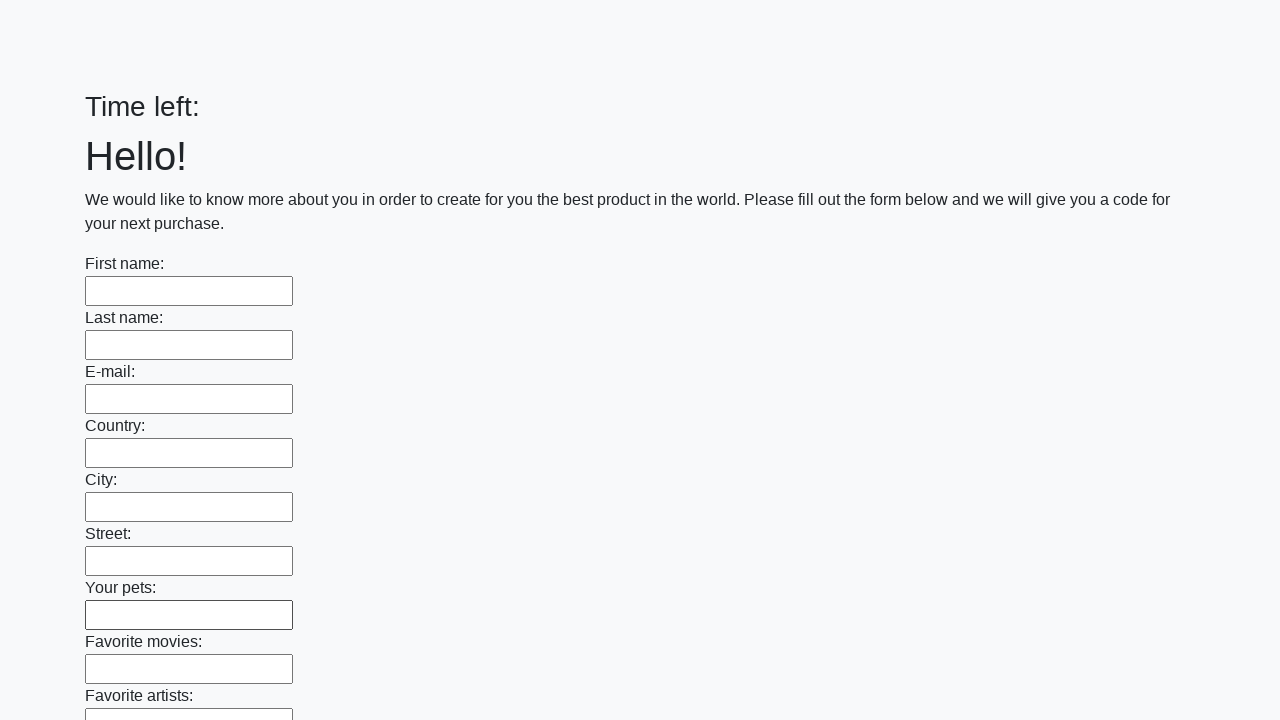

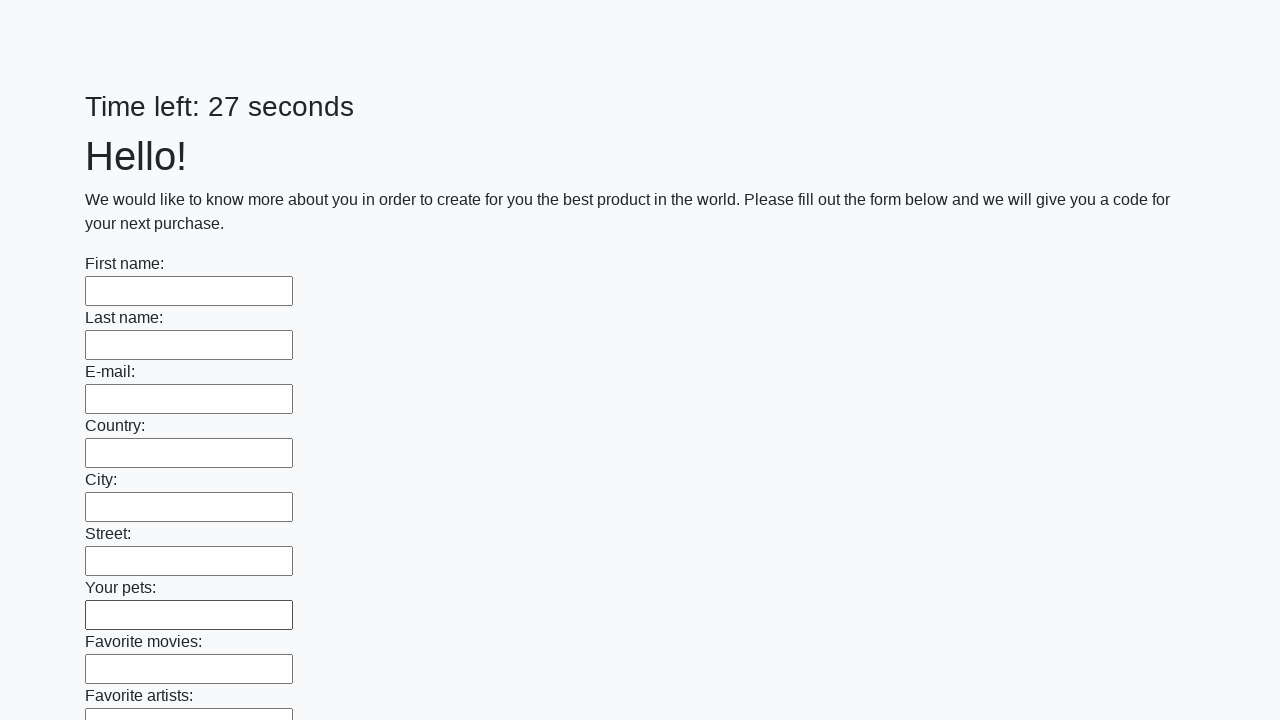